Tests the alphabetical navigation functionality on the INALCO faculty directory by clicking through each letter filter from A to Z, skipping disabled letters.

Starting URL: https://www.inalco.fr/annuaire-enseignement-recherche

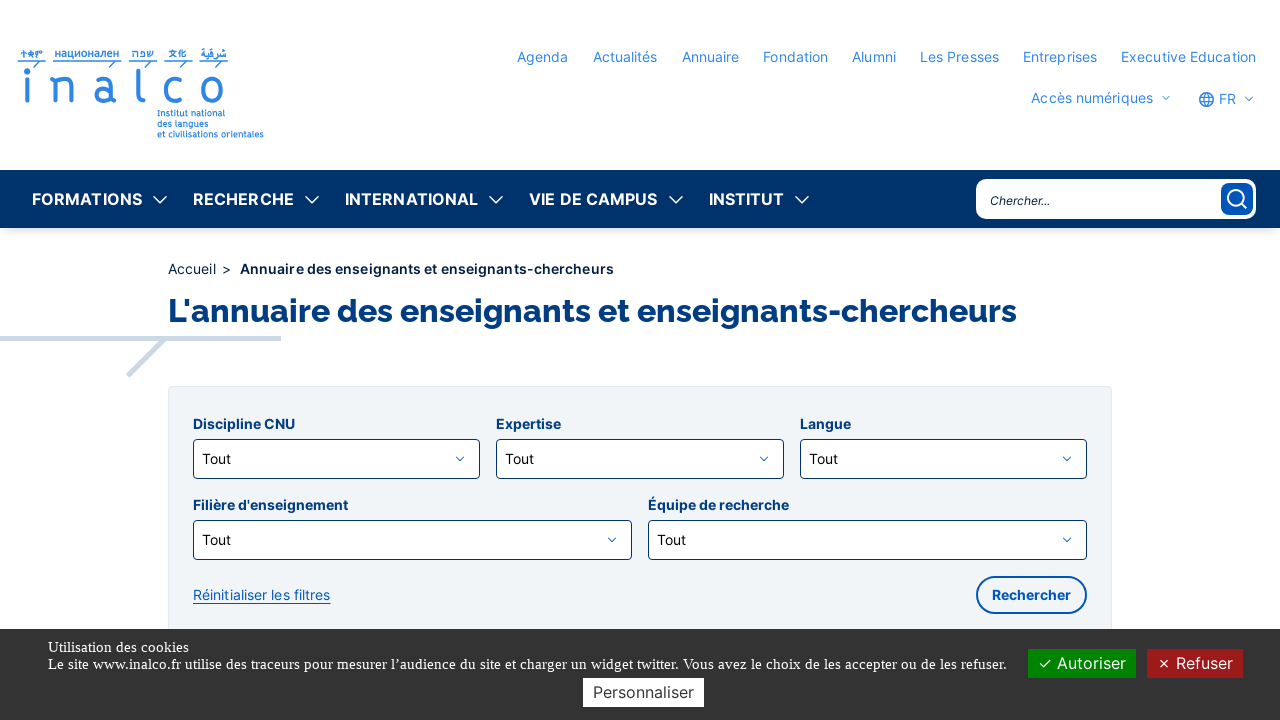

Waited for teacher results block to load
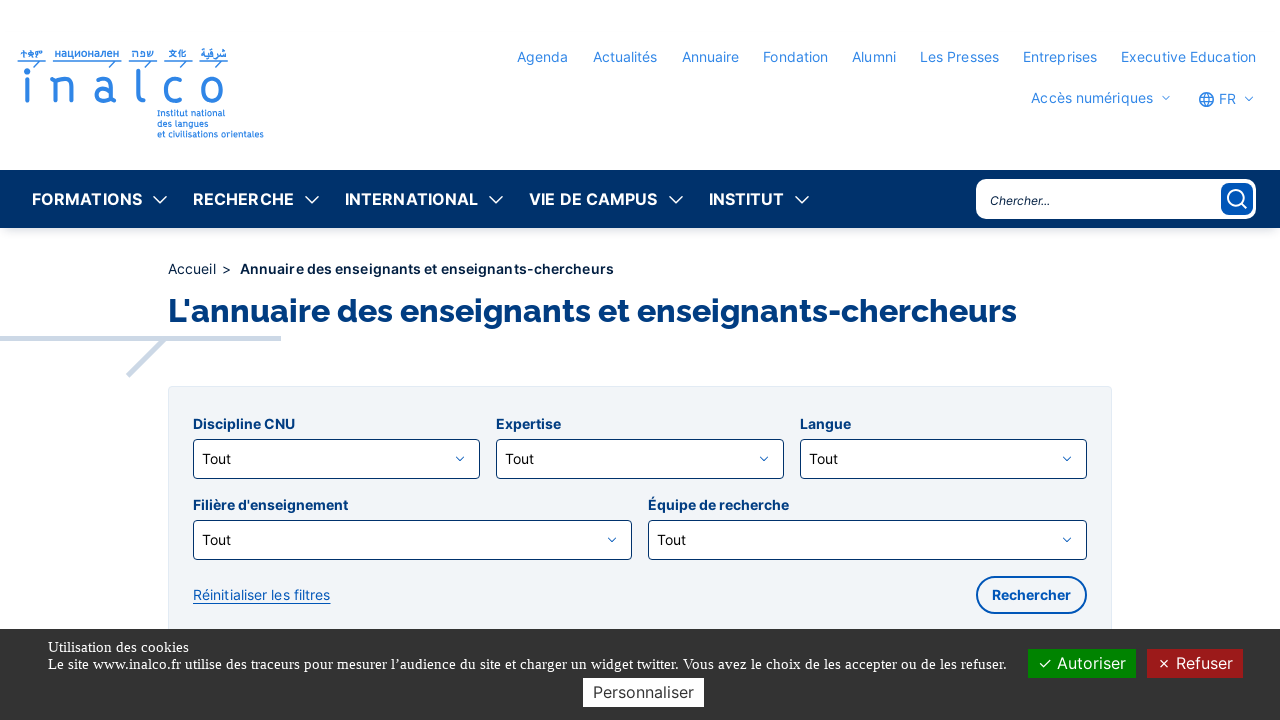

Scrolled down to reveal letter navigation
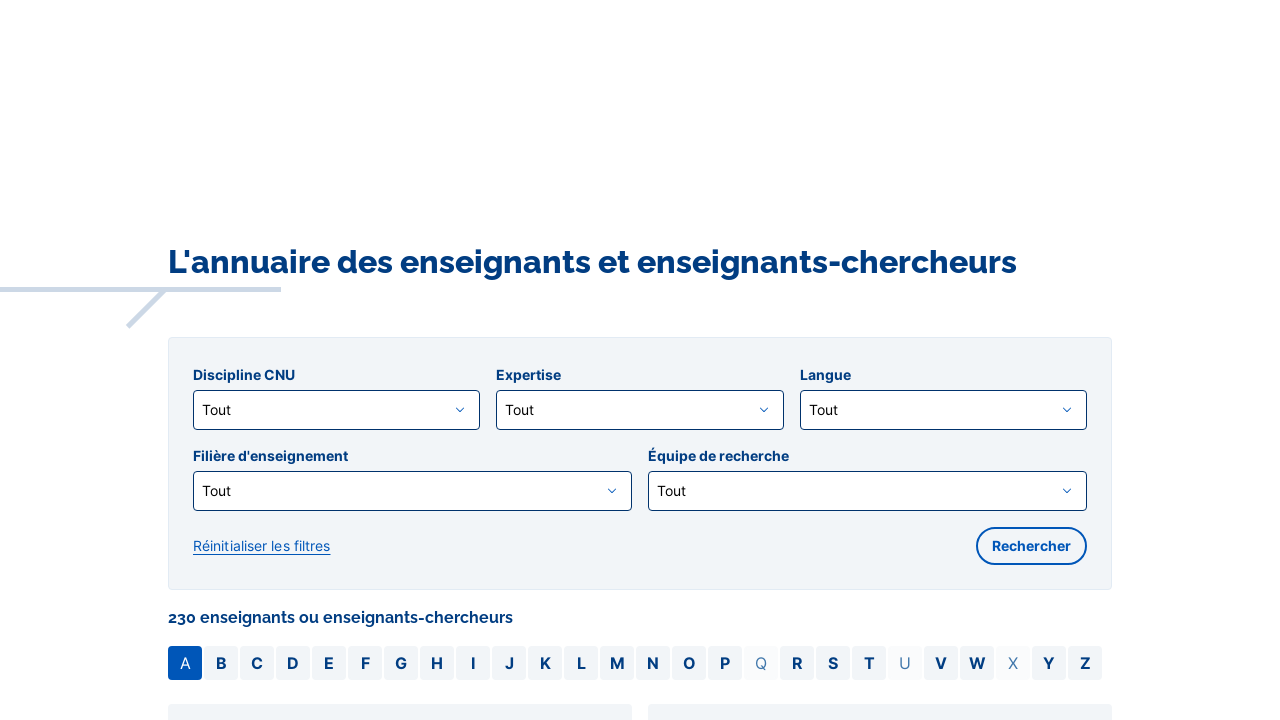

Created list of letters A-Z
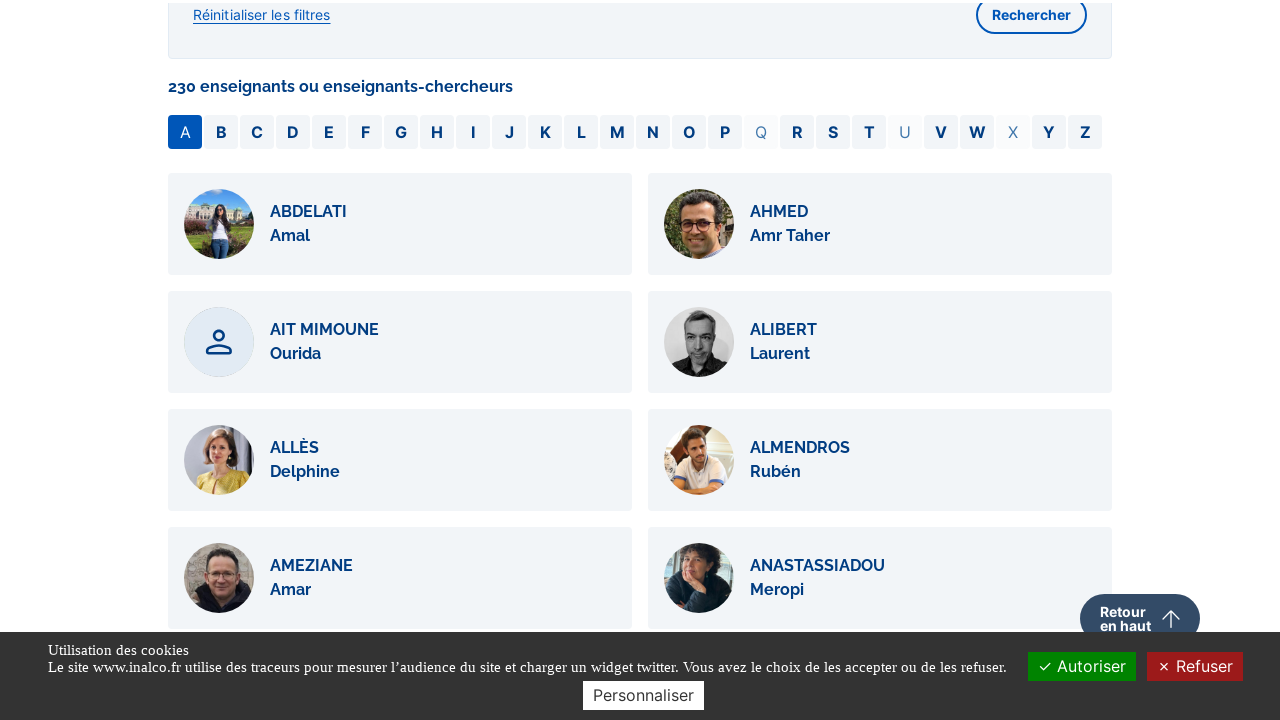

Located letter filter 'A'
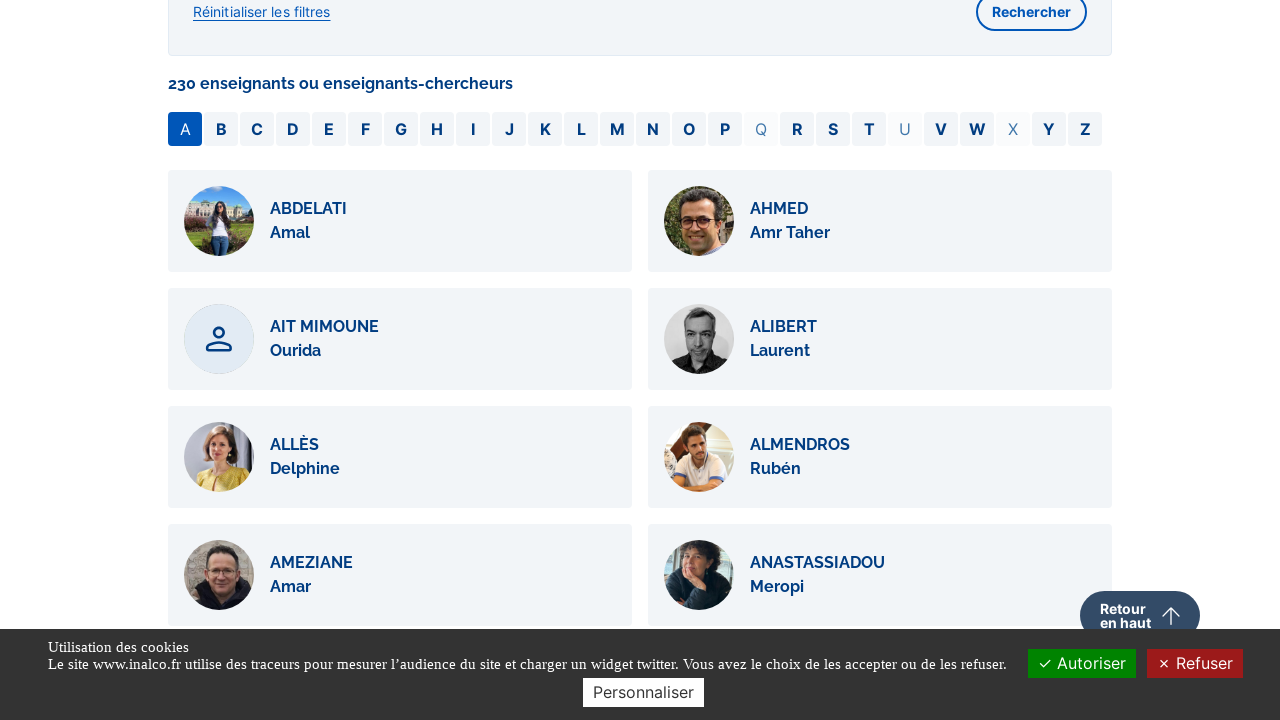

Retrieved class attribute for letter 'A'
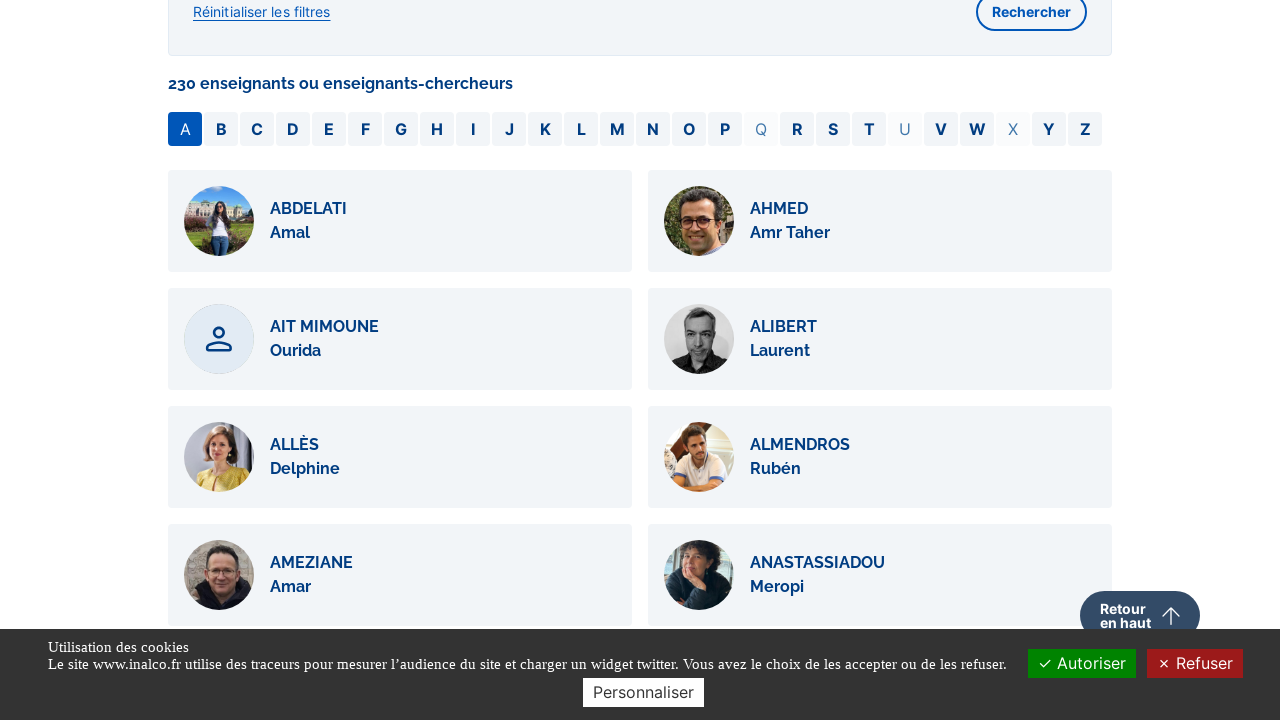

Clicked on letter filter 'A' at (185, 129) on #A
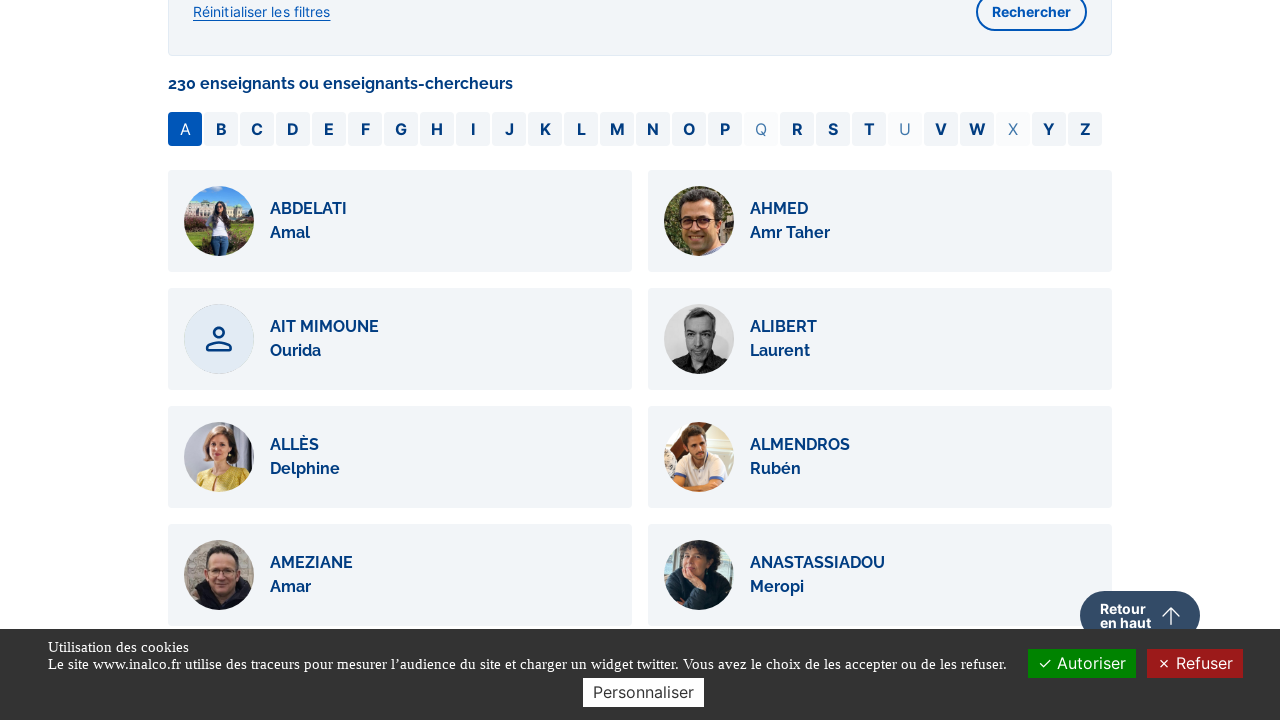

Letter 'A' is enabled - clicked again to apply filter at (185, 129) on #A
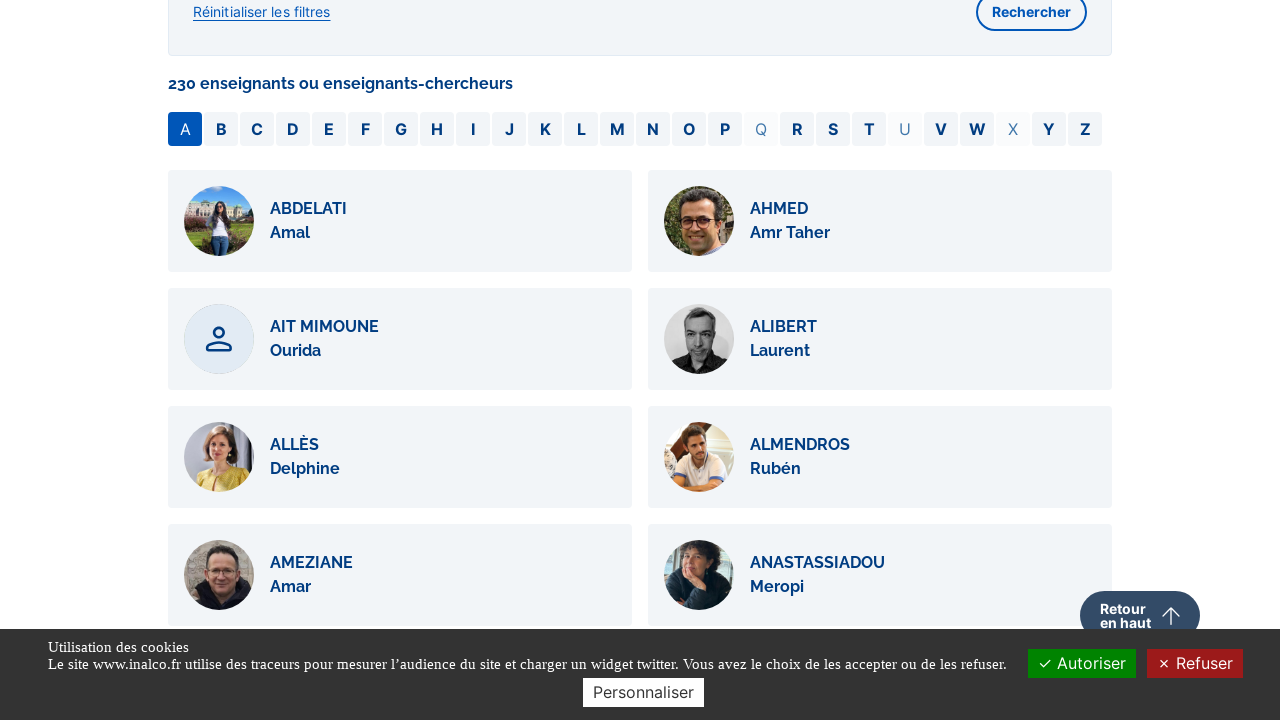

Waited 500ms for page to respond after filtering by 'A'
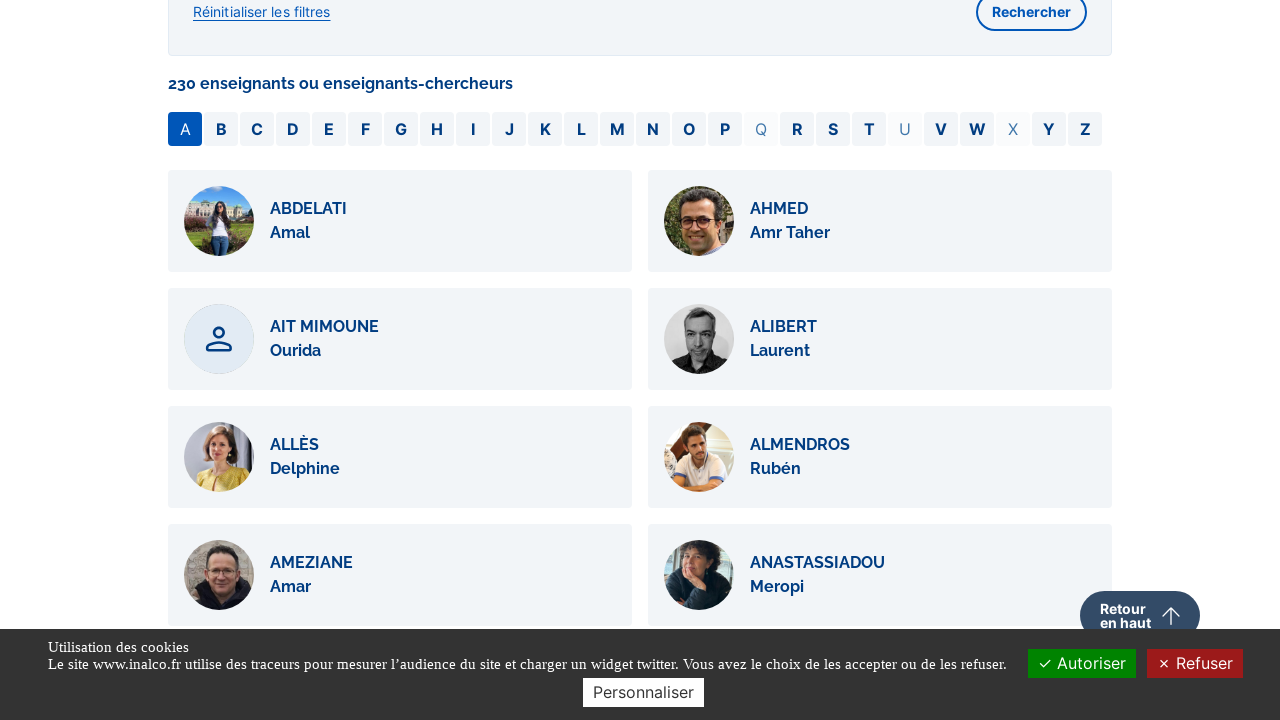

Located letter filter 'B'
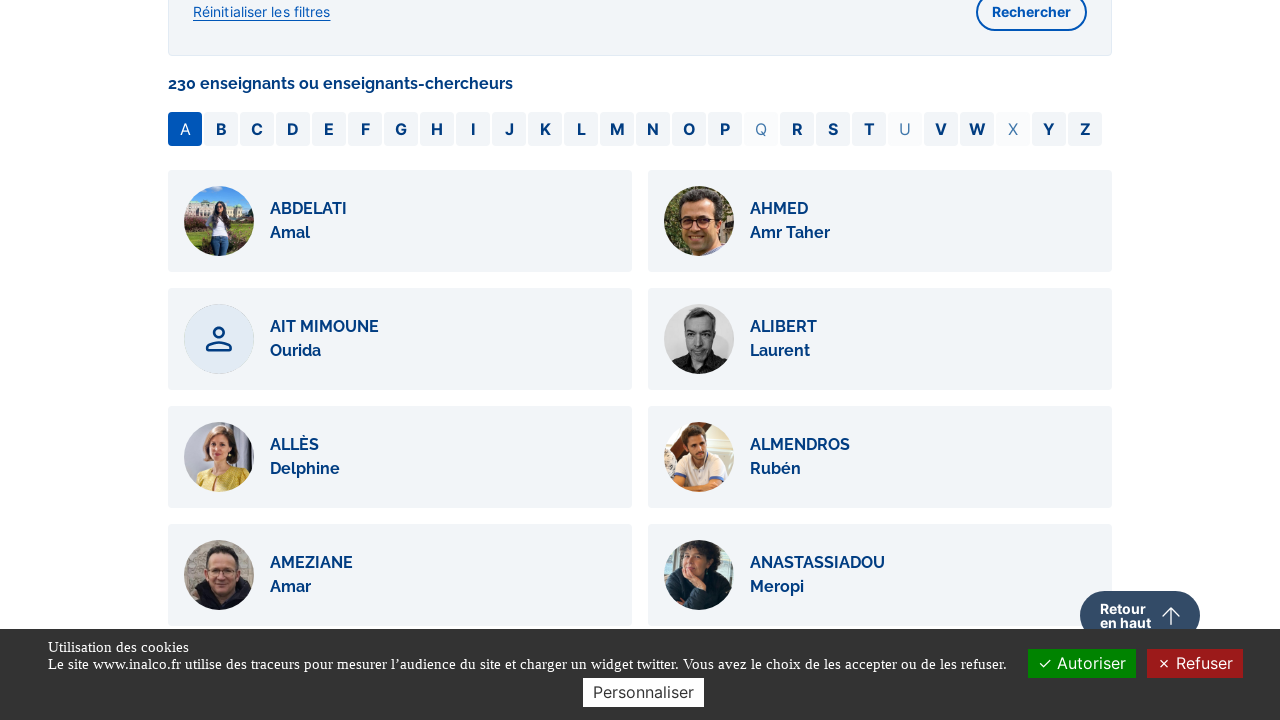

Retrieved class attribute for letter 'B'
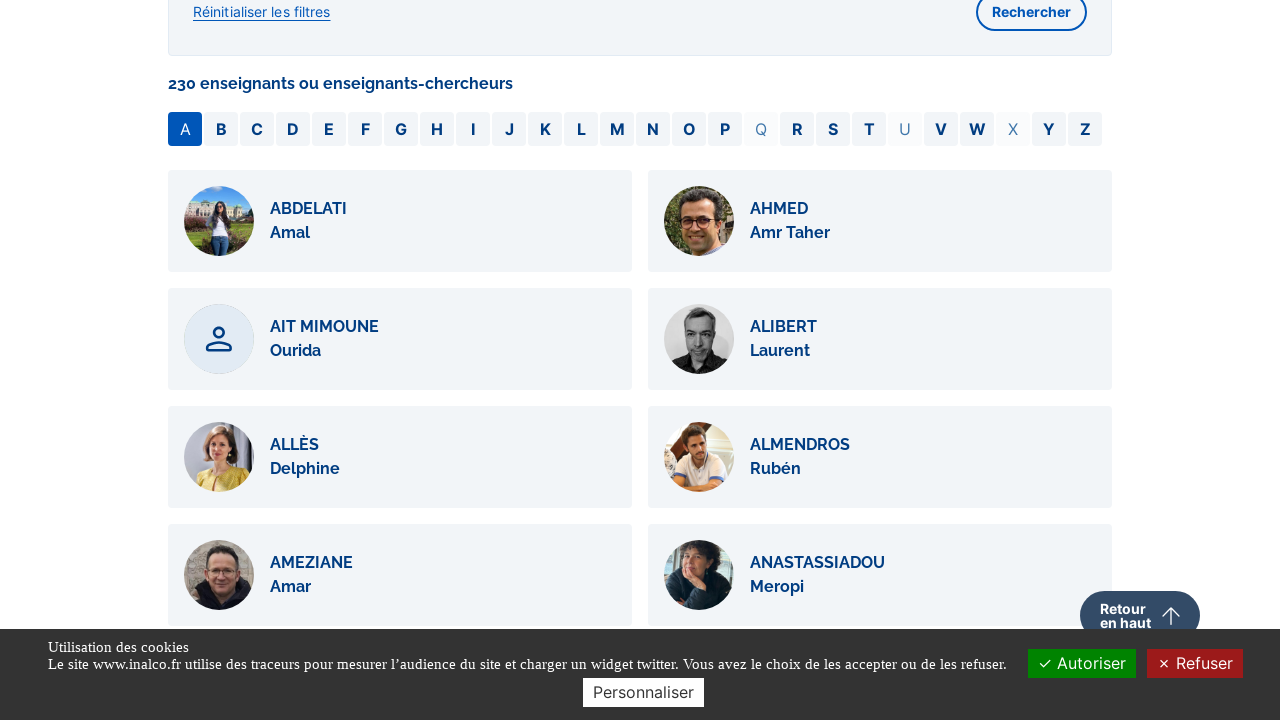

Clicked on letter filter 'B' at (221, 129) on #B
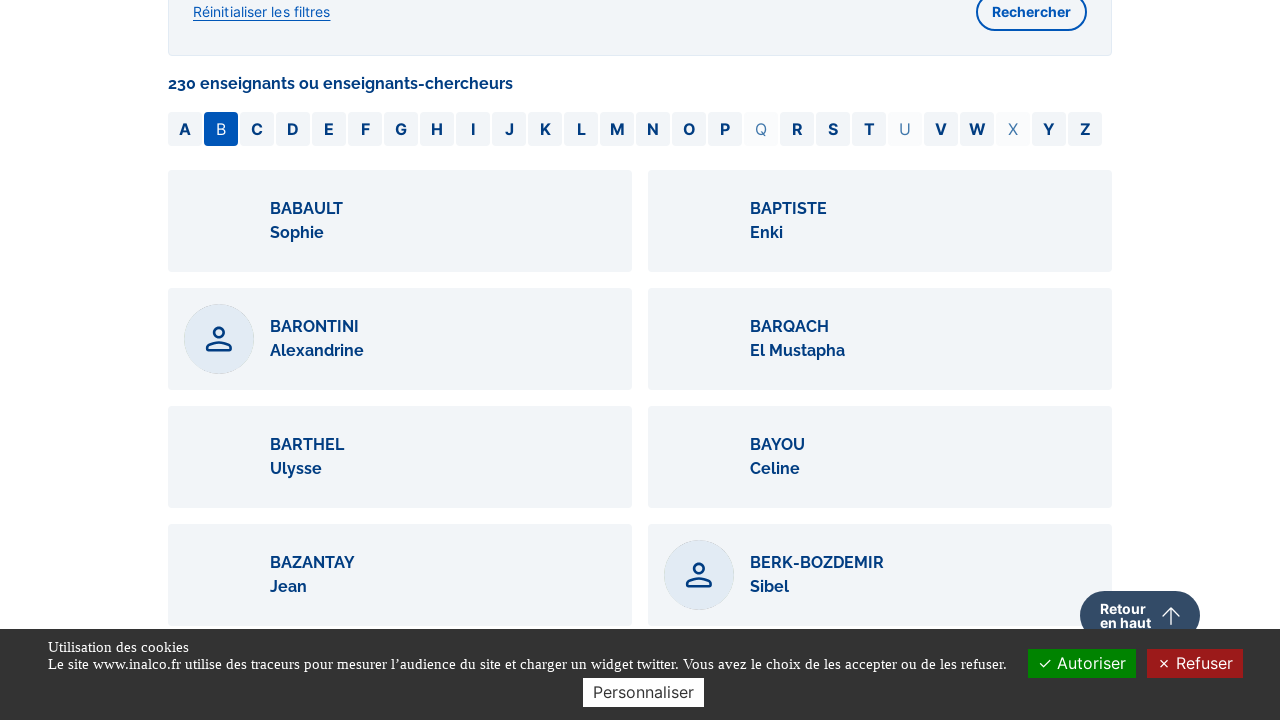

Letter 'B' is enabled - clicked again to apply filter at (221, 129) on #B
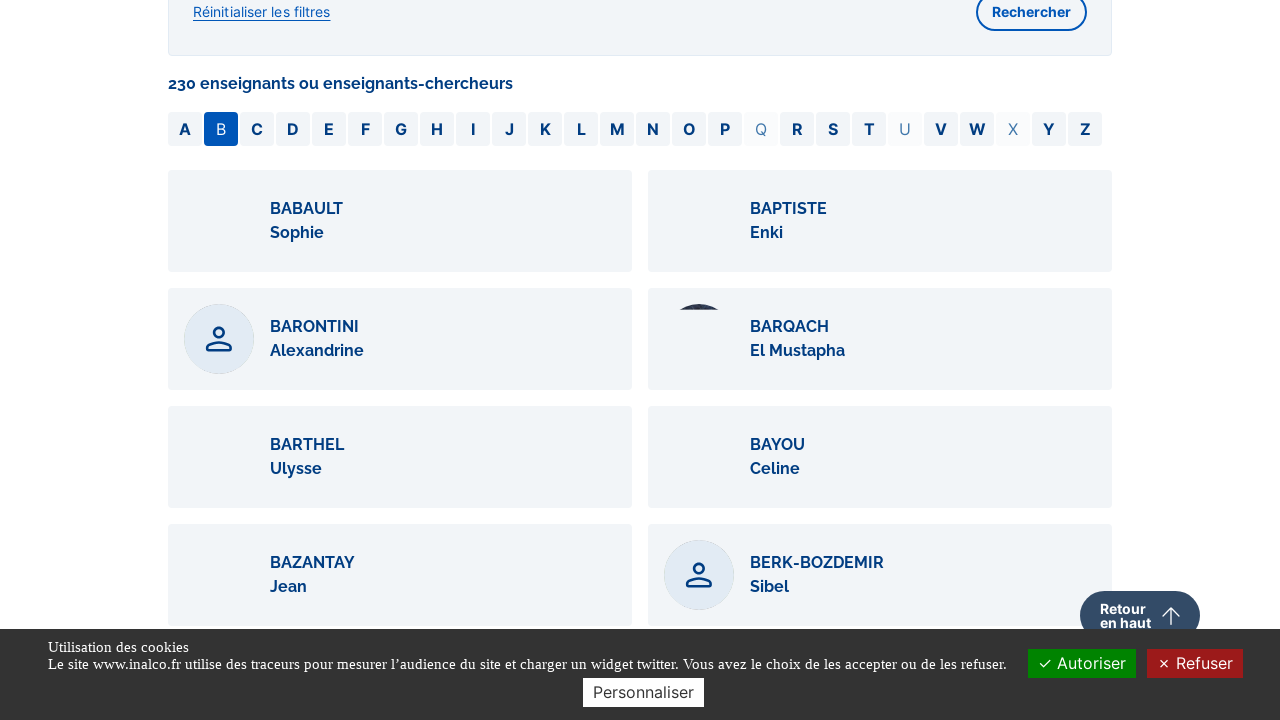

Waited 500ms for page to respond after filtering by 'B'
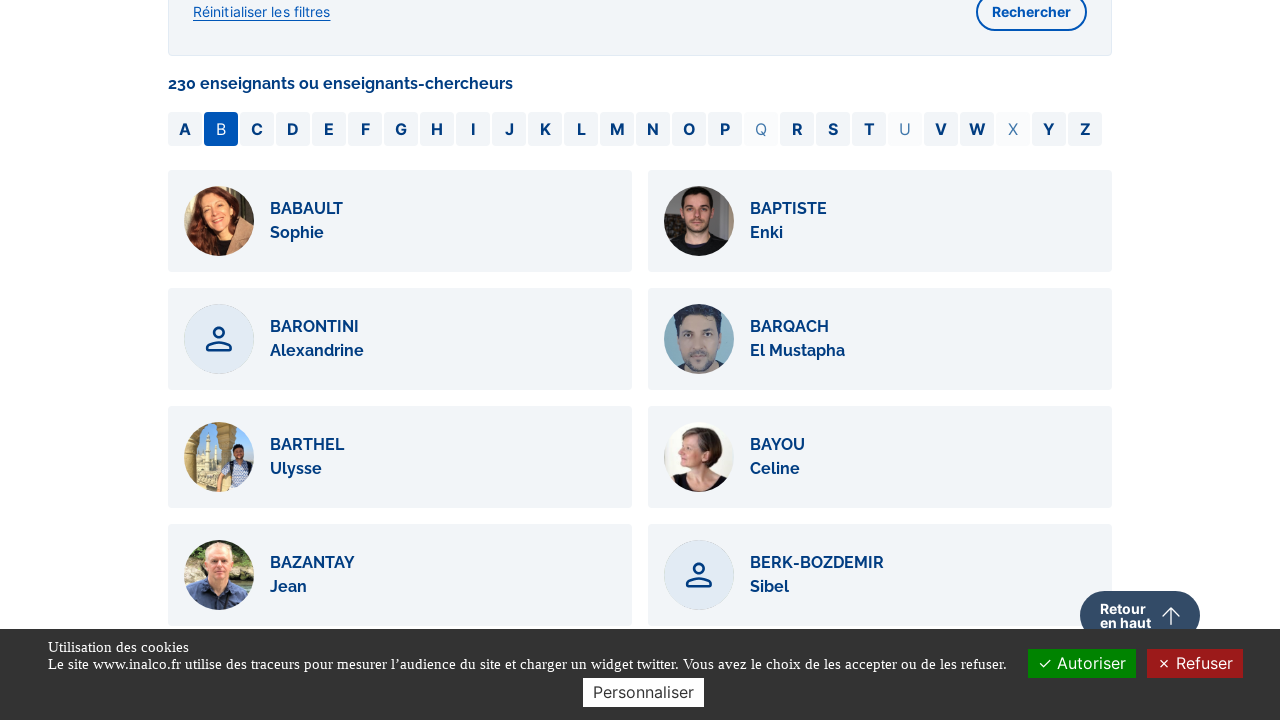

Located letter filter 'C'
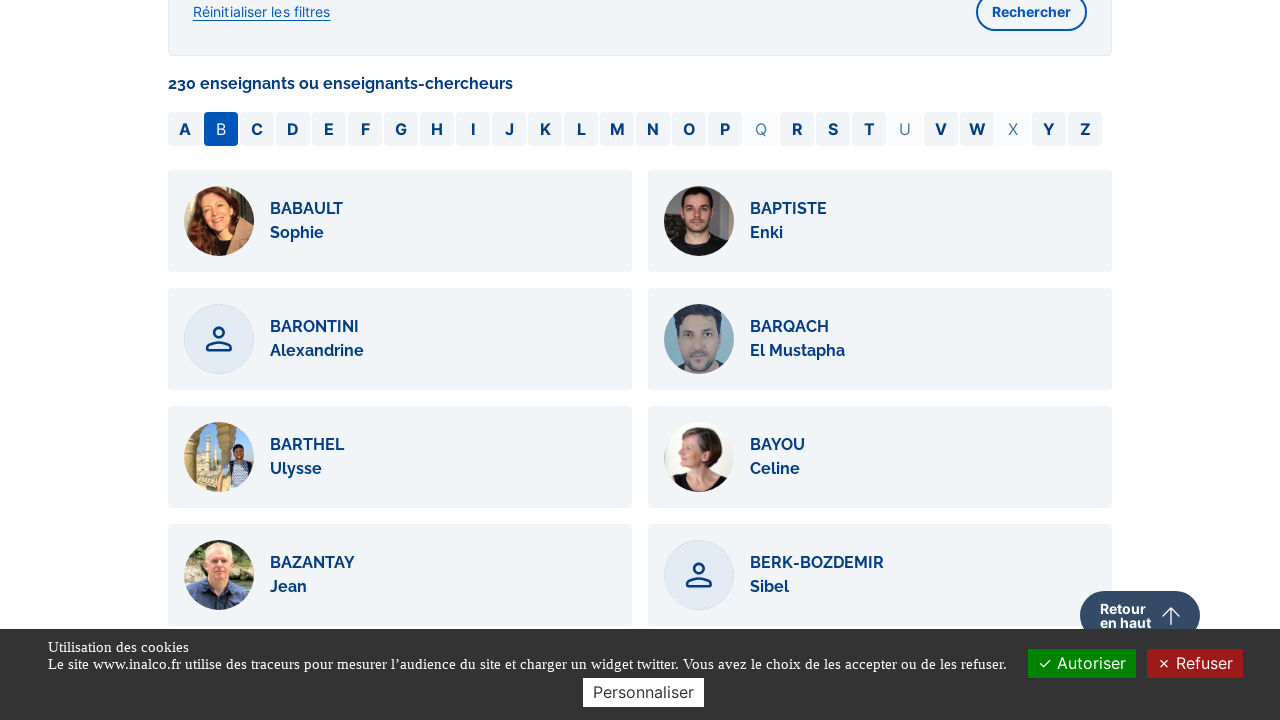

Retrieved class attribute for letter 'C'
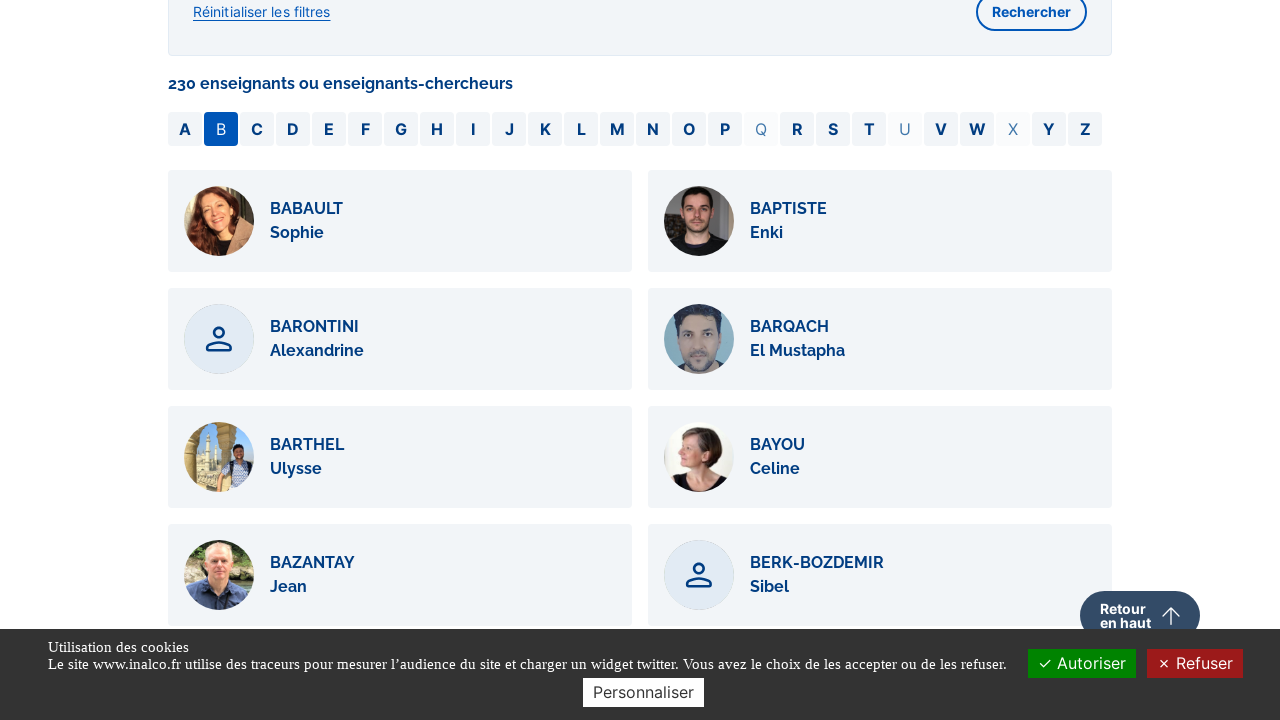

Clicked on letter filter 'C' at (257, 129) on #C
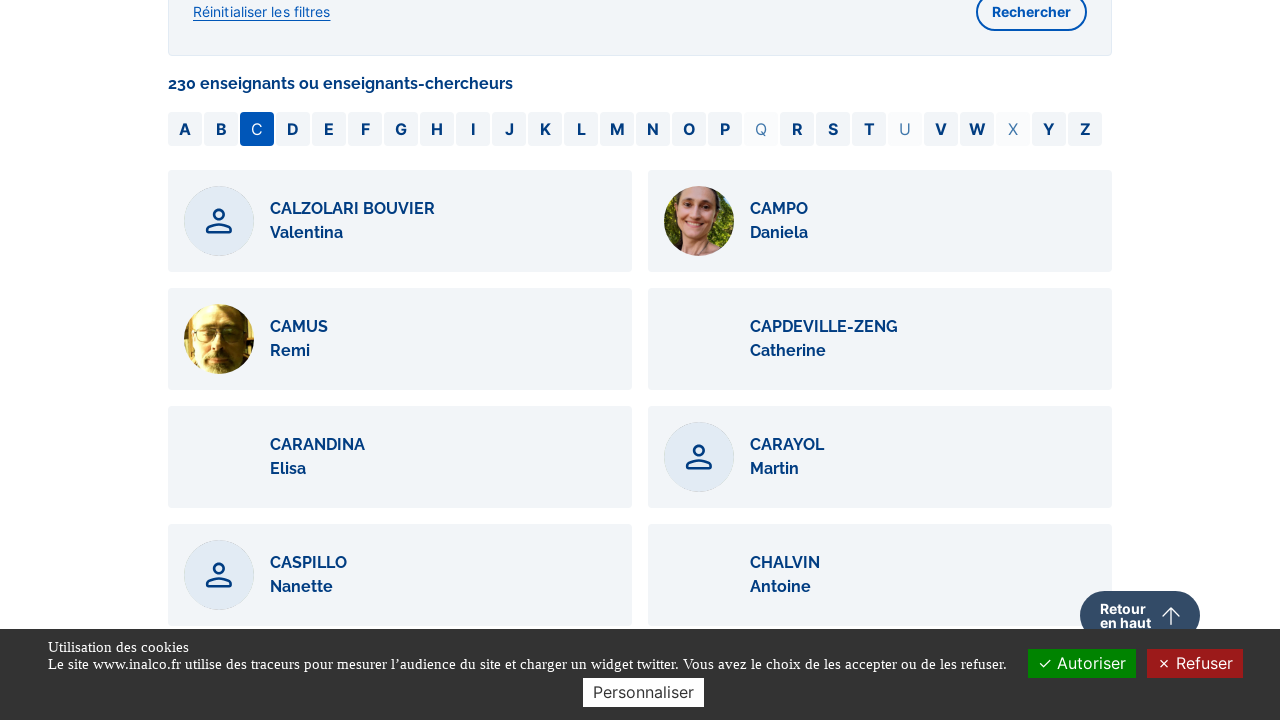

Letter 'C' is enabled - clicked again to apply filter at (257, 129) on #C
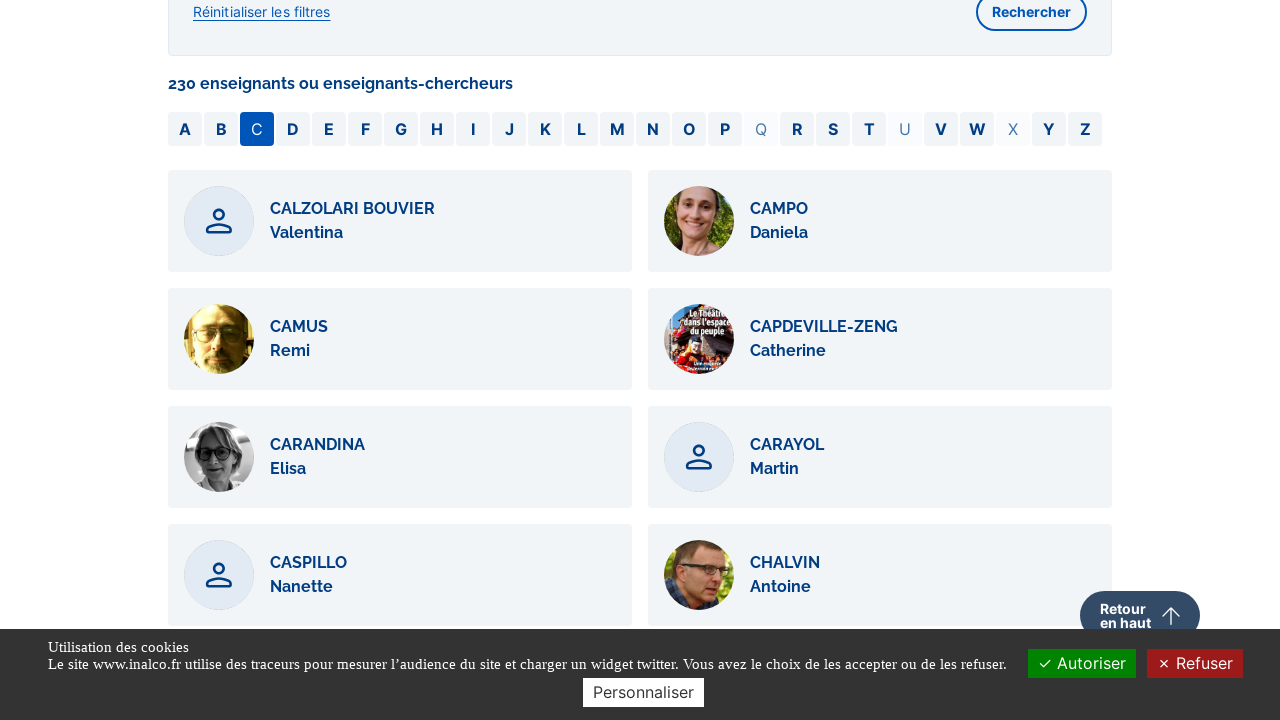

Waited 500ms for page to respond after filtering by 'C'
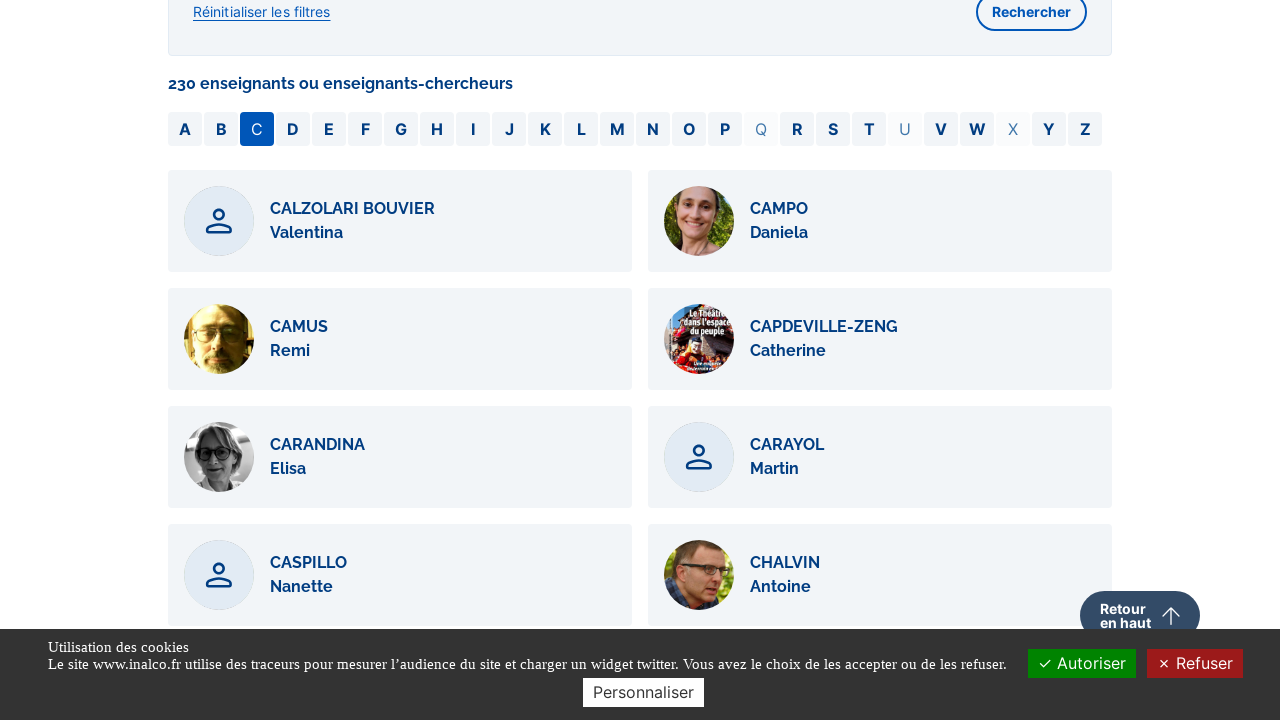

Located letter filter 'D'
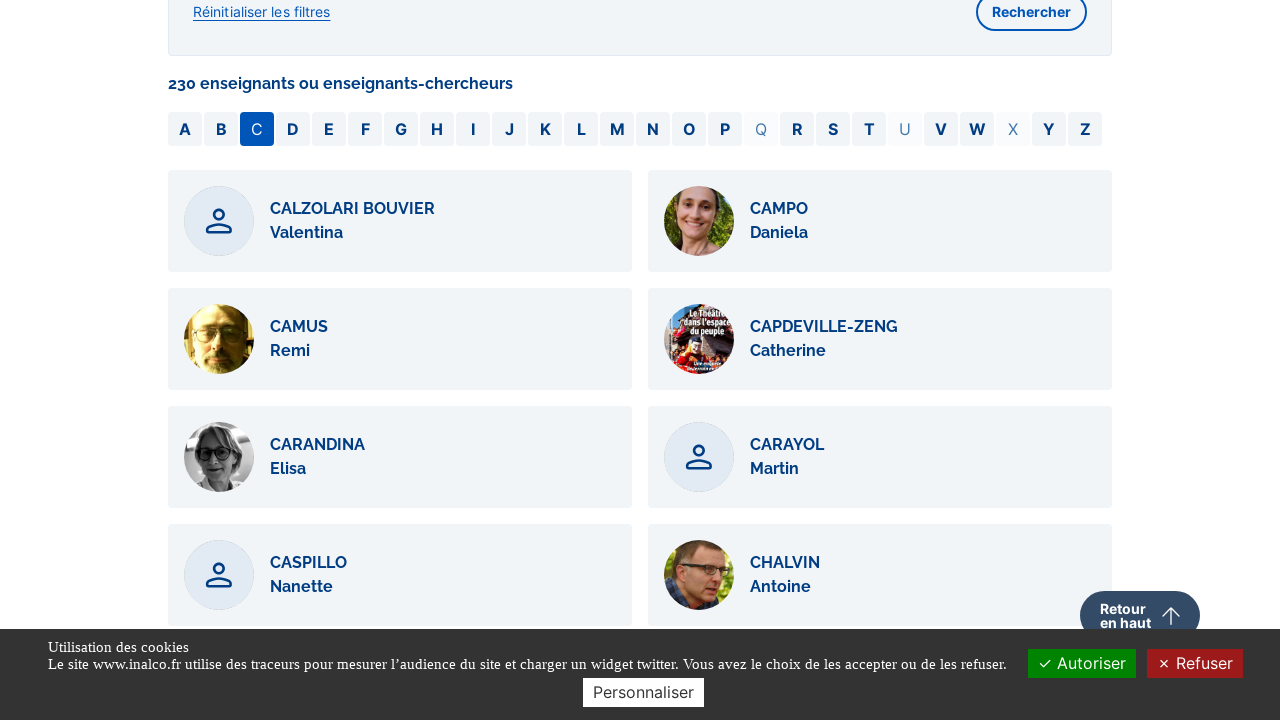

Retrieved class attribute for letter 'D'
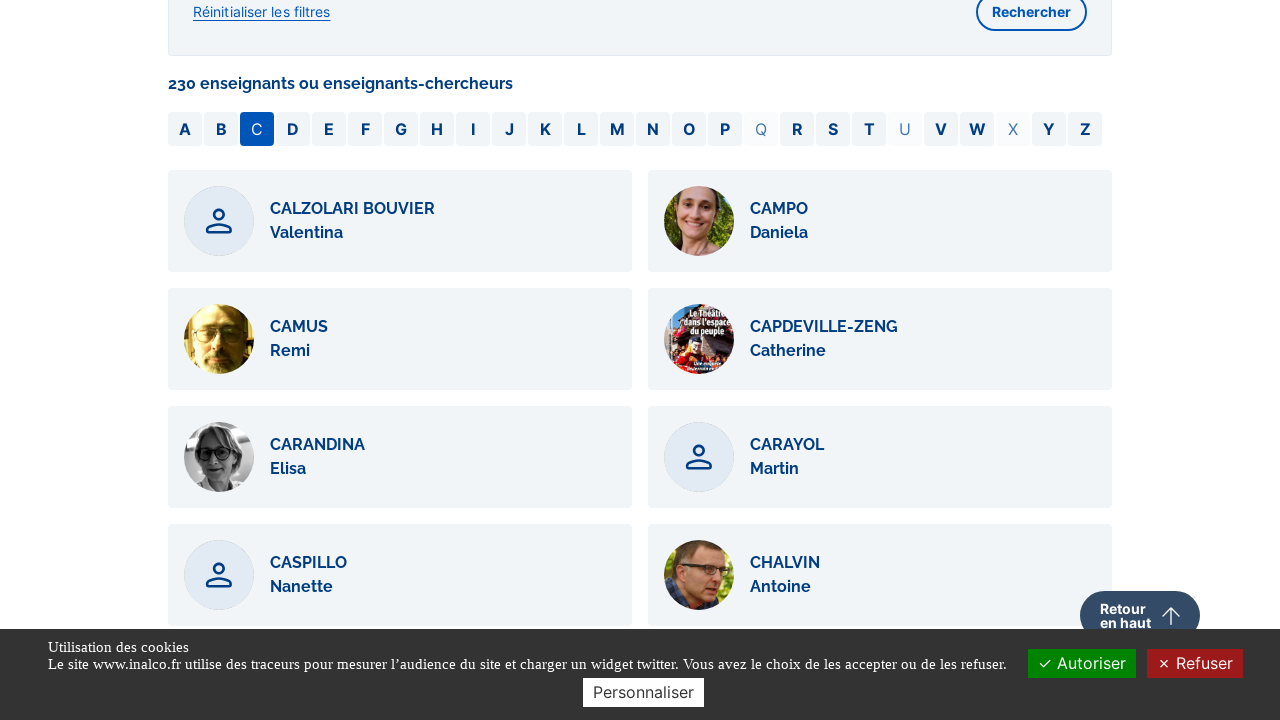

Clicked on letter filter 'D' at (293, 129) on #D
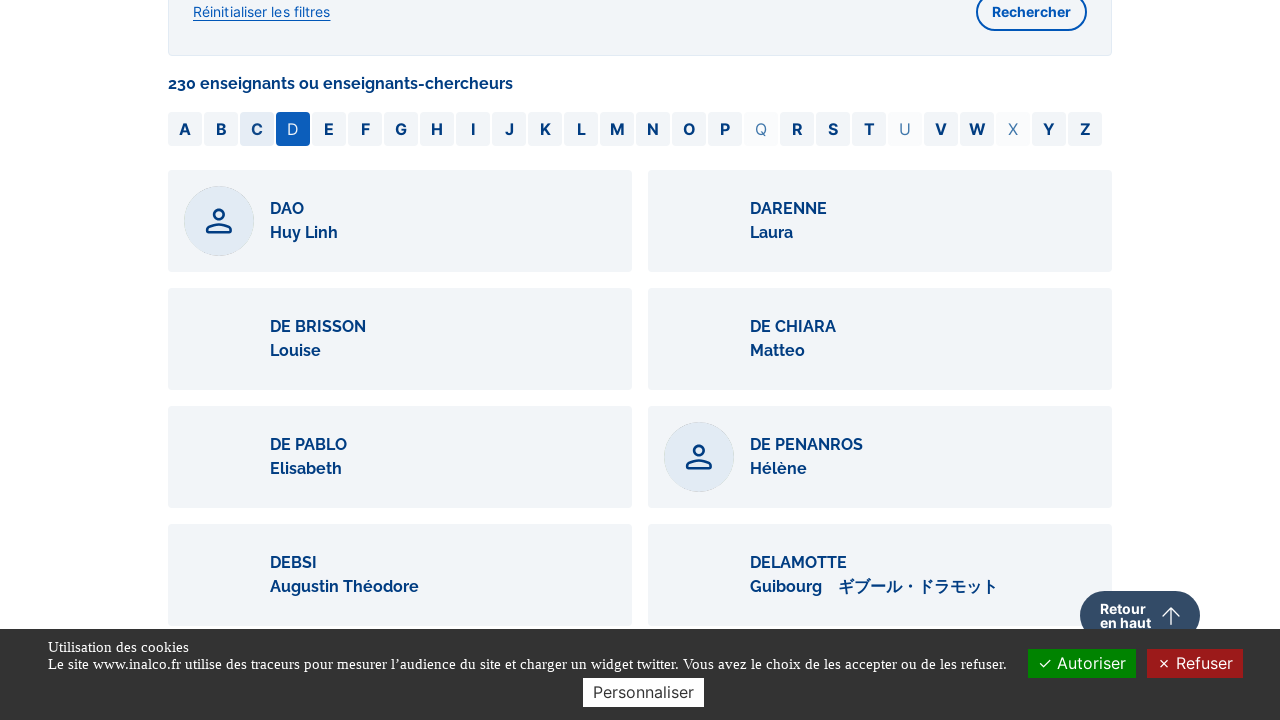

Letter 'D' is enabled - clicked again to apply filter at (293, 129) on #D
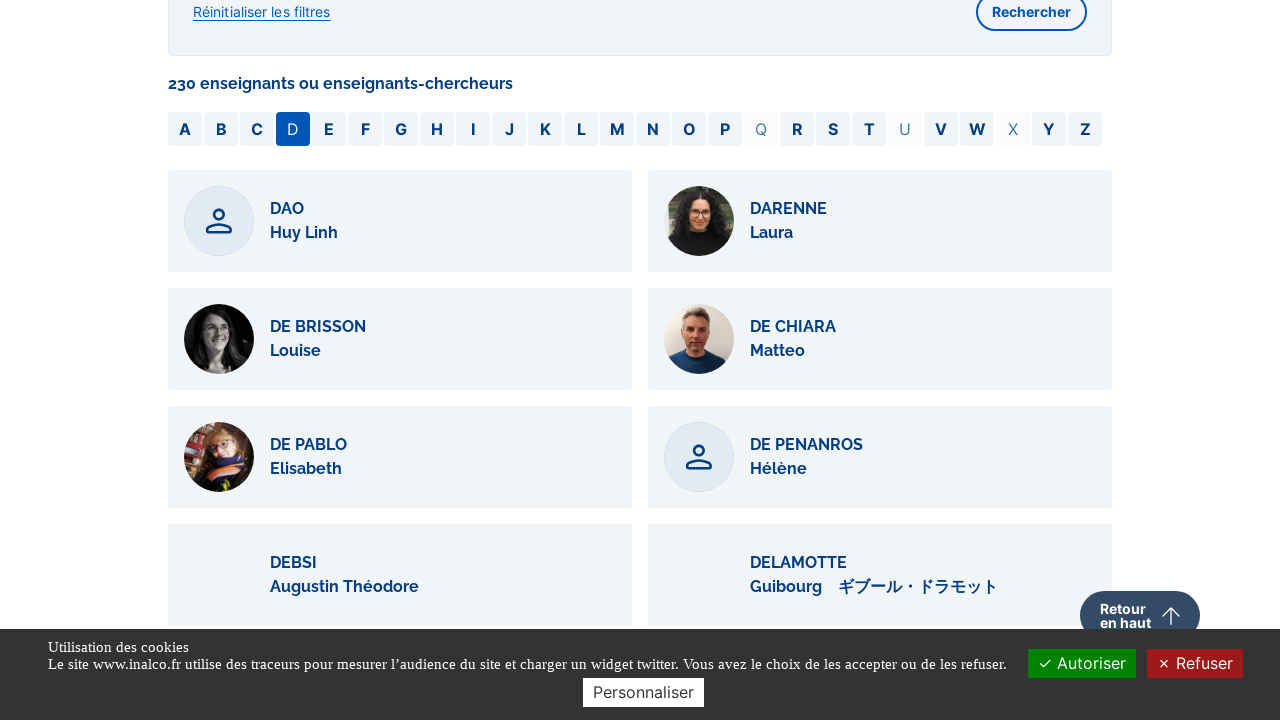

Waited 500ms for page to respond after filtering by 'D'
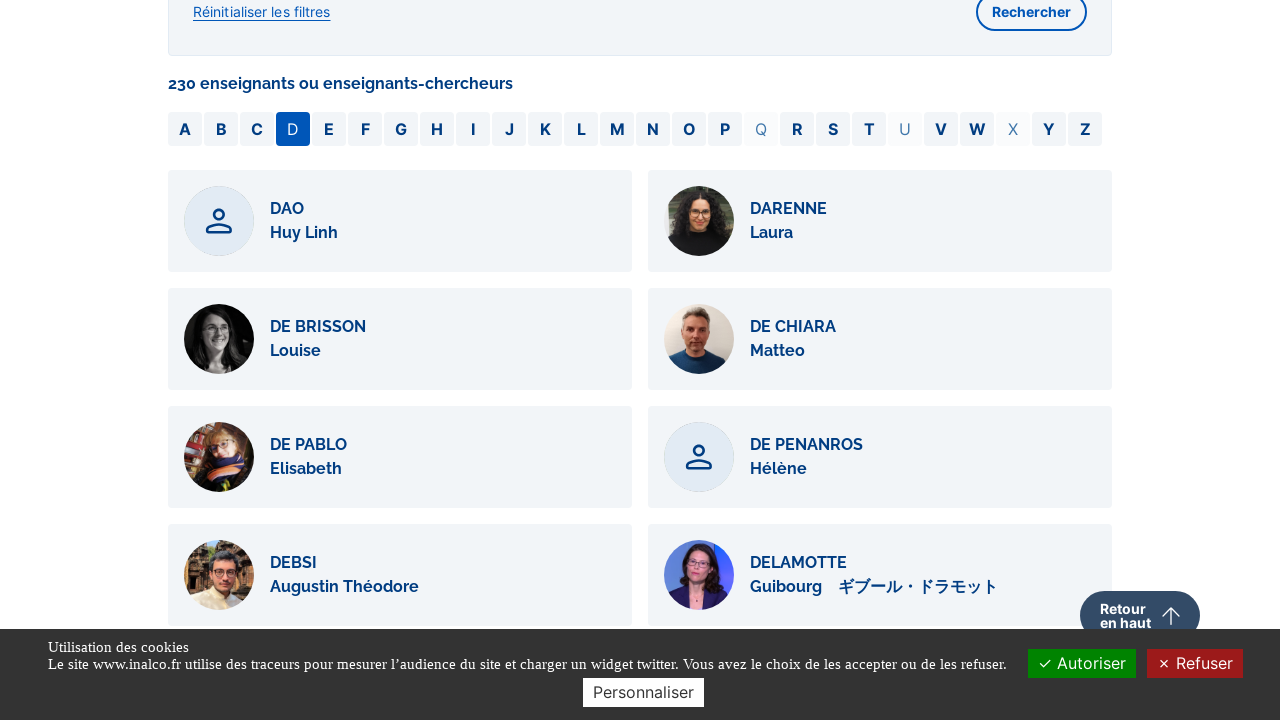

Located letter filter 'E'
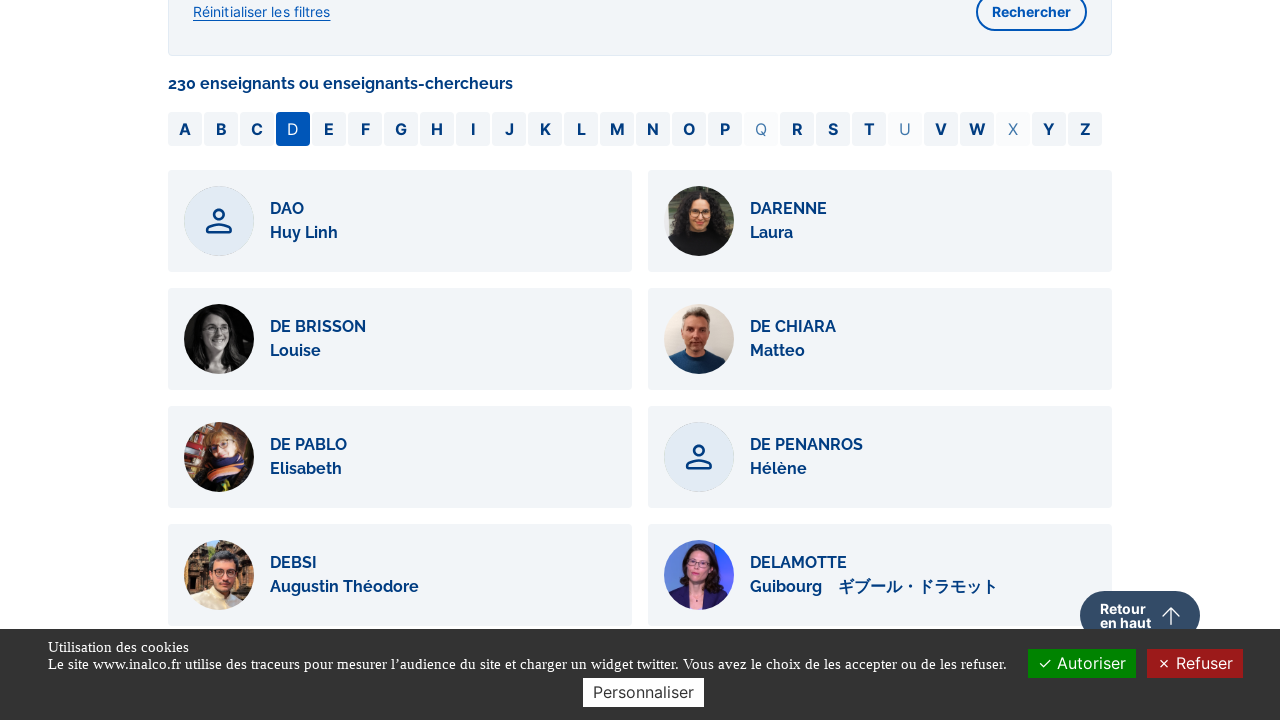

Retrieved class attribute for letter 'E'
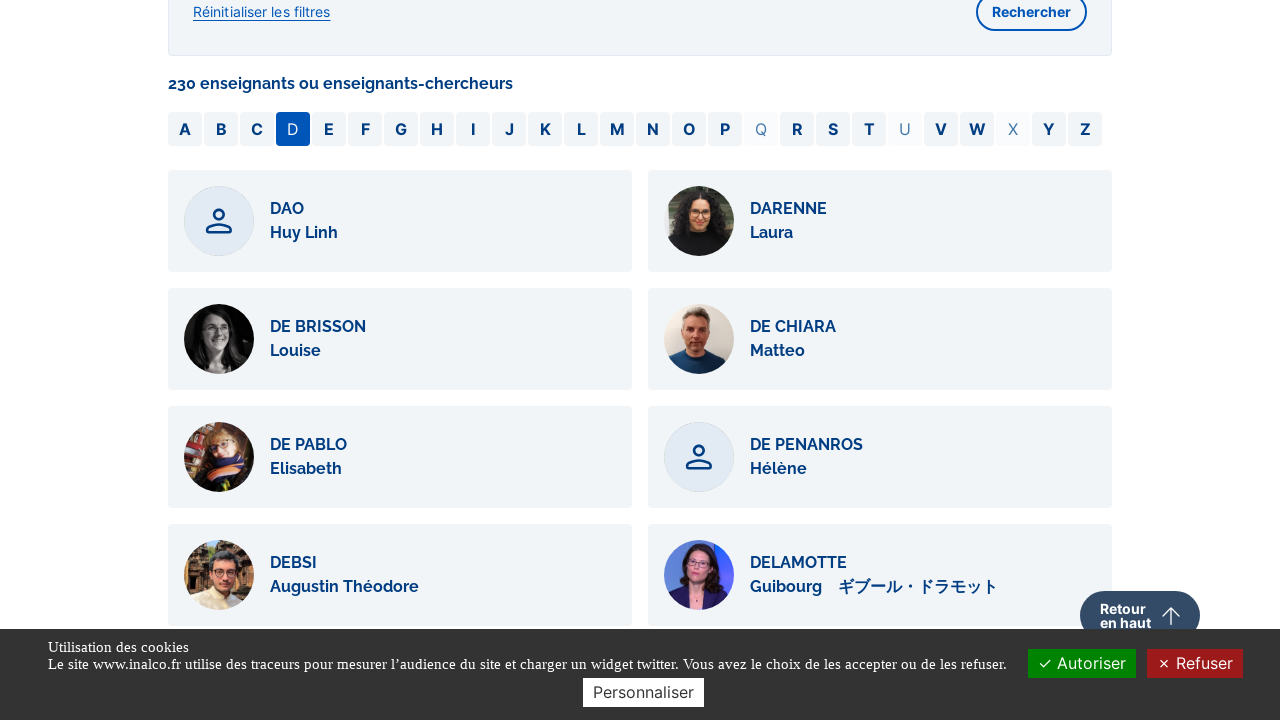

Clicked on letter filter 'E' at (329, 129) on #E
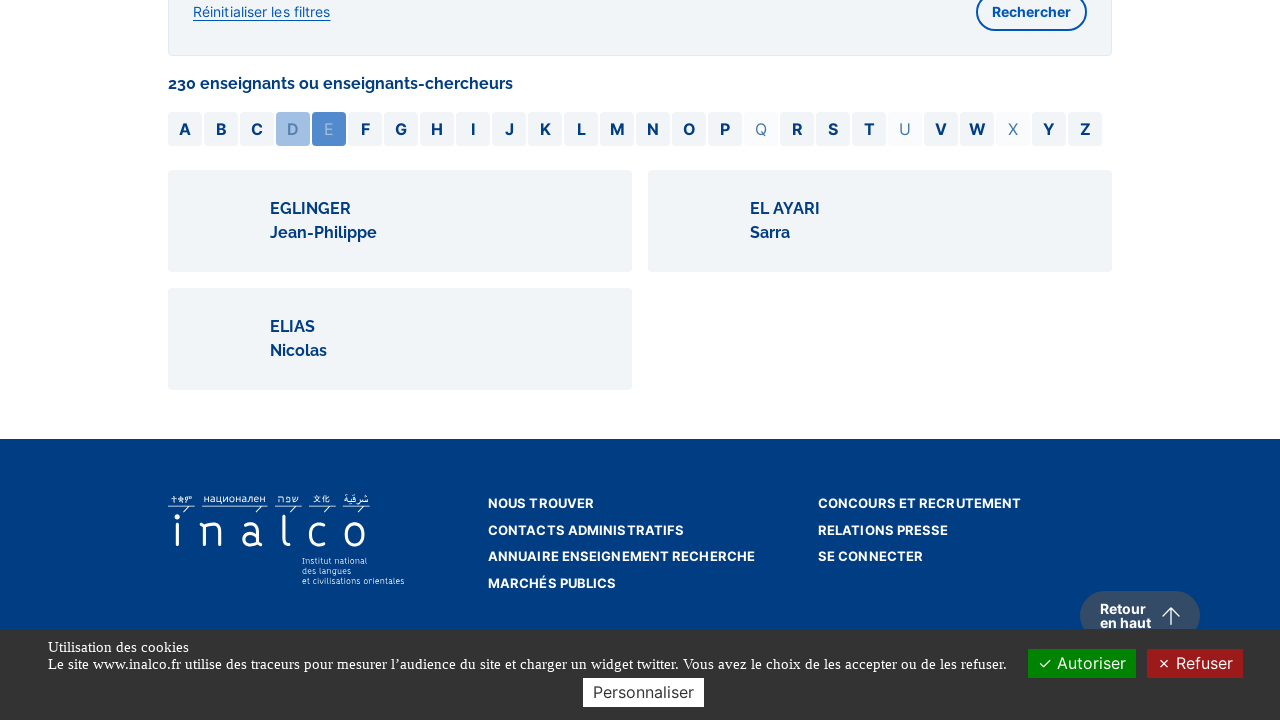

Letter 'E' is enabled - clicked again to apply filter at (329, 129) on #E
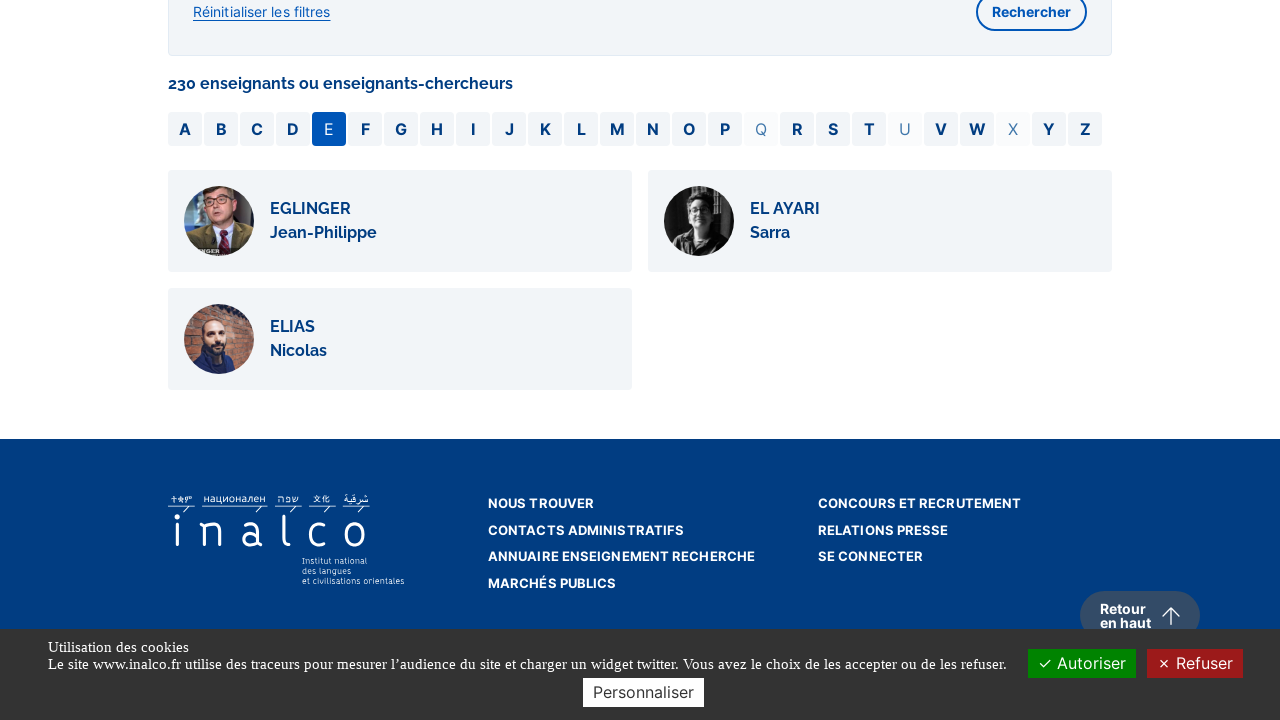

Waited 500ms for page to respond after filtering by 'E'
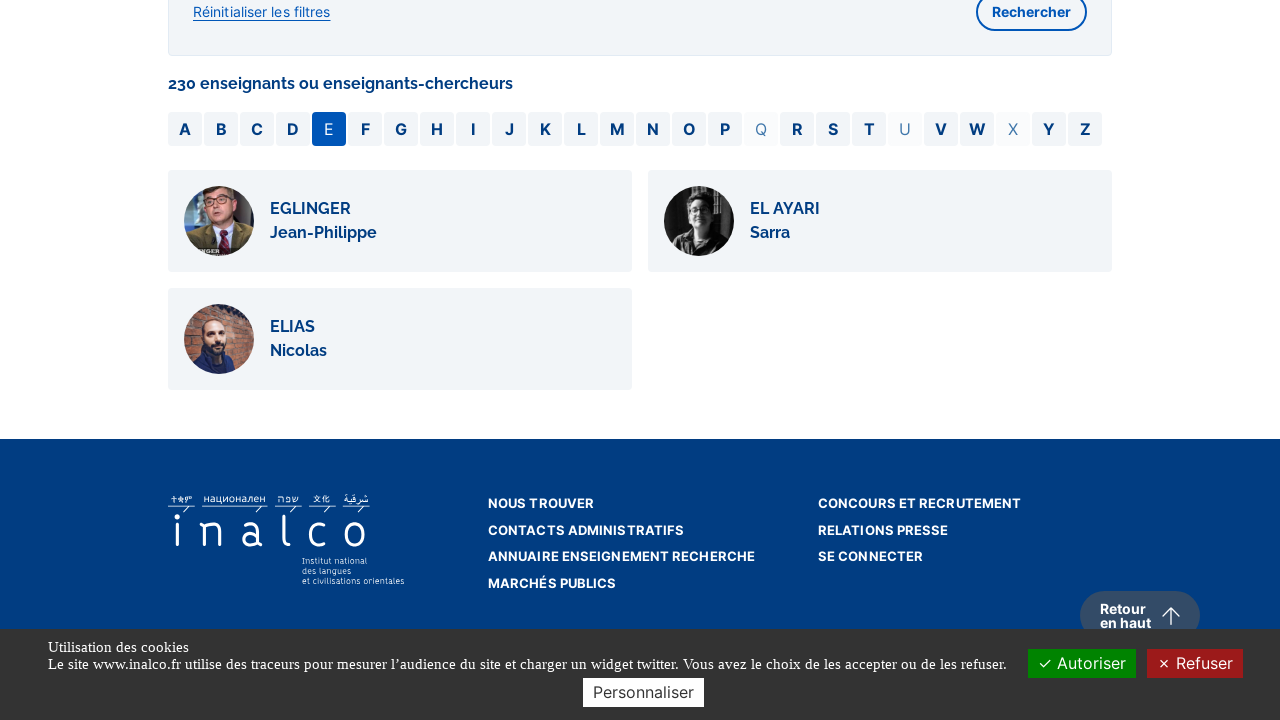

Located letter filter 'F'
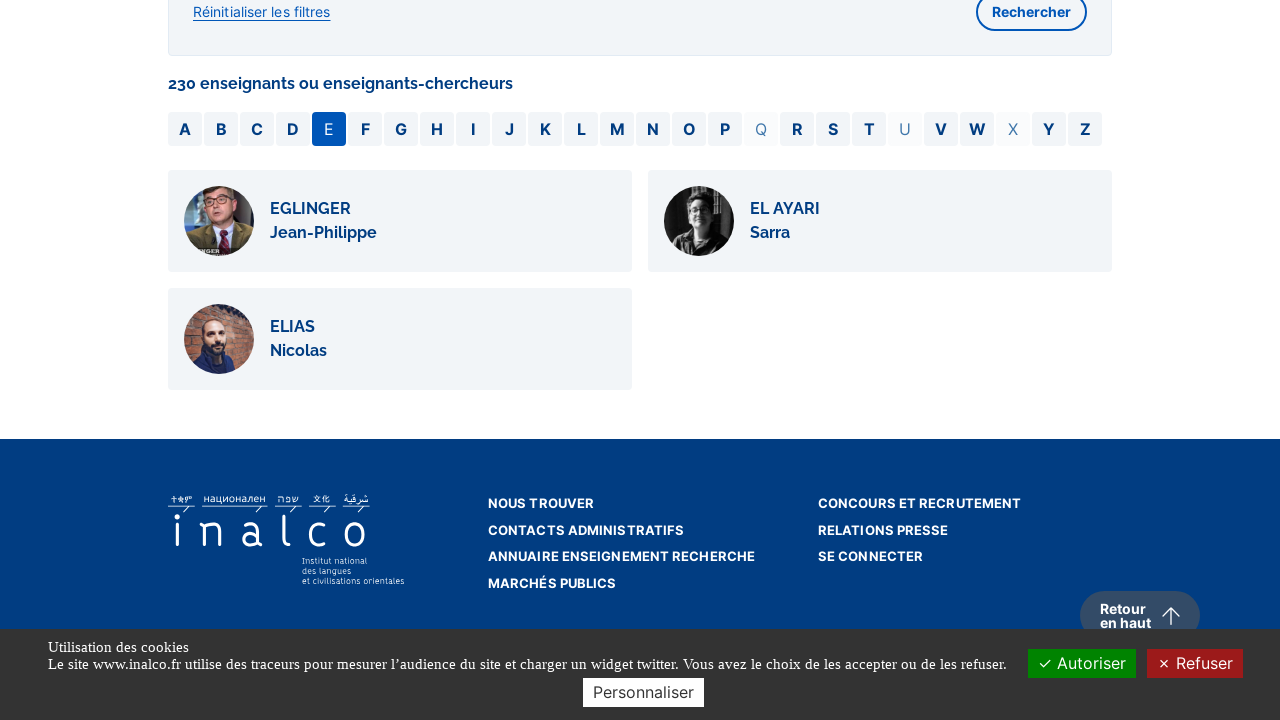

Retrieved class attribute for letter 'F'
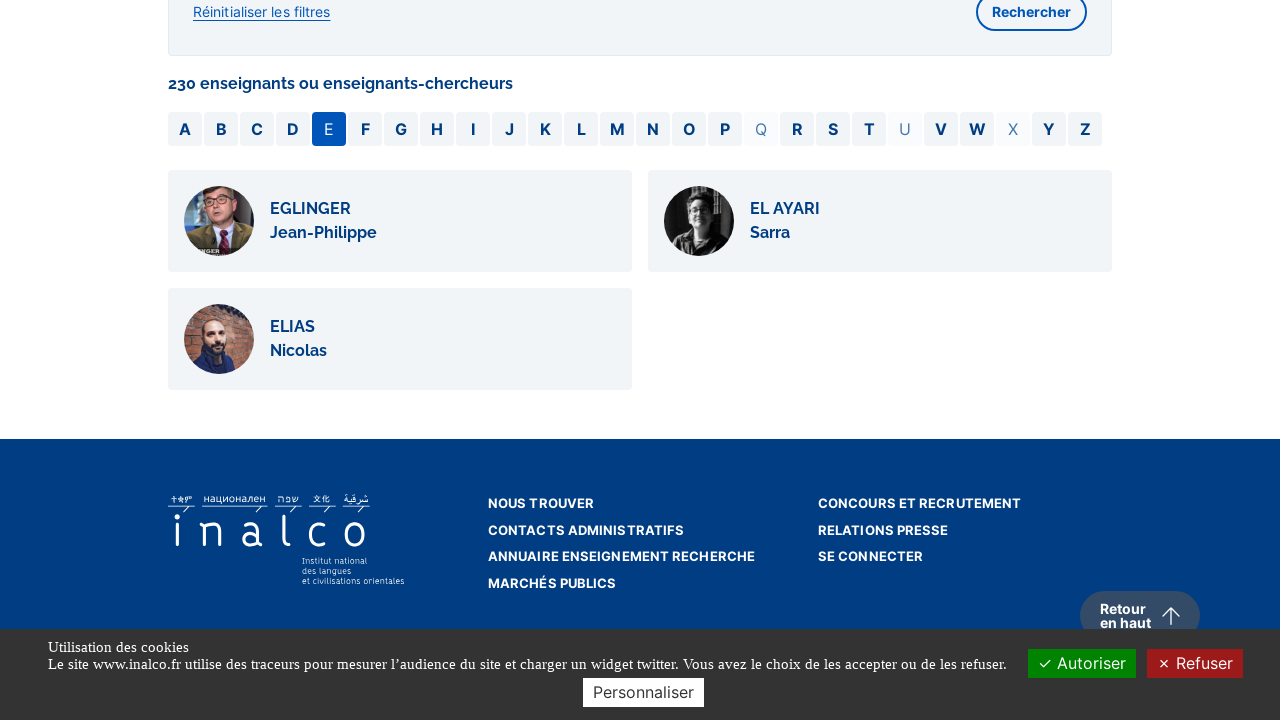

Clicked on letter filter 'F' at (365, 129) on #F
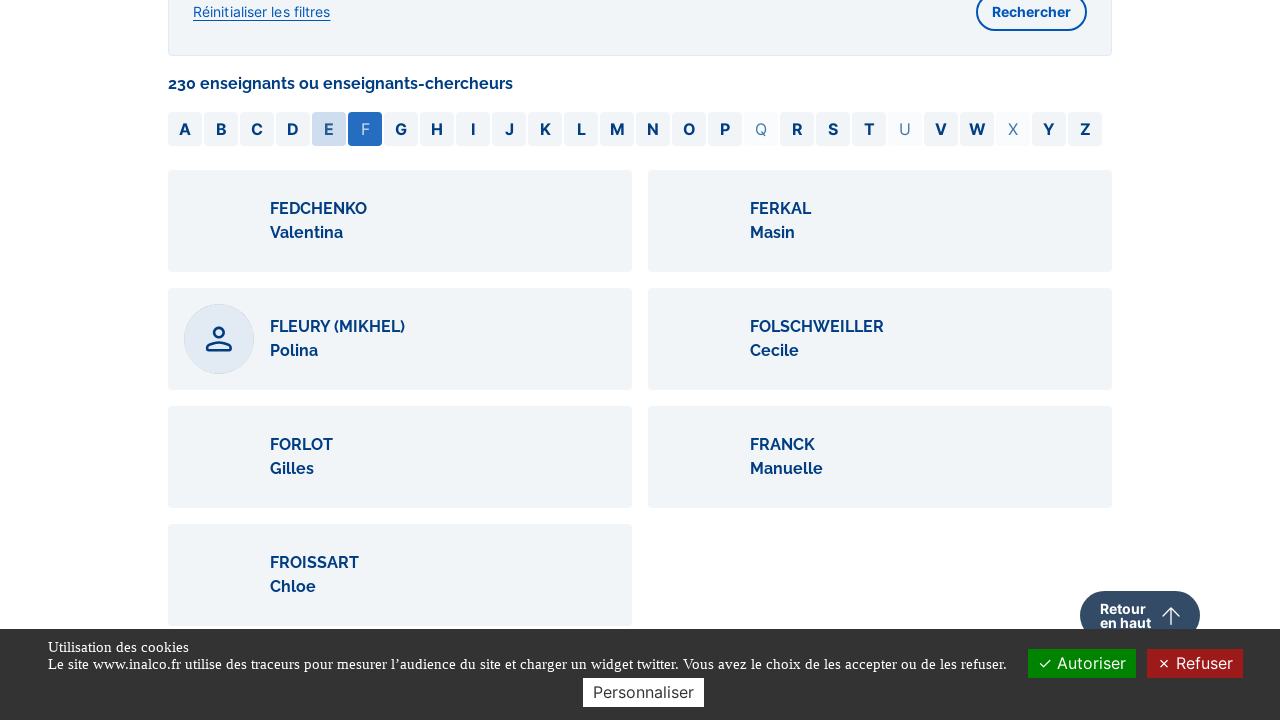

Letter 'F' is enabled - clicked again to apply filter at (365, 129) on #F
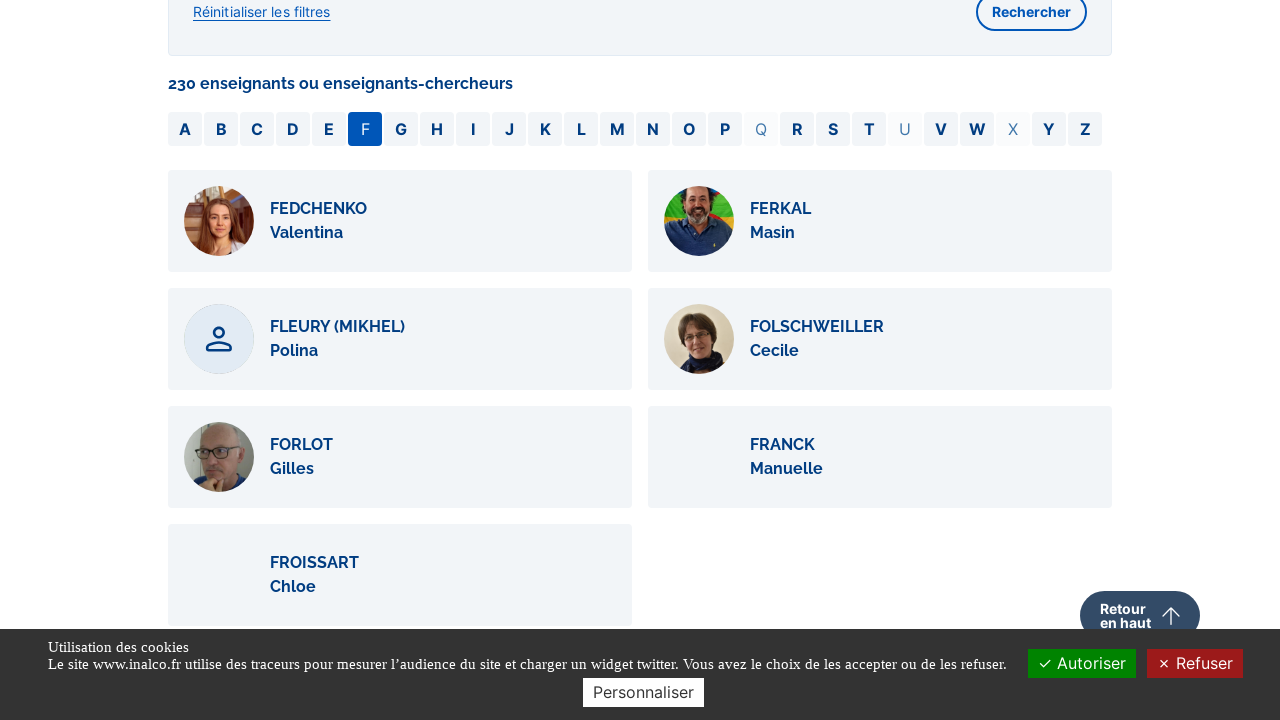

Waited 500ms for page to respond after filtering by 'F'
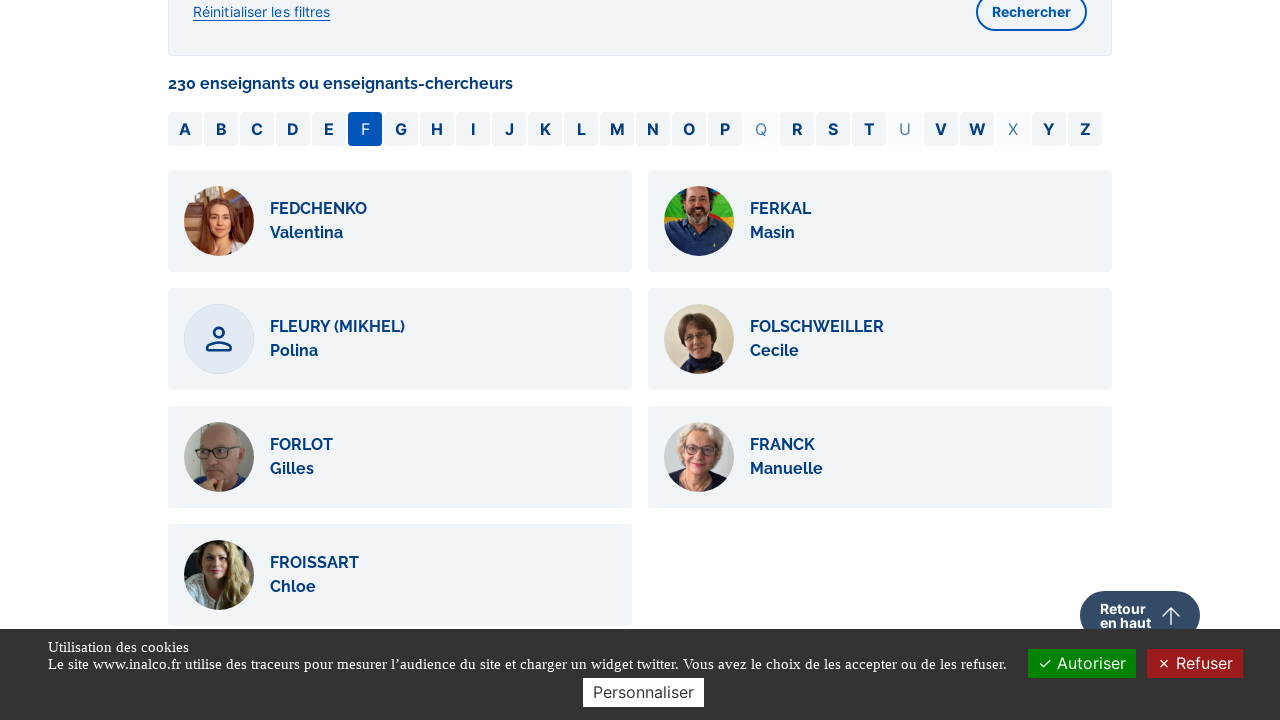

Located letter filter 'G'
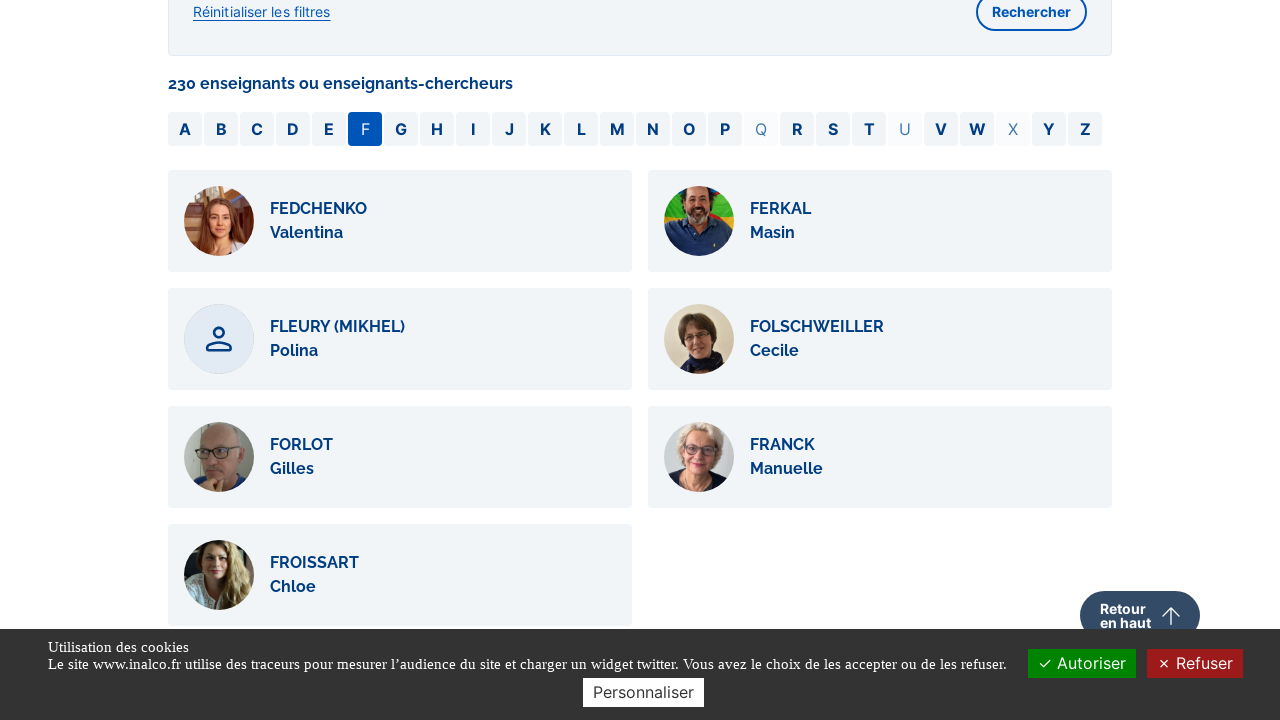

Retrieved class attribute for letter 'G'
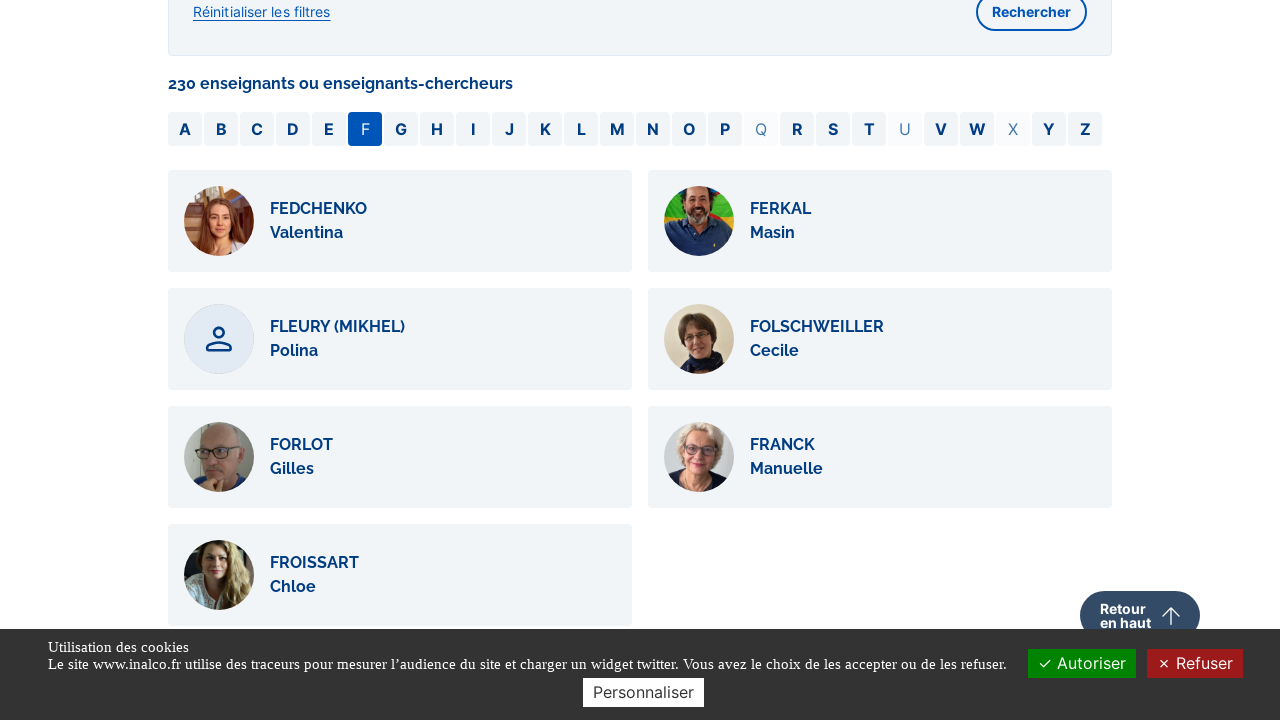

Clicked on letter filter 'G' at (401, 129) on #G
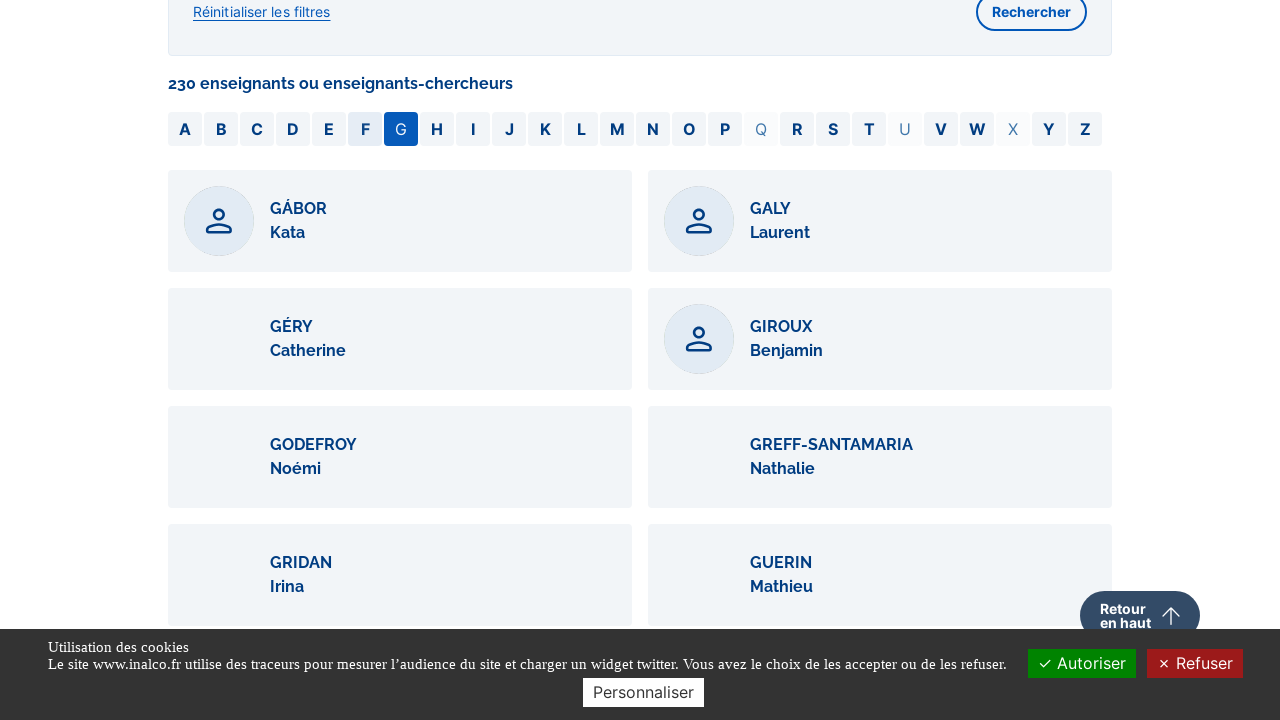

Letter 'G' is enabled - clicked again to apply filter at (401, 129) on #G
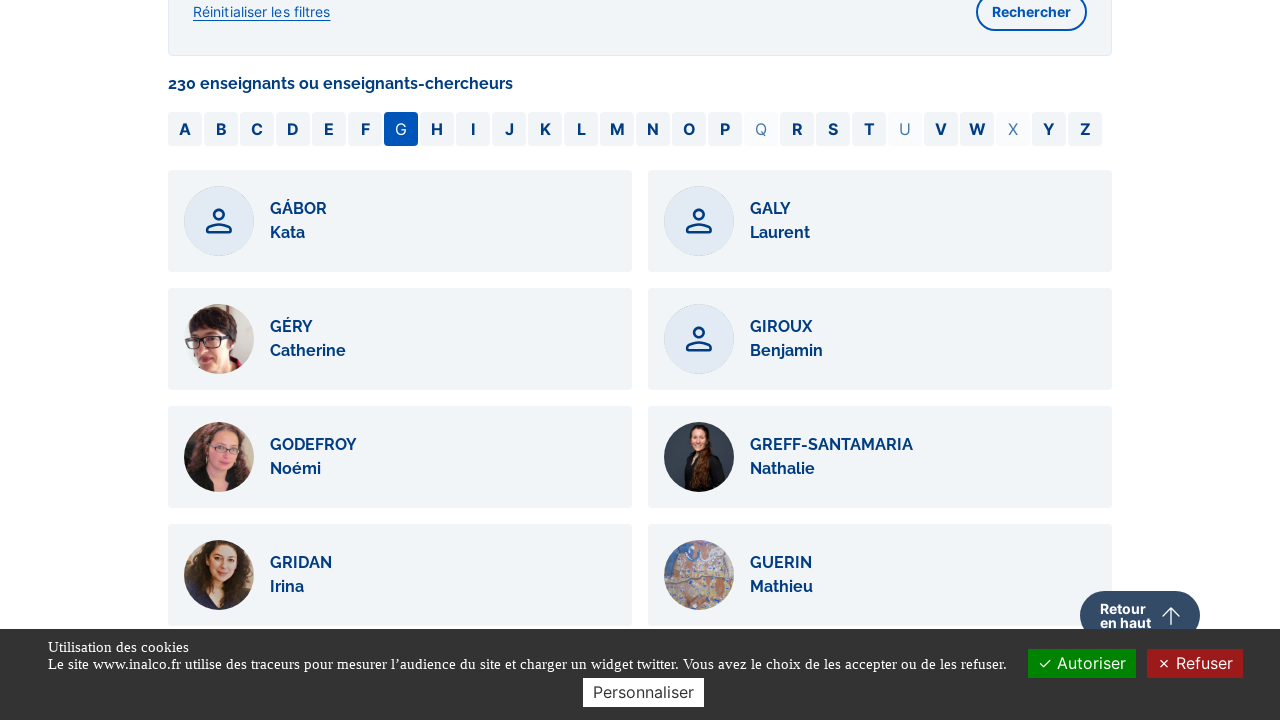

Waited 500ms for page to respond after filtering by 'G'
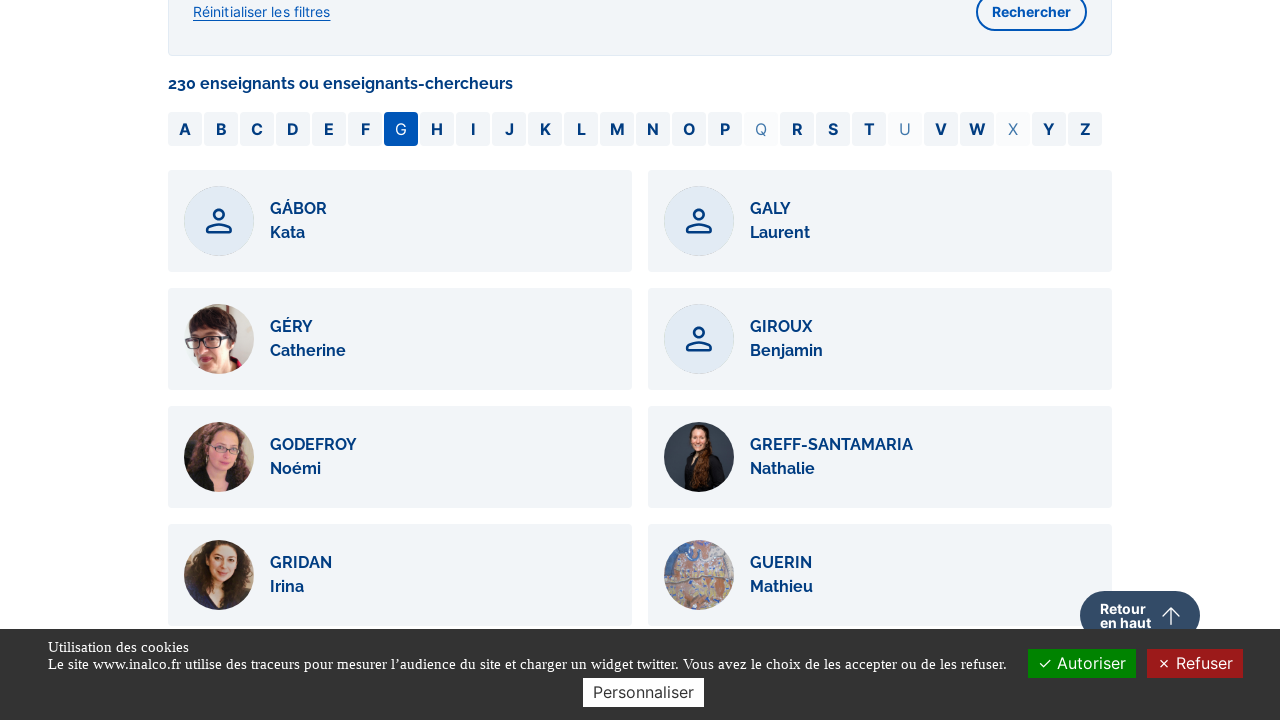

Located letter filter 'H'
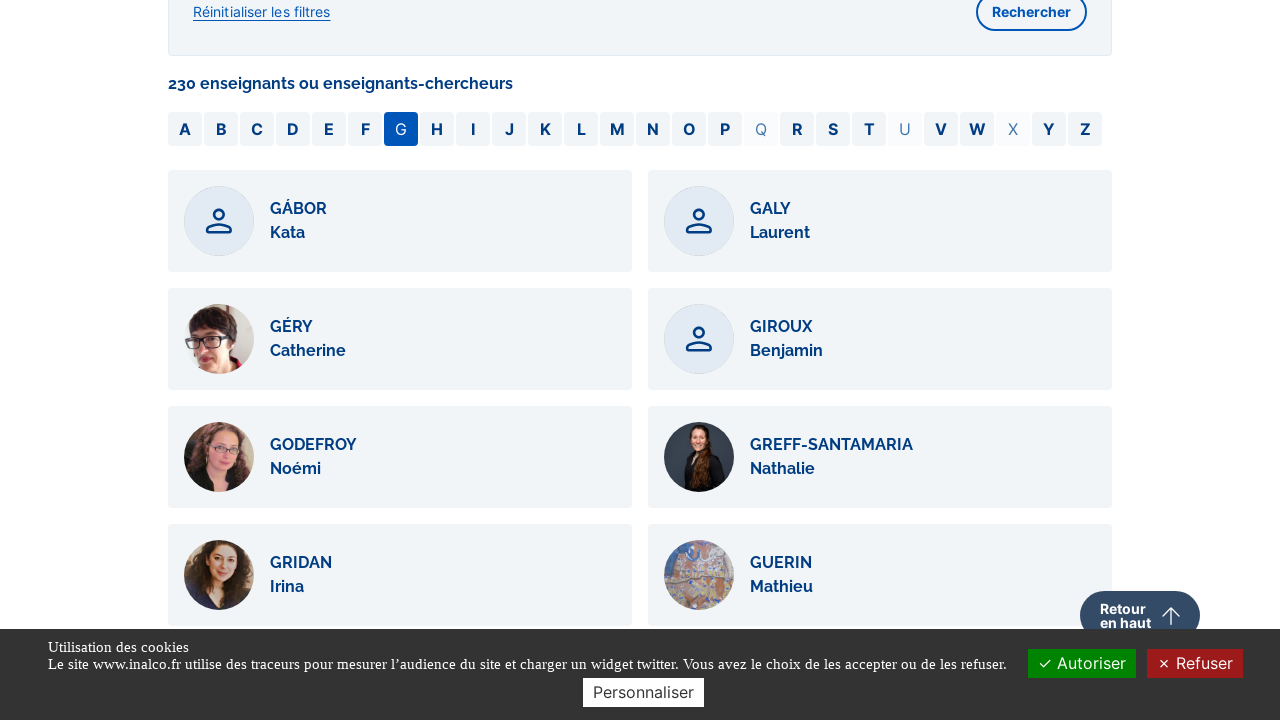

Retrieved class attribute for letter 'H'
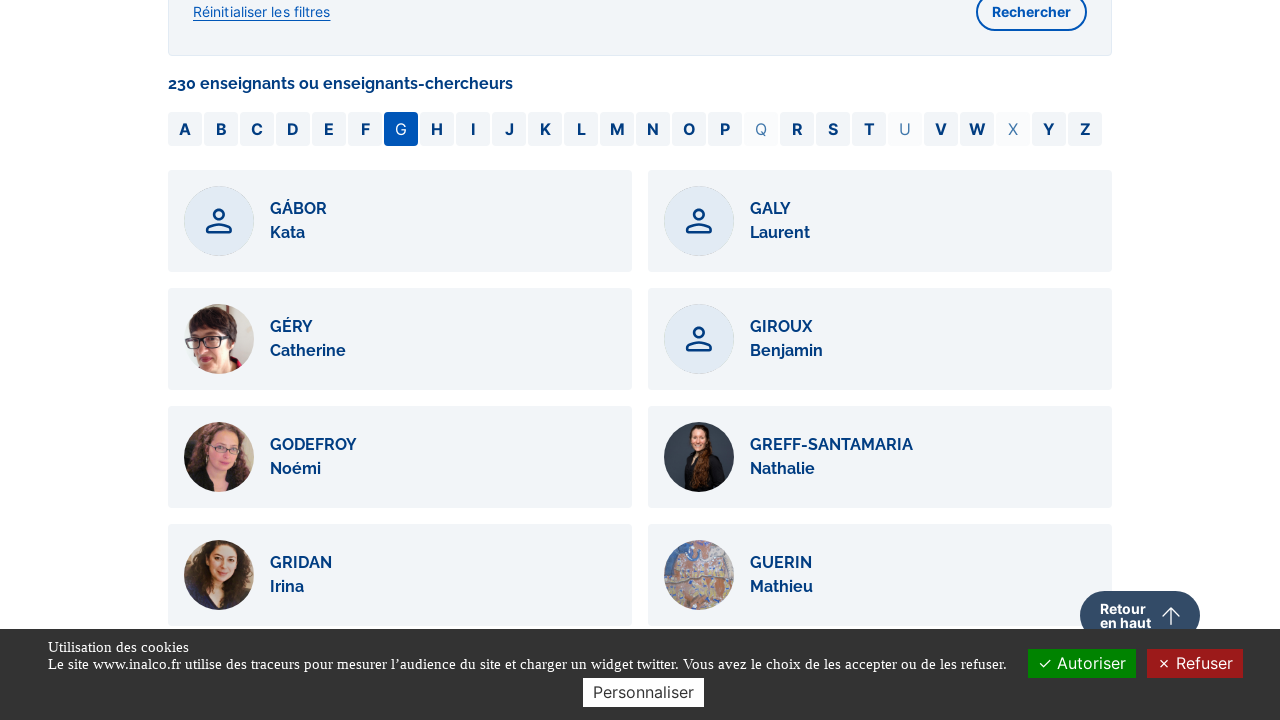

Clicked on letter filter 'H' at (437, 129) on #H
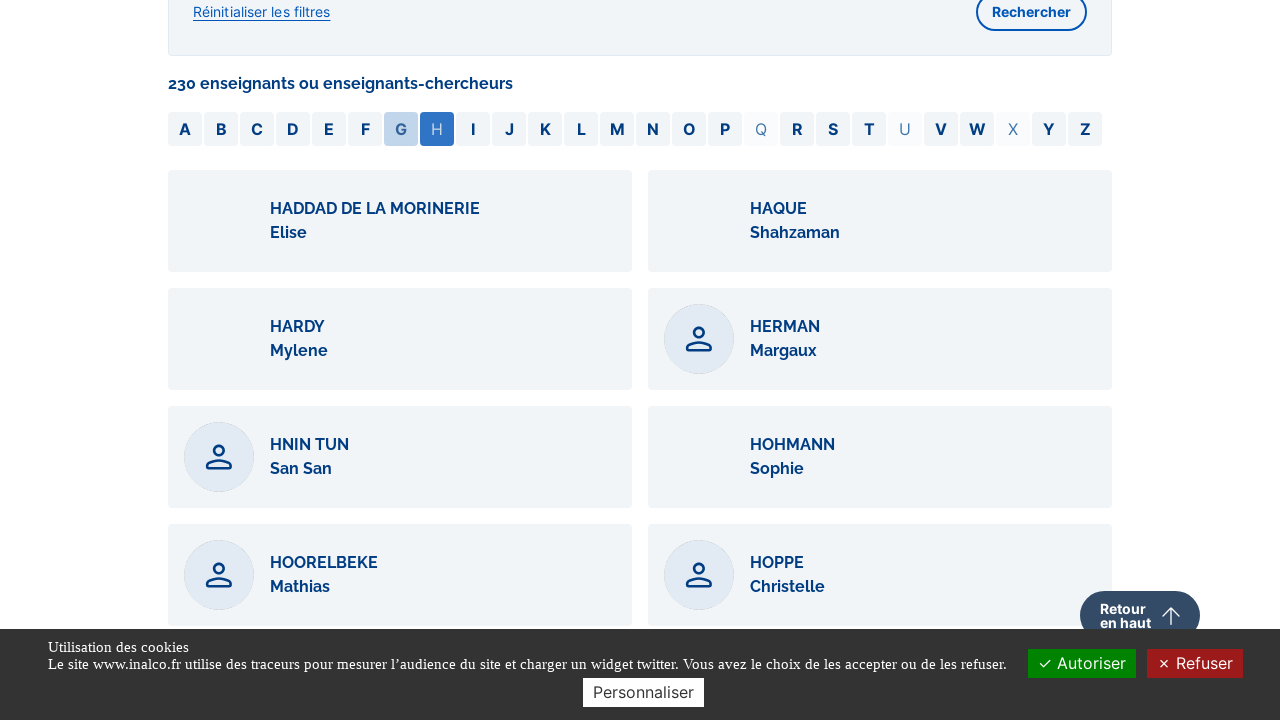

Letter 'H' is enabled - clicked again to apply filter at (437, 129) on #H
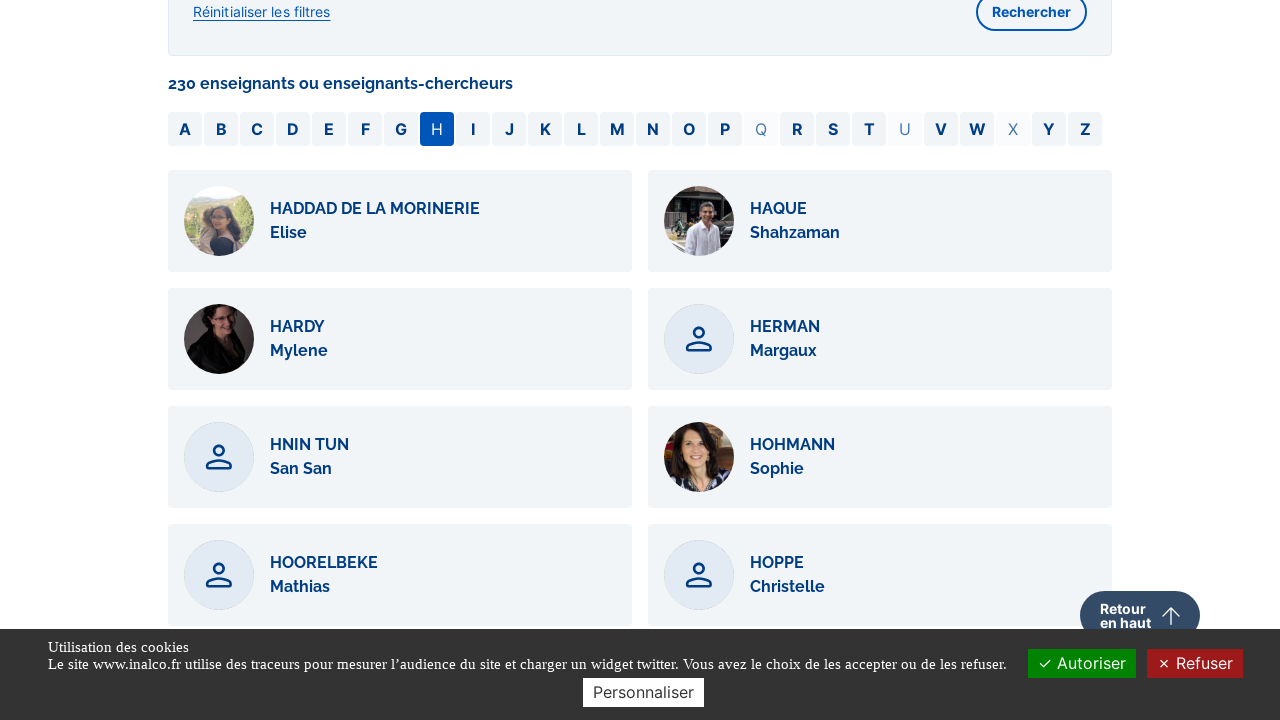

Waited 500ms for page to respond after filtering by 'H'
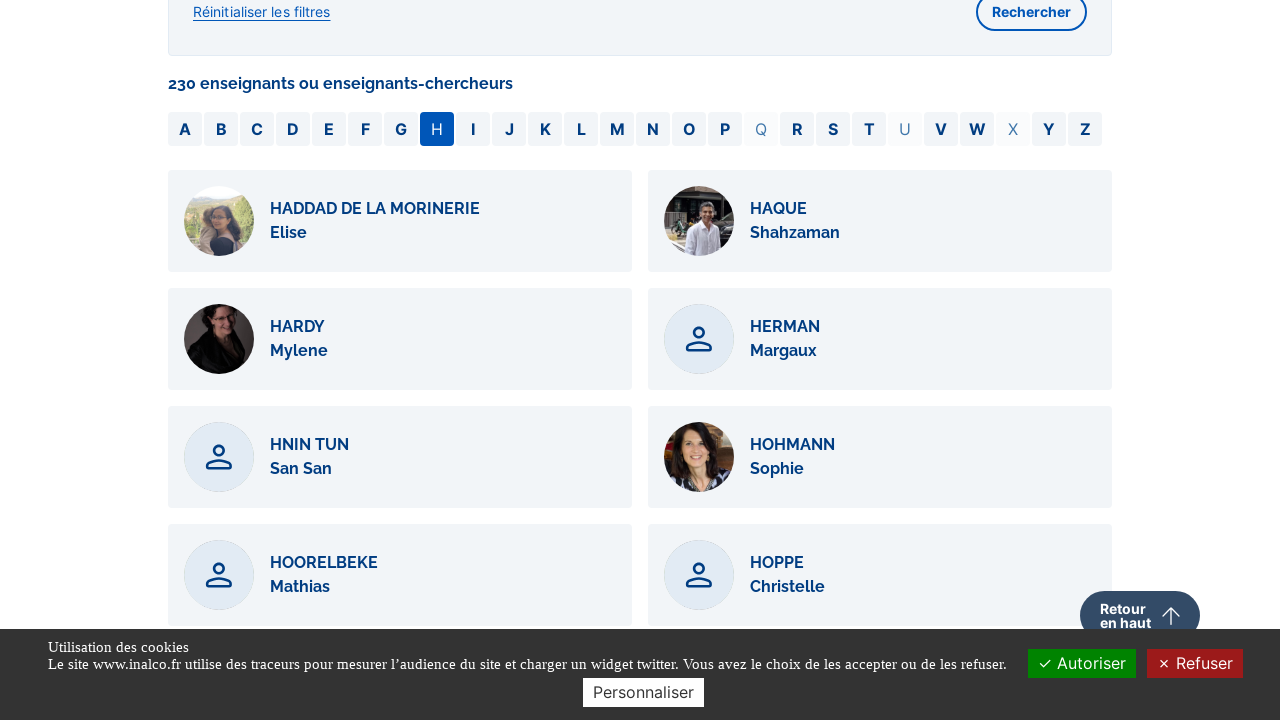

Located letter filter 'I'
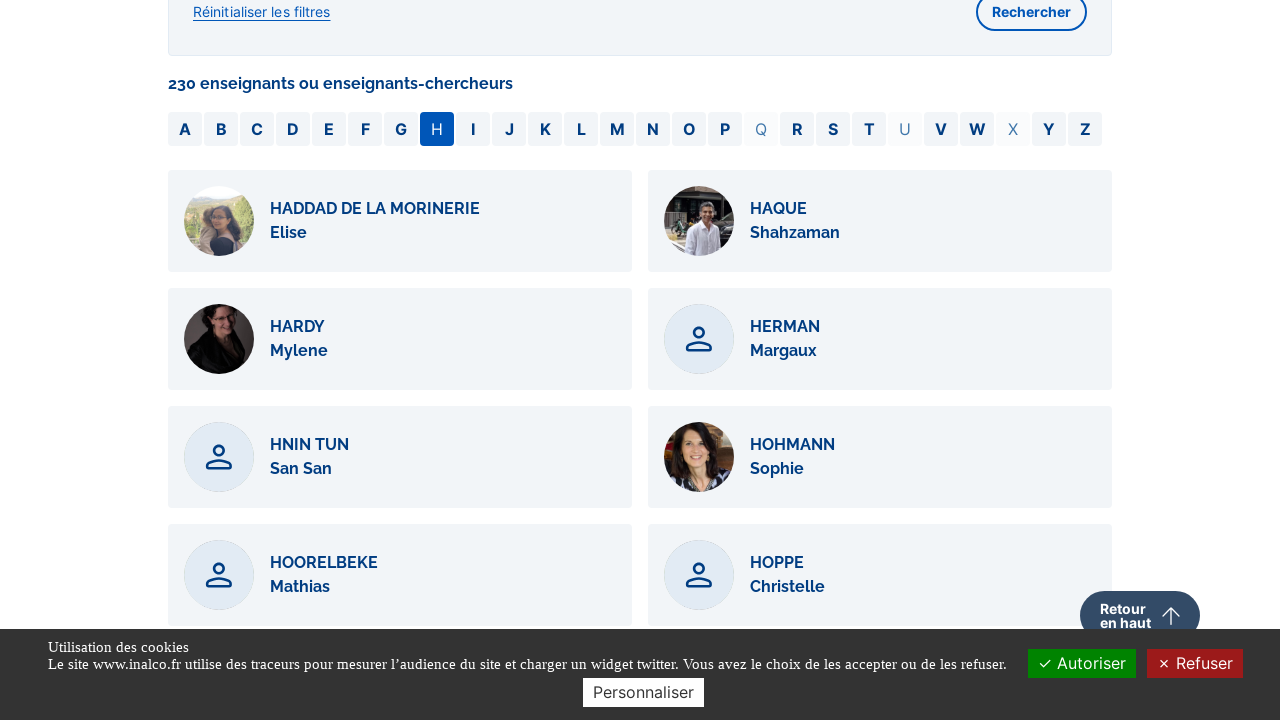

Retrieved class attribute for letter 'I'
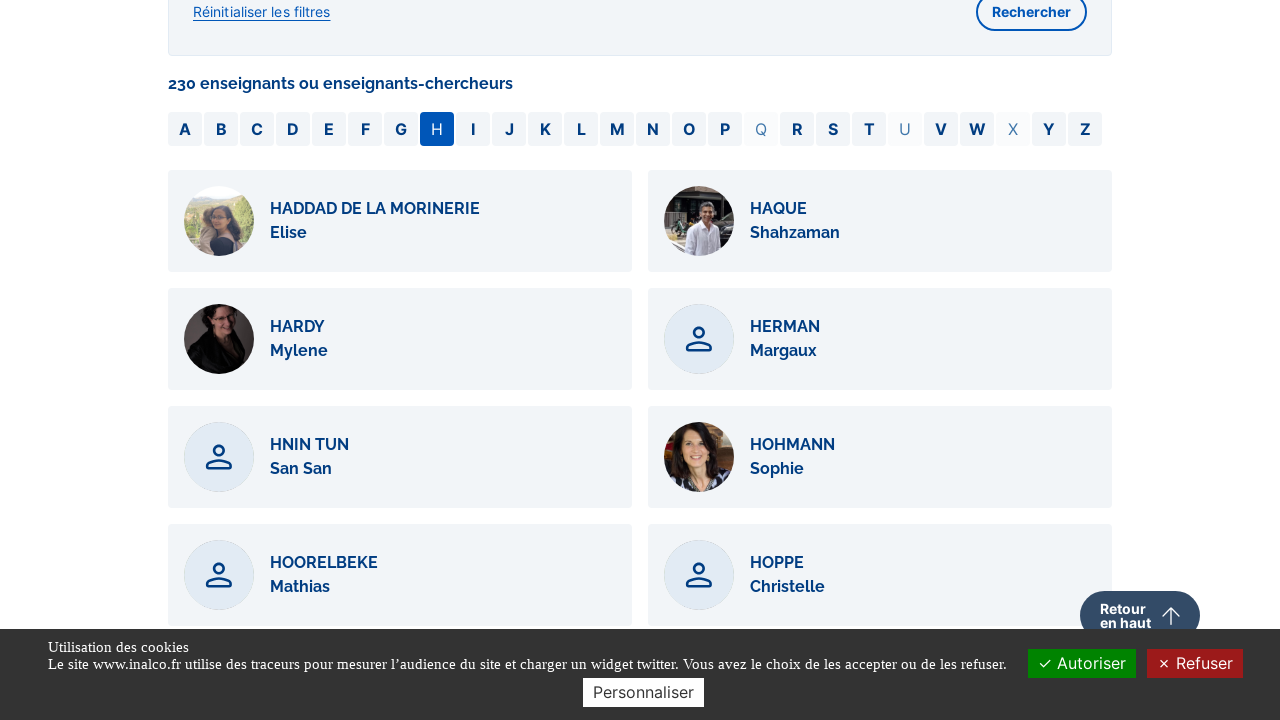

Clicked on letter filter 'I' at (473, 129) on #I
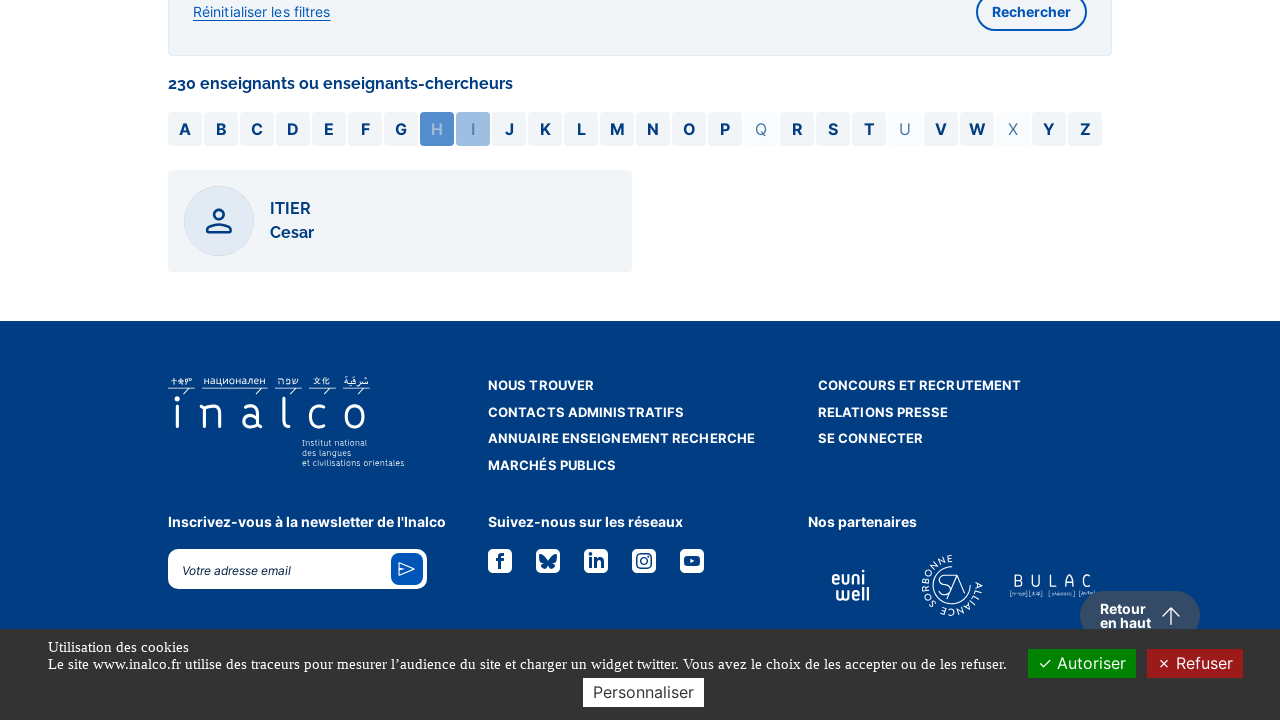

Letter 'I' is enabled - clicked again to apply filter at (473, 129) on #I
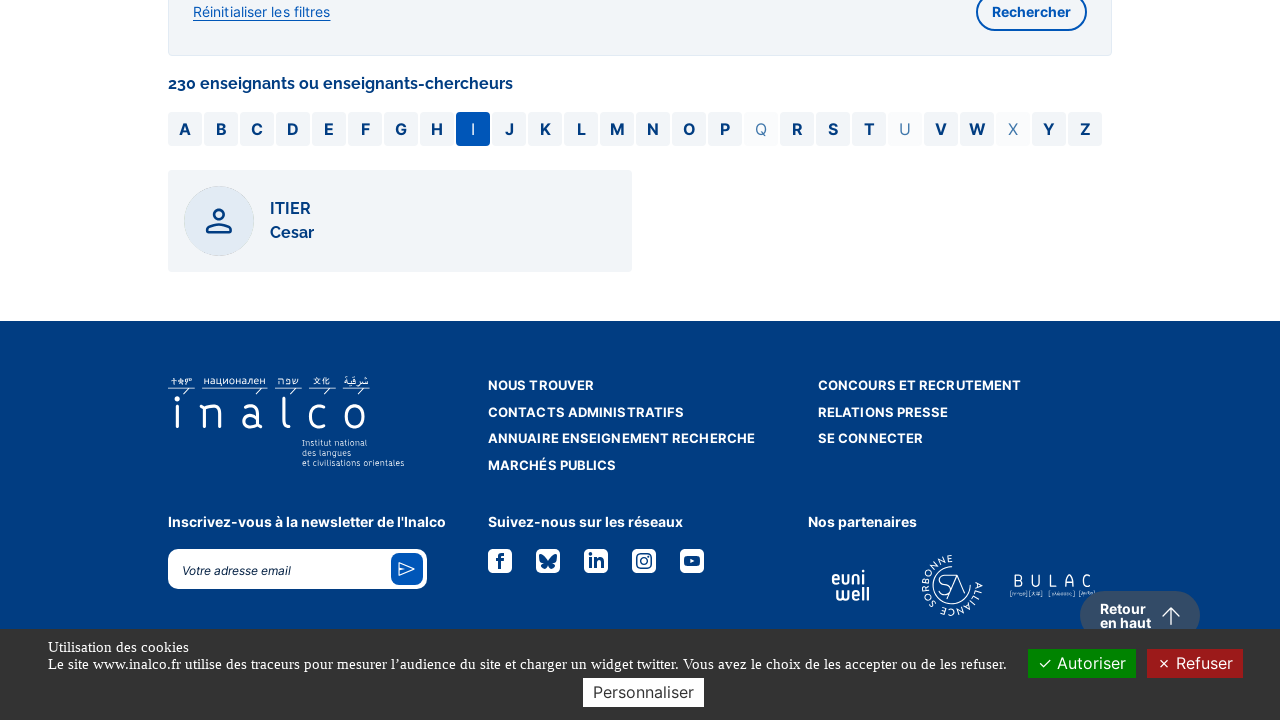

Waited 500ms for page to respond after filtering by 'I'
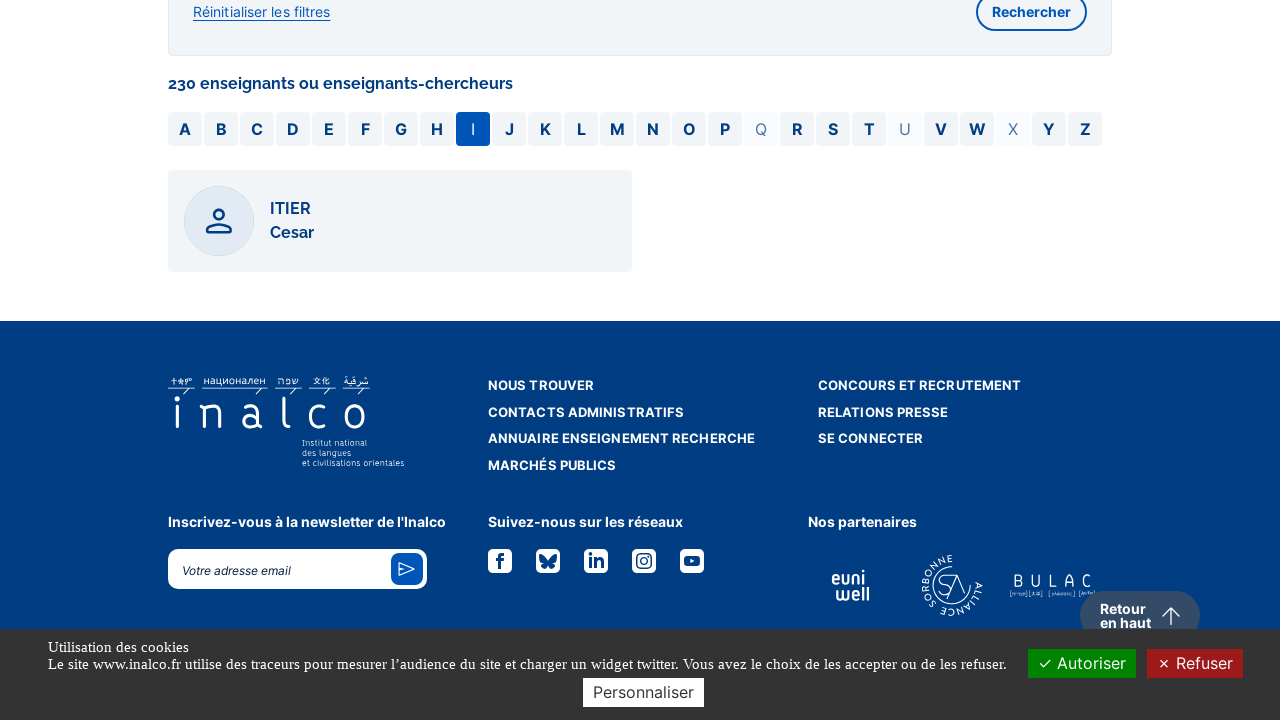

Located letter filter 'J'
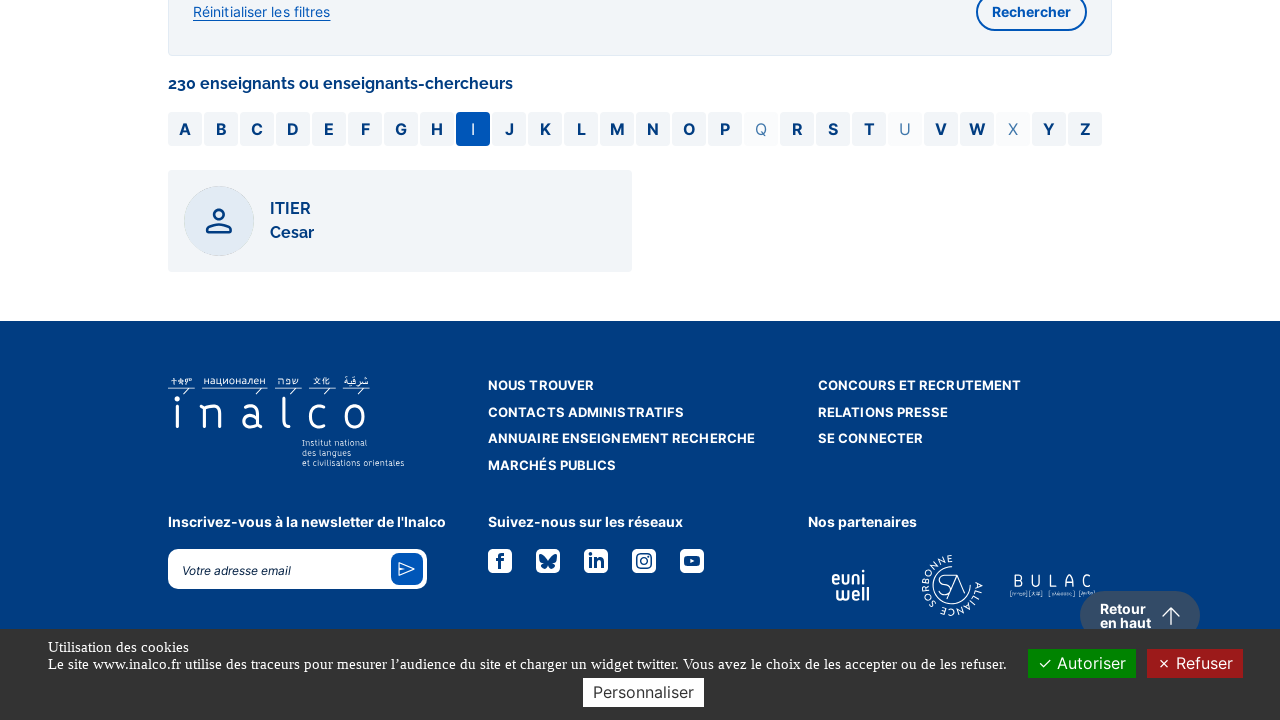

Retrieved class attribute for letter 'J'
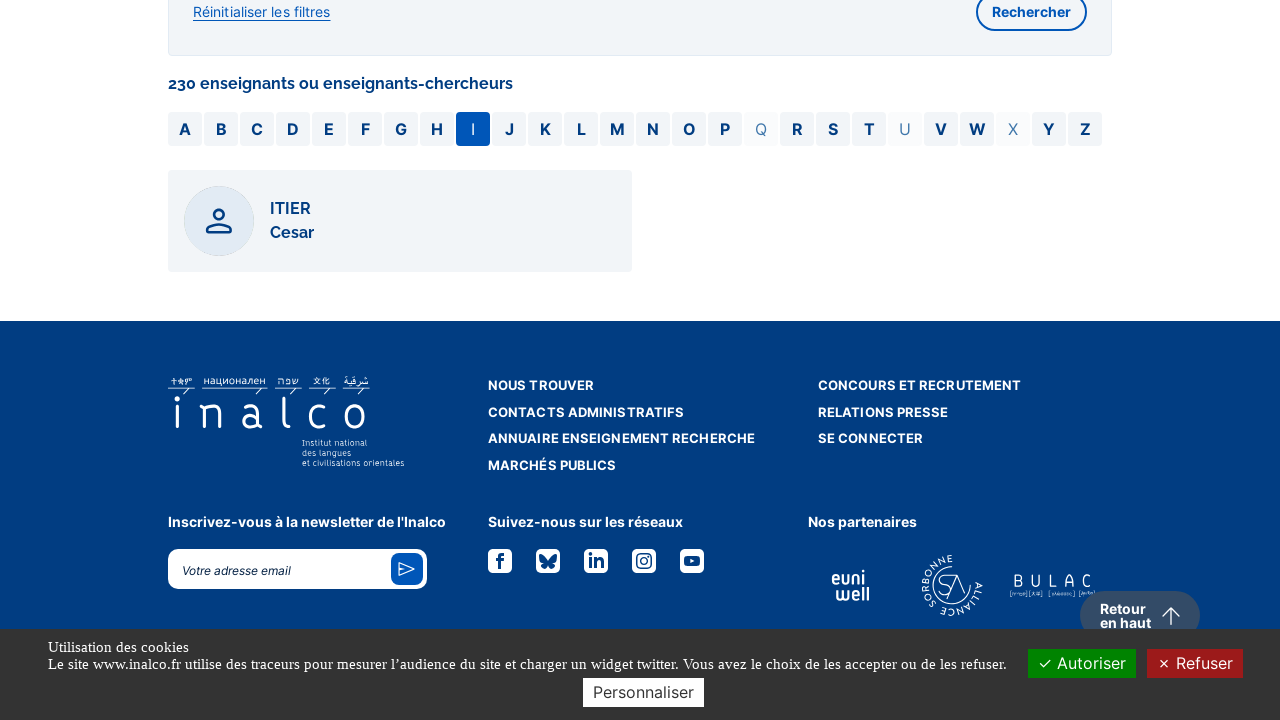

Clicked on letter filter 'J' at (509, 129) on #J
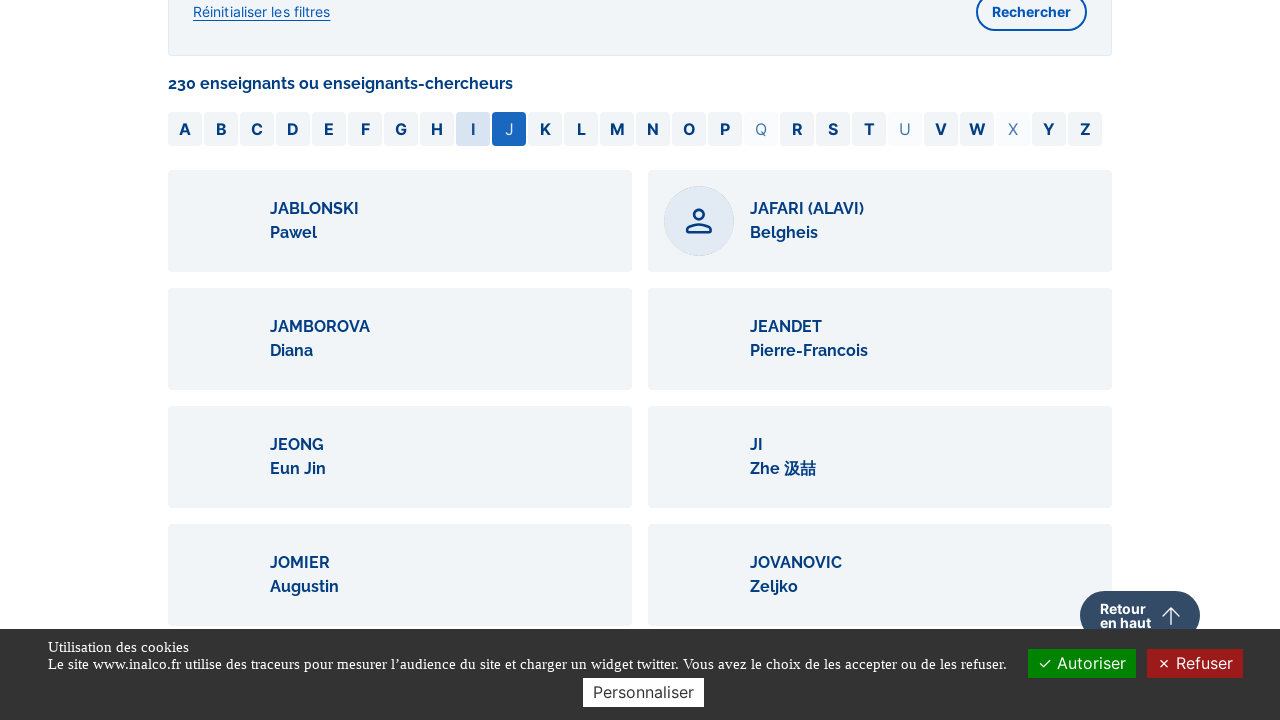

Letter 'J' is enabled - clicked again to apply filter at (509, 129) on #J
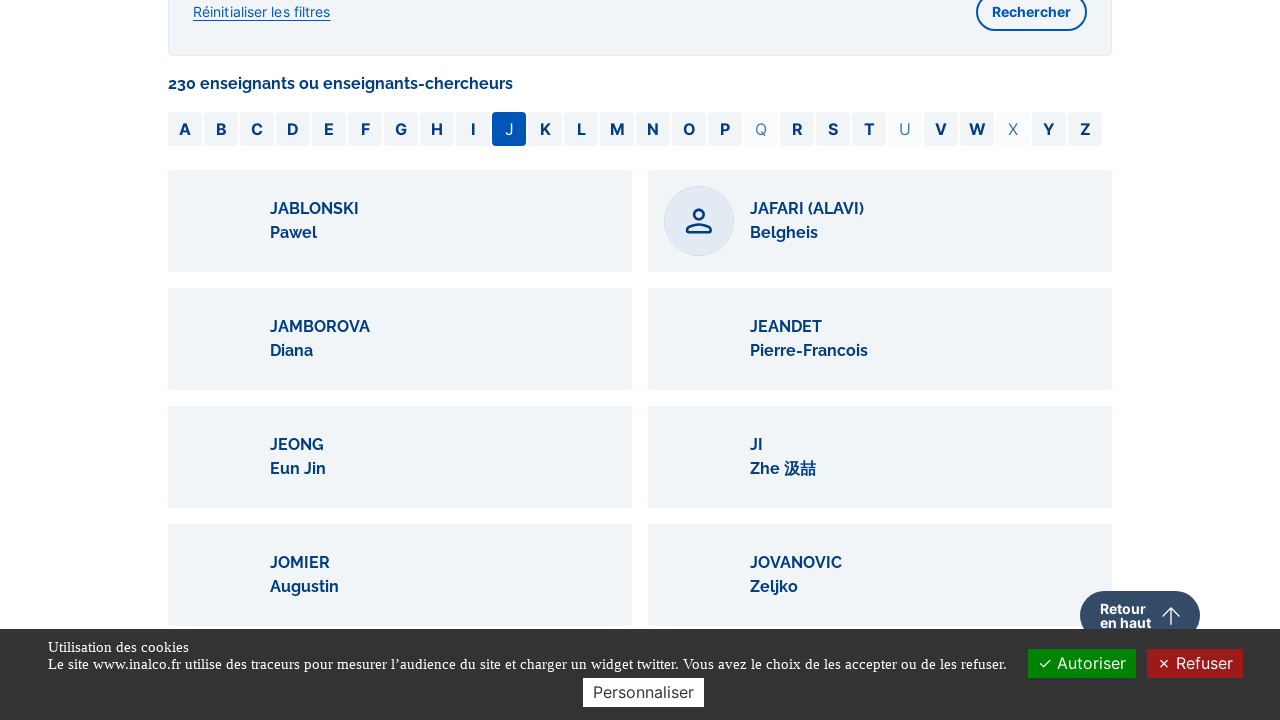

Waited 500ms for page to respond after filtering by 'J'
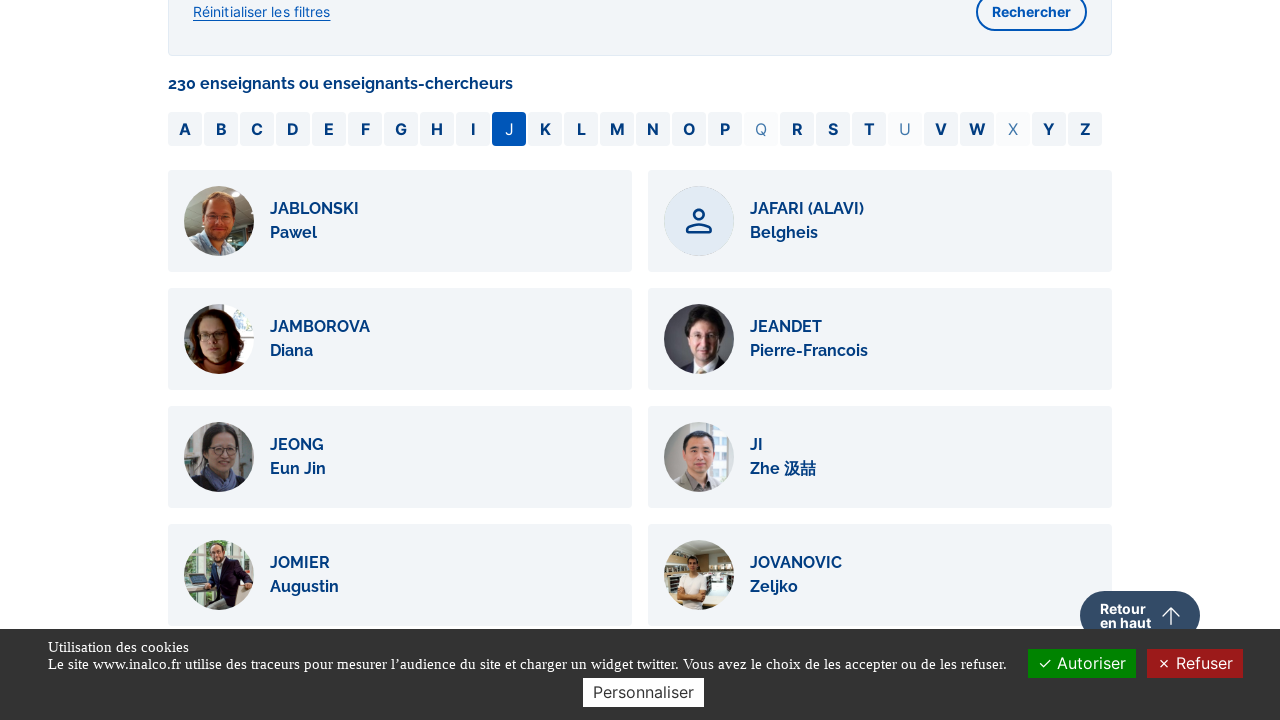

Located letter filter 'K'
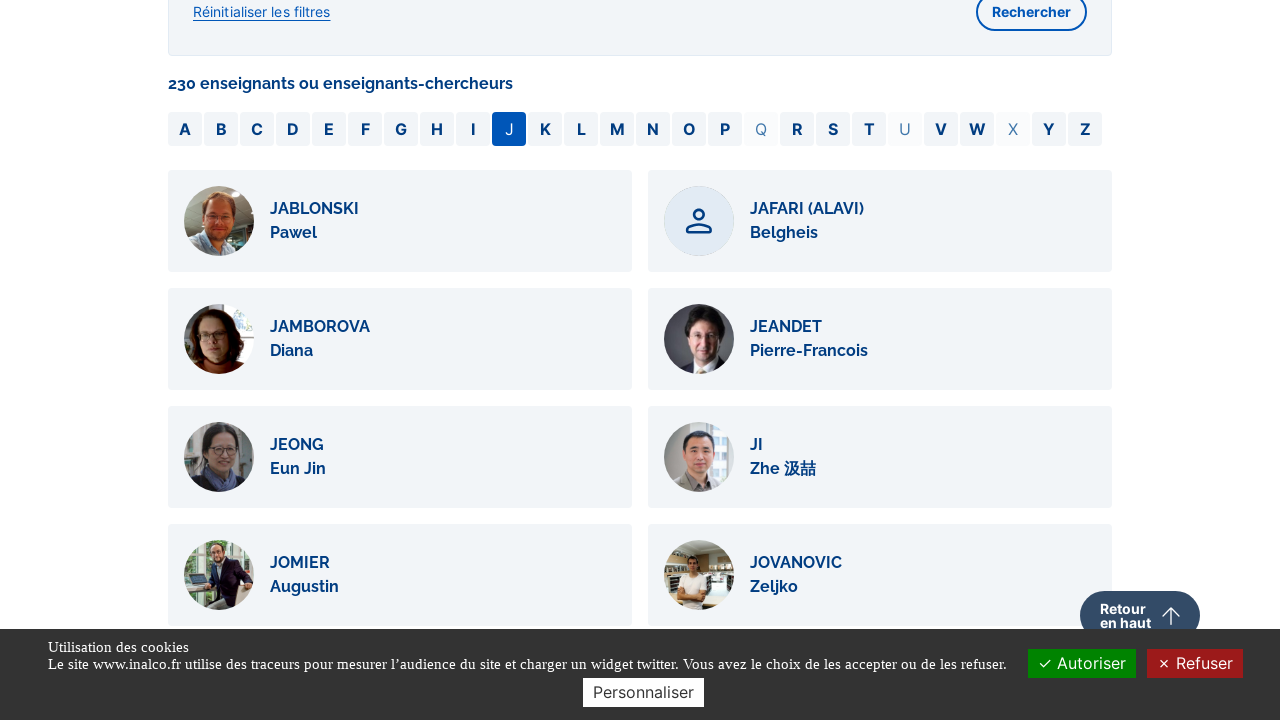

Retrieved class attribute for letter 'K'
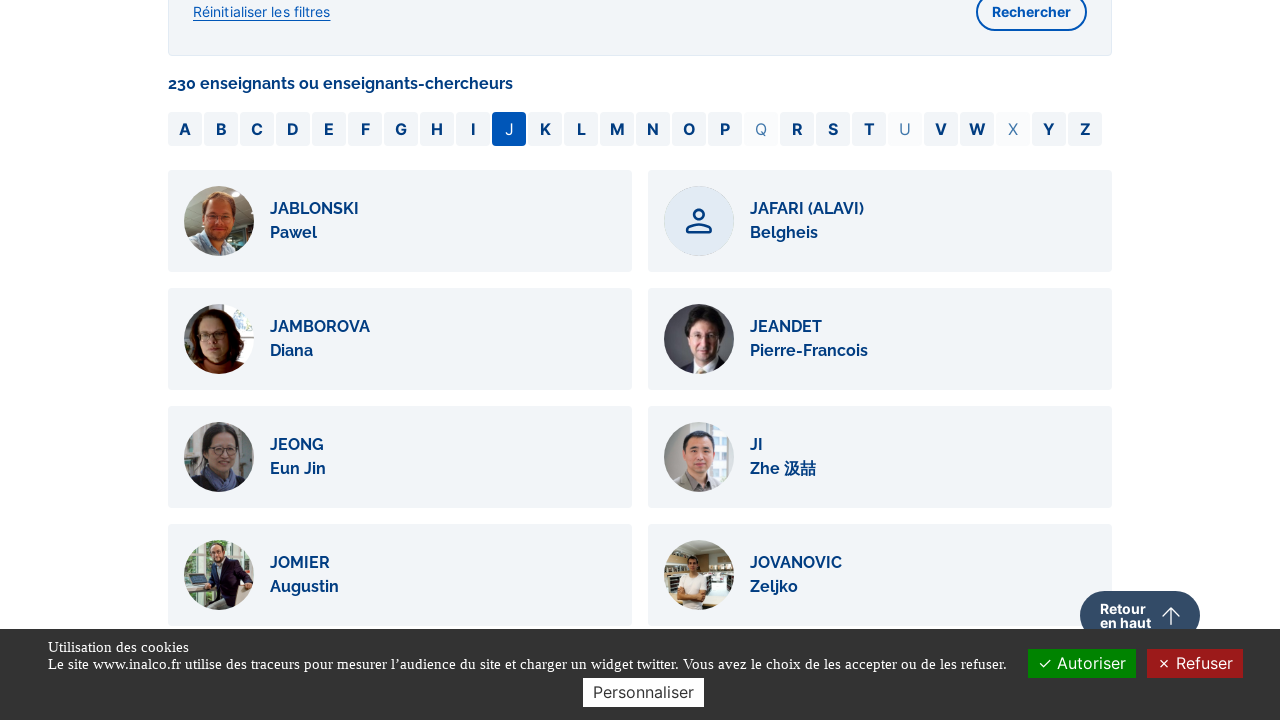

Clicked on letter filter 'K' at (545, 129) on #K
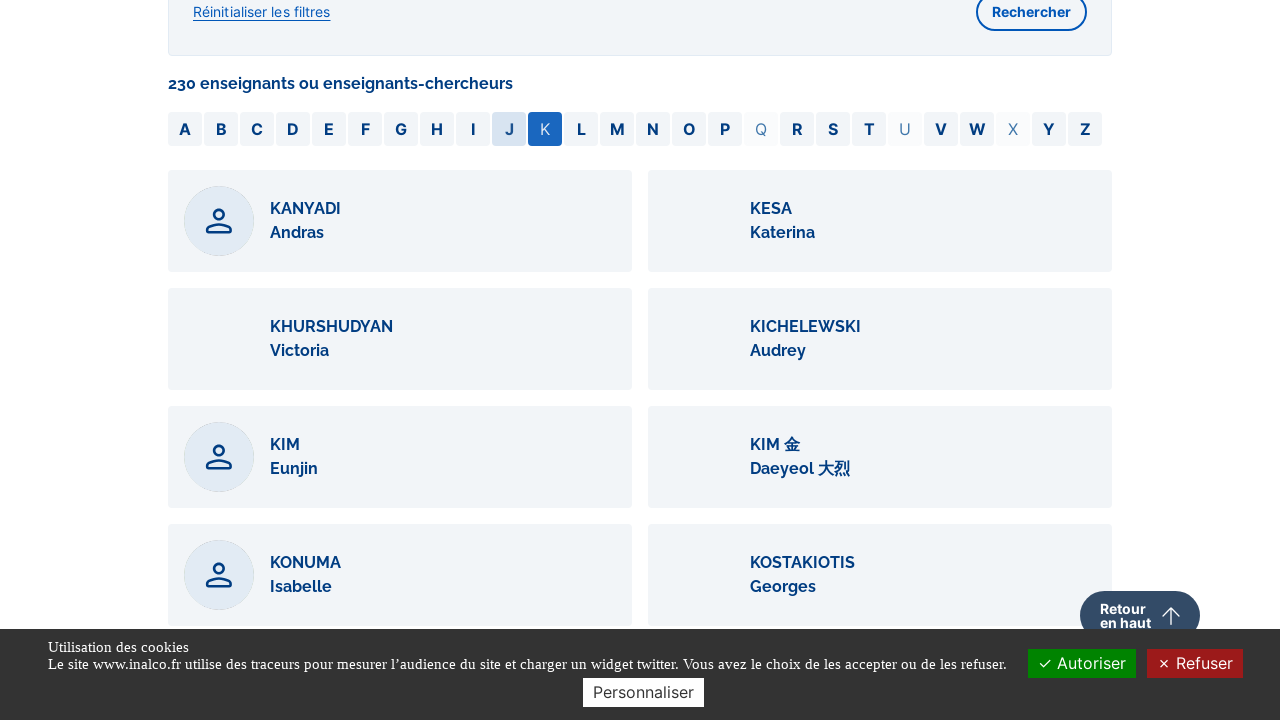

Letter 'K' is enabled - clicked again to apply filter at (545, 129) on #K
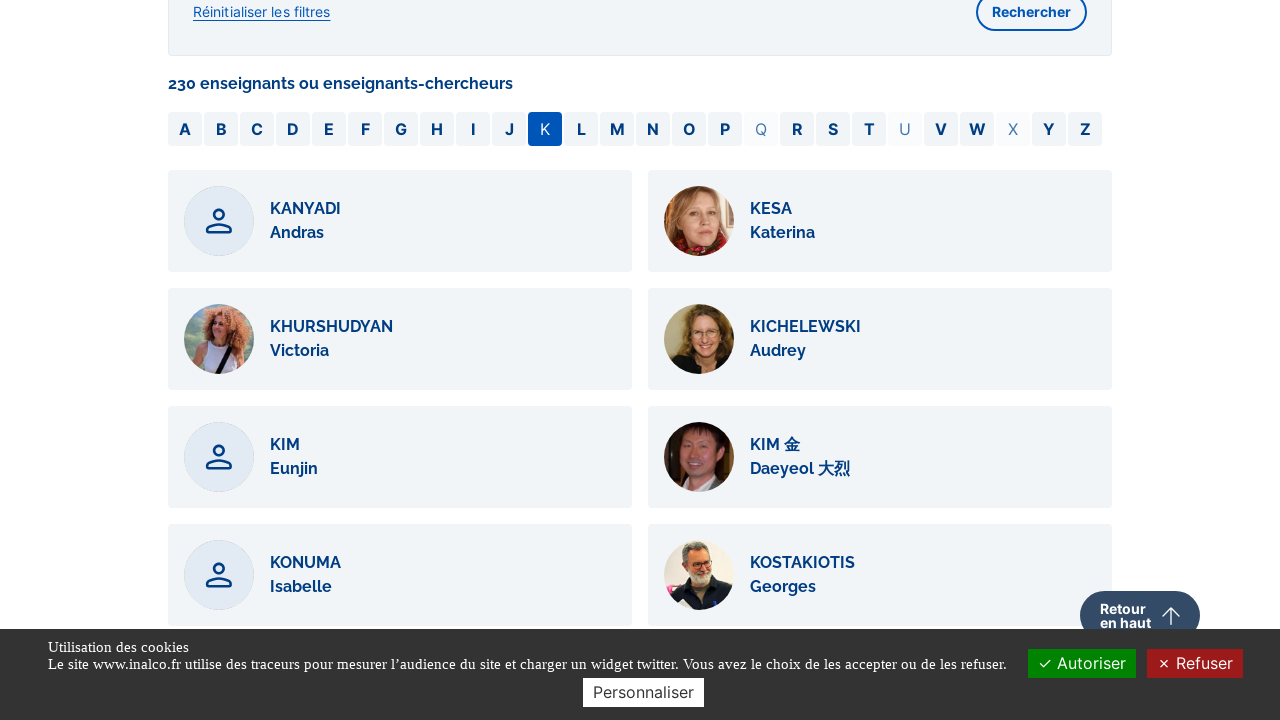

Waited 500ms for page to respond after filtering by 'K'
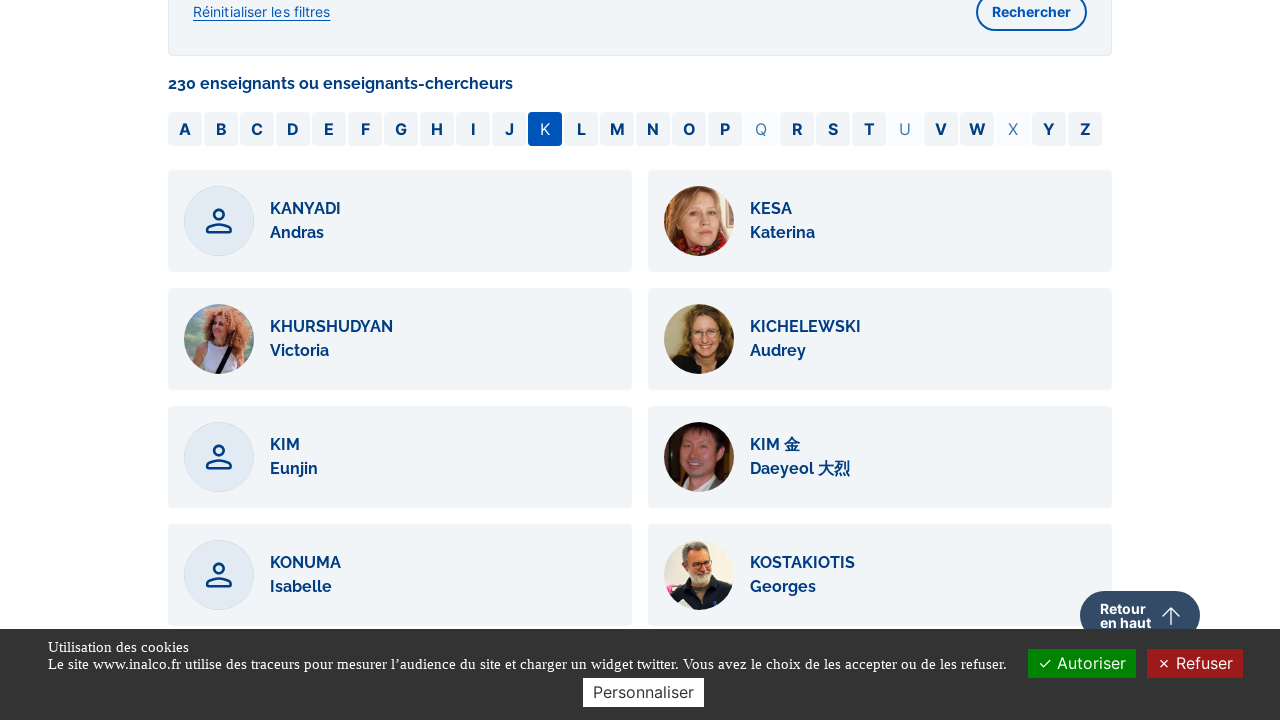

Located letter filter 'L'
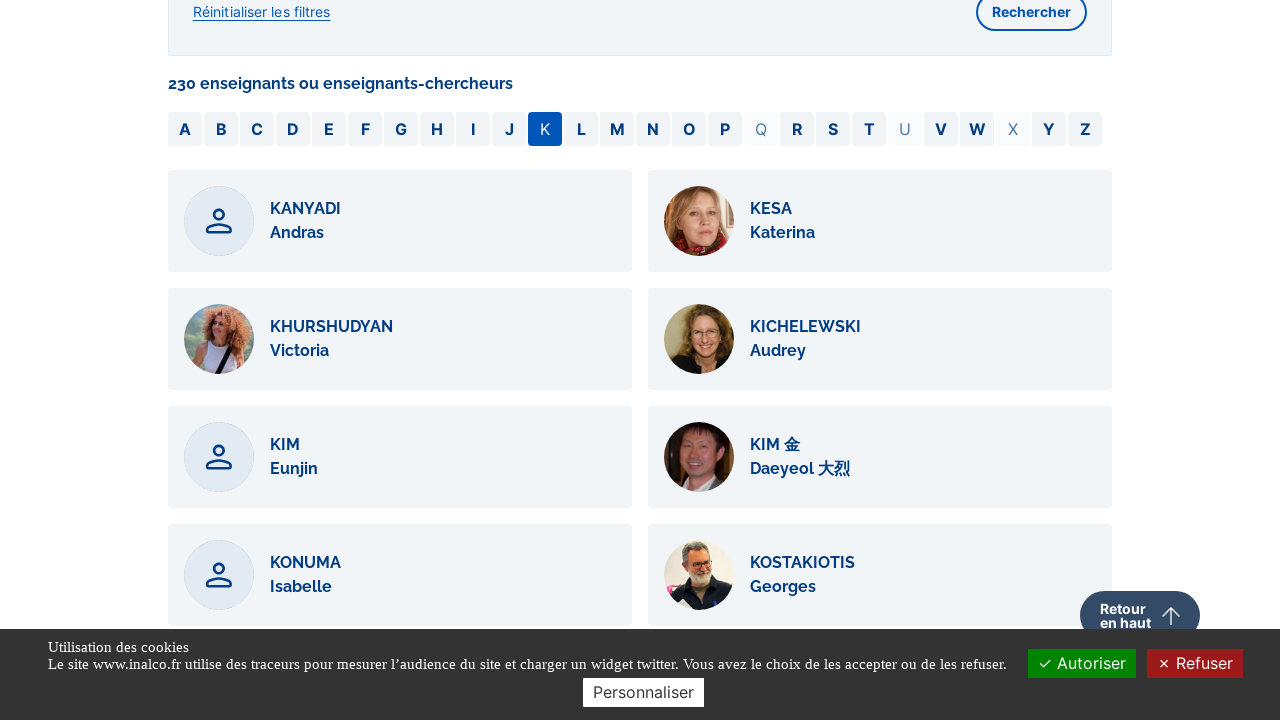

Retrieved class attribute for letter 'L'
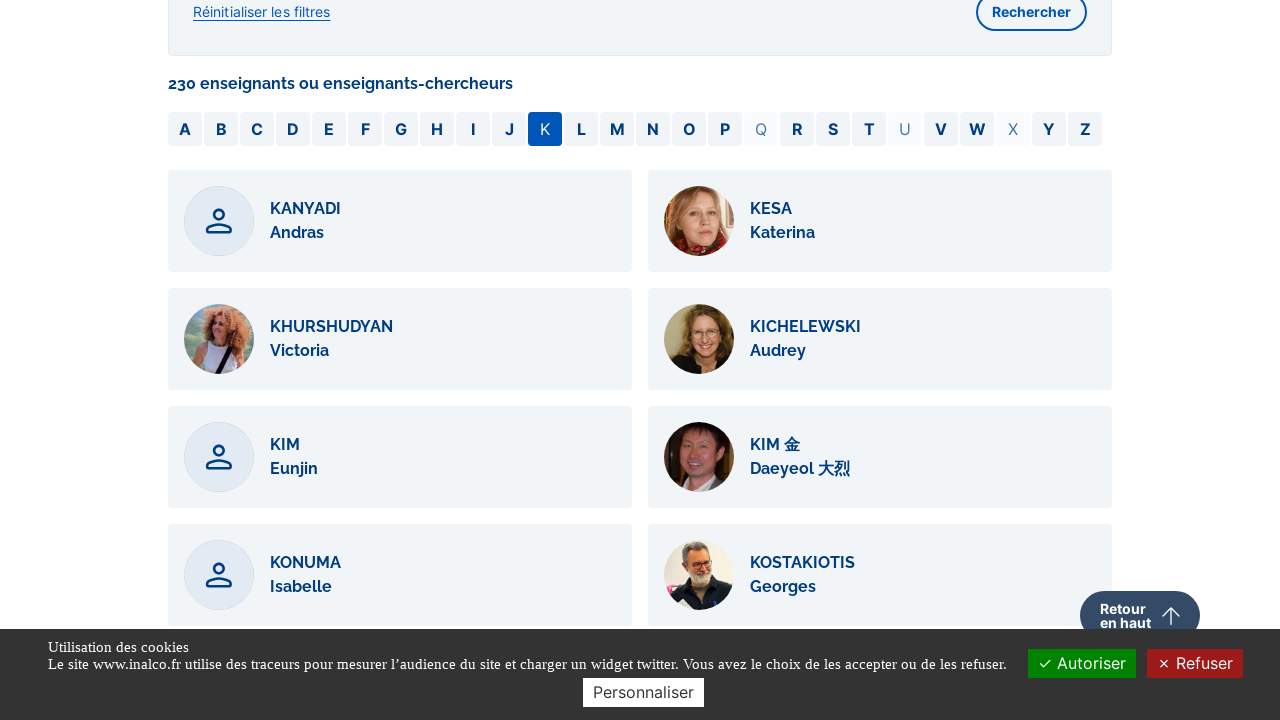

Clicked on letter filter 'L' at (581, 129) on #L
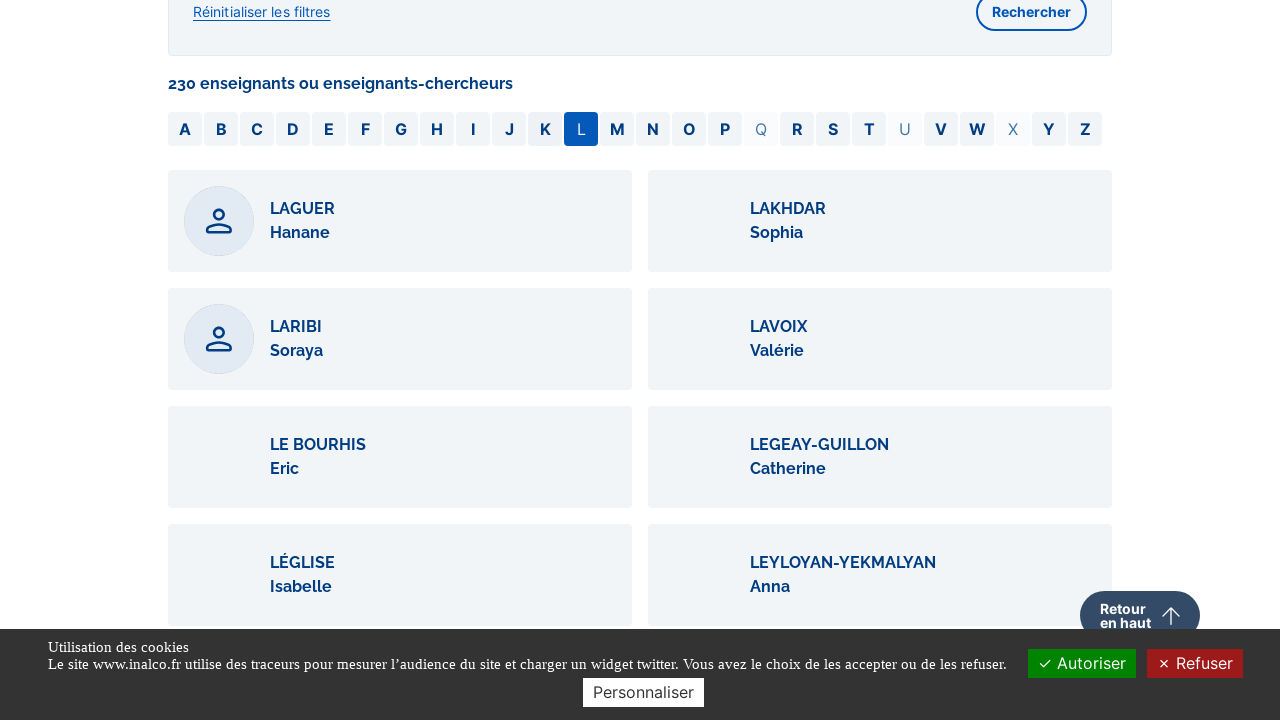

Letter 'L' is enabled - clicked again to apply filter at (581, 129) on #L
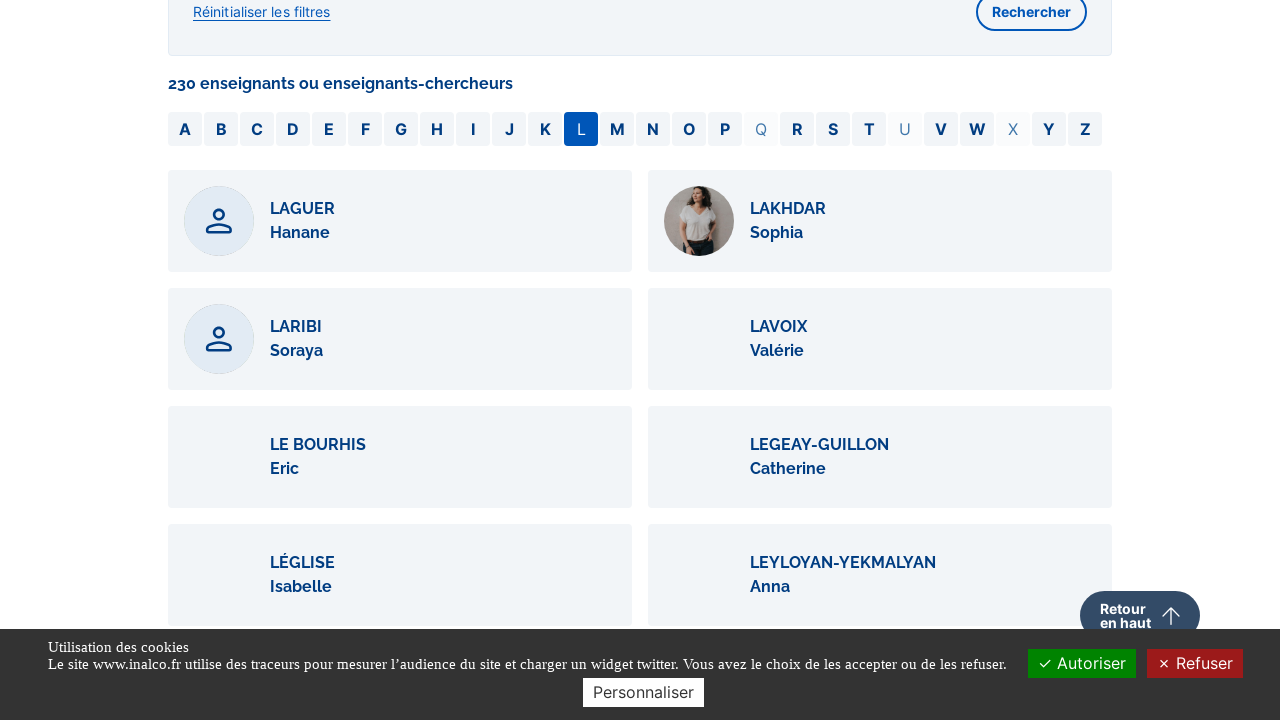

Waited 500ms for page to respond after filtering by 'L'
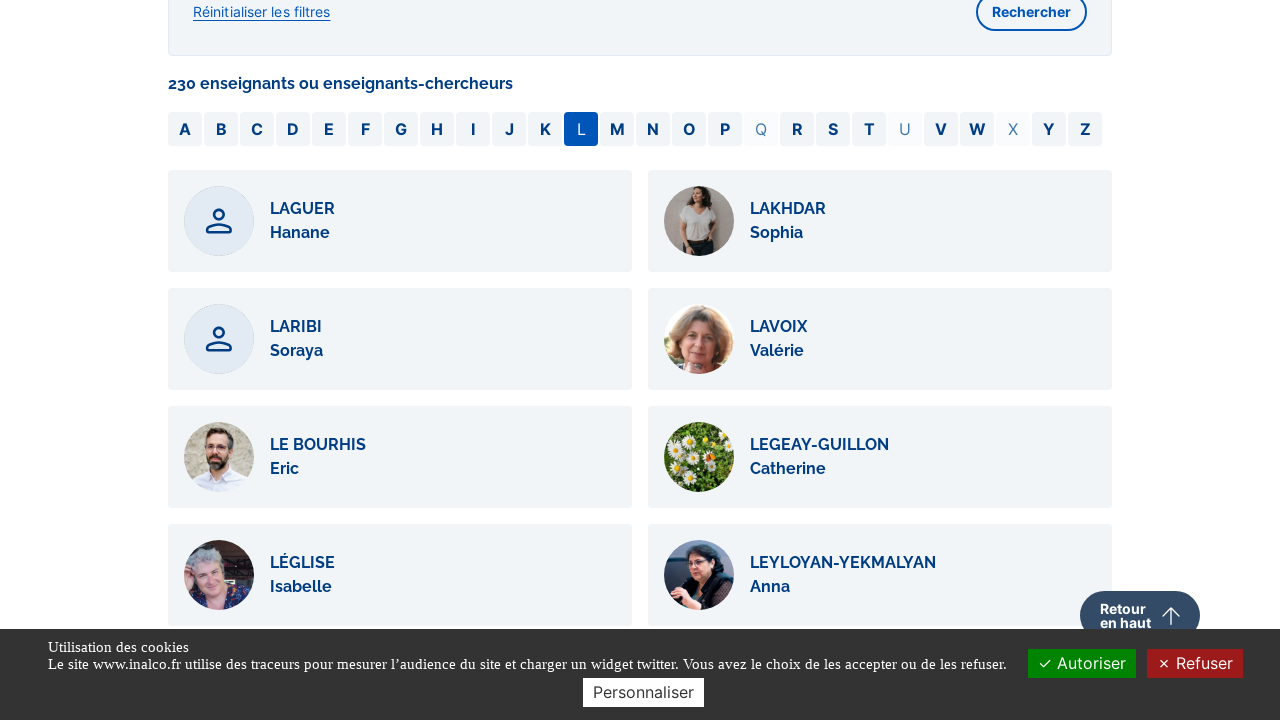

Located letter filter 'M'
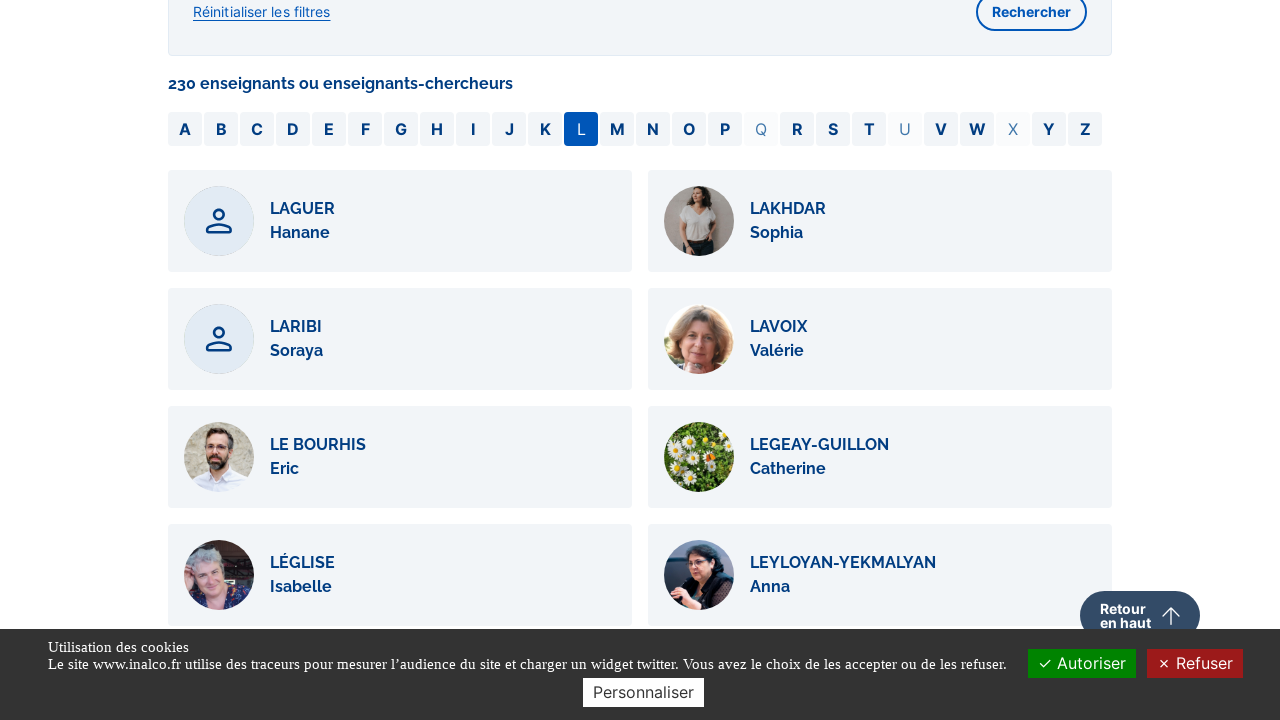

Retrieved class attribute for letter 'M'
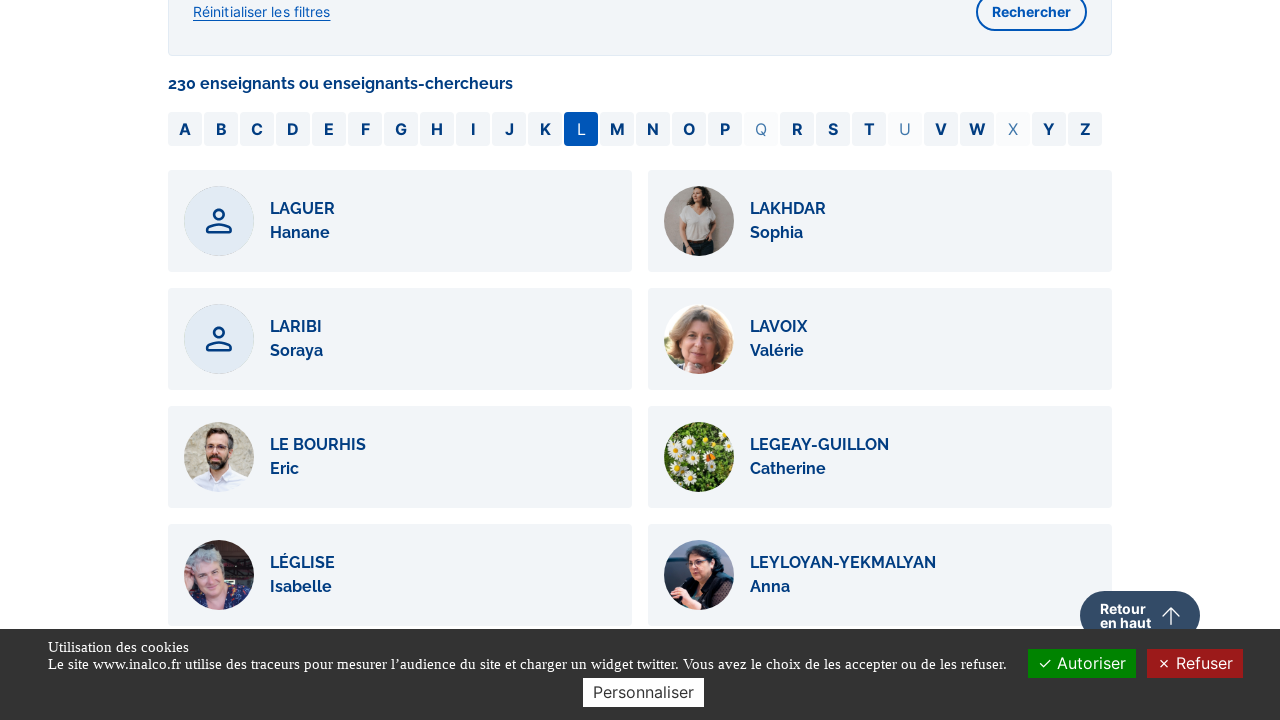

Clicked on letter filter 'M' at (617, 129) on #M
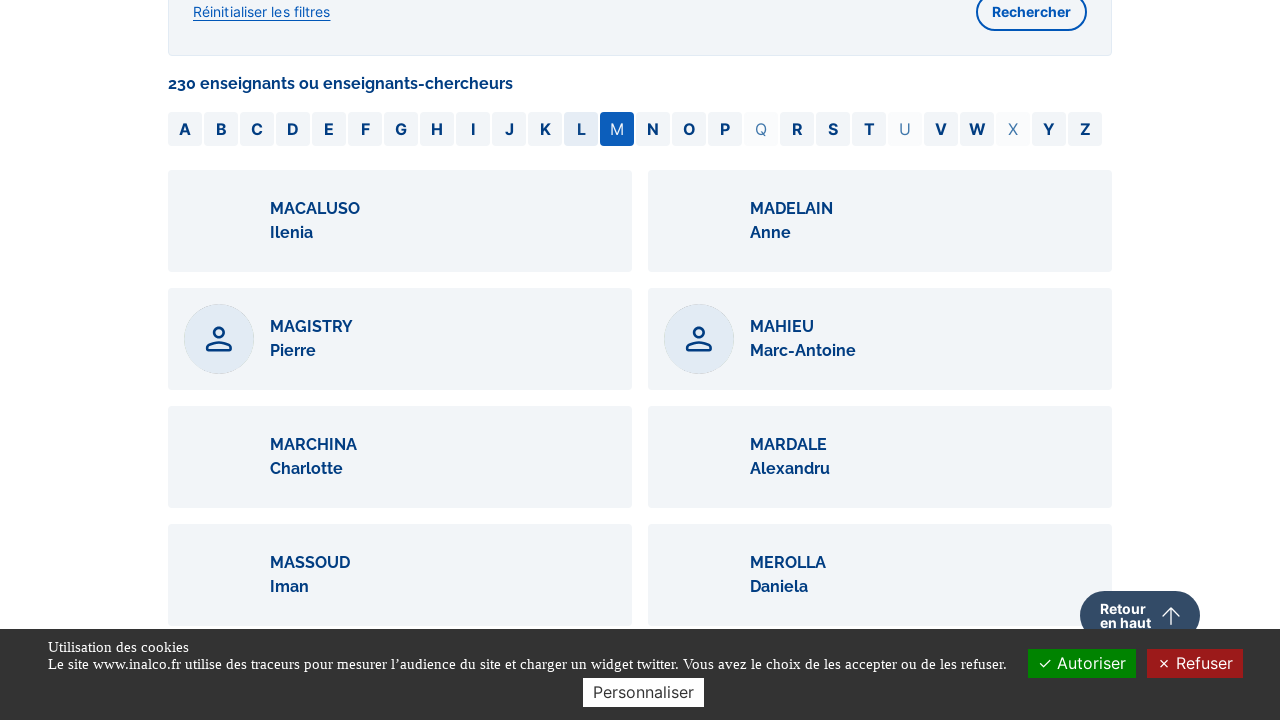

Letter 'M' is enabled - clicked again to apply filter at (617, 129) on #M
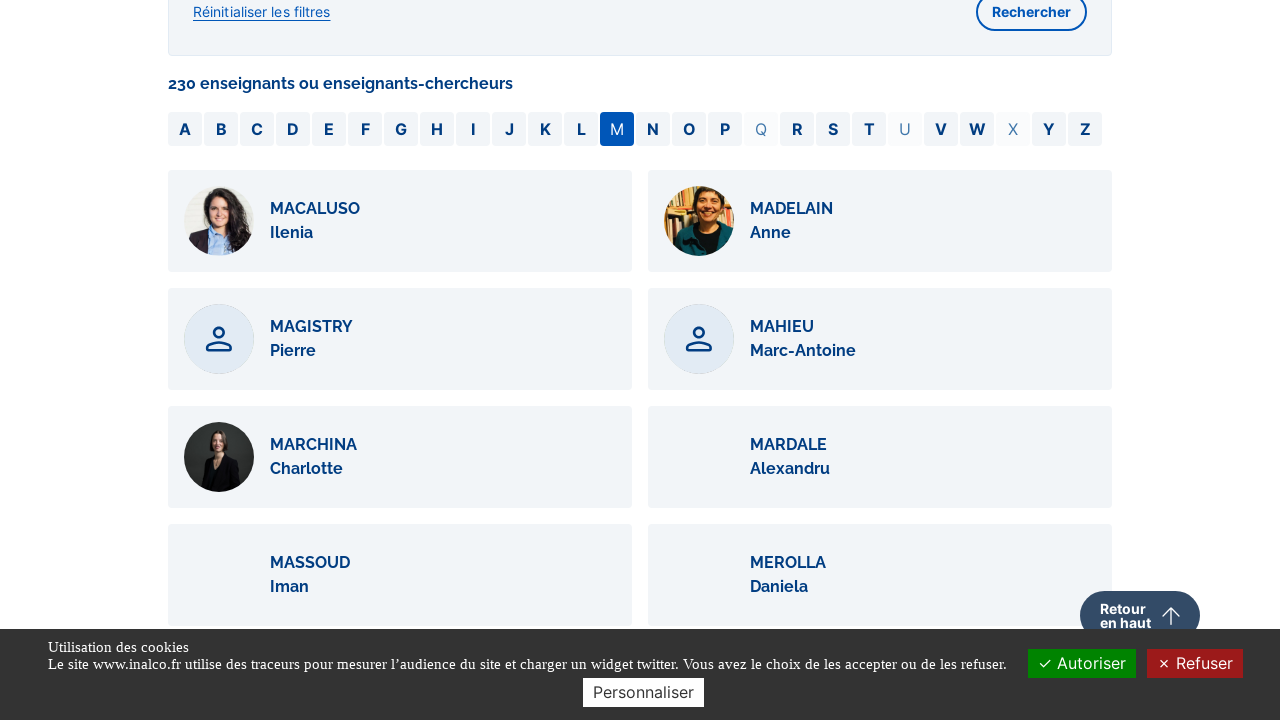

Waited 500ms for page to respond after filtering by 'M'
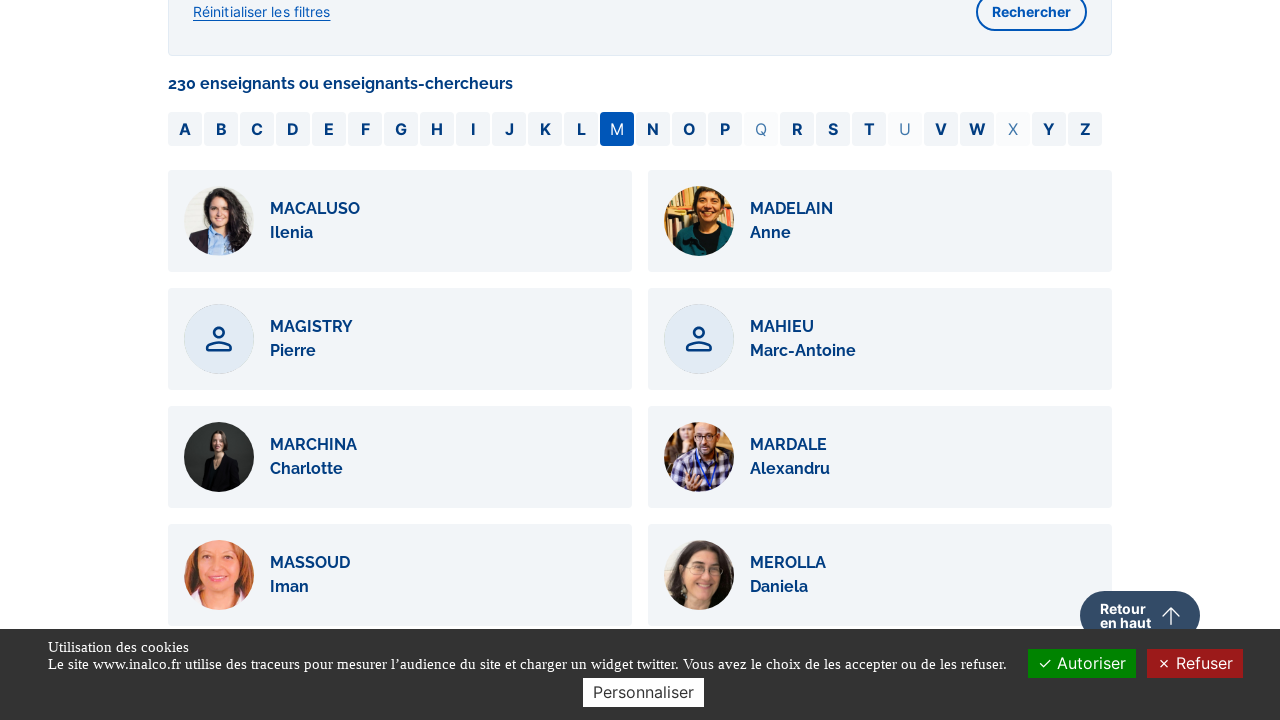

Located letter filter 'N'
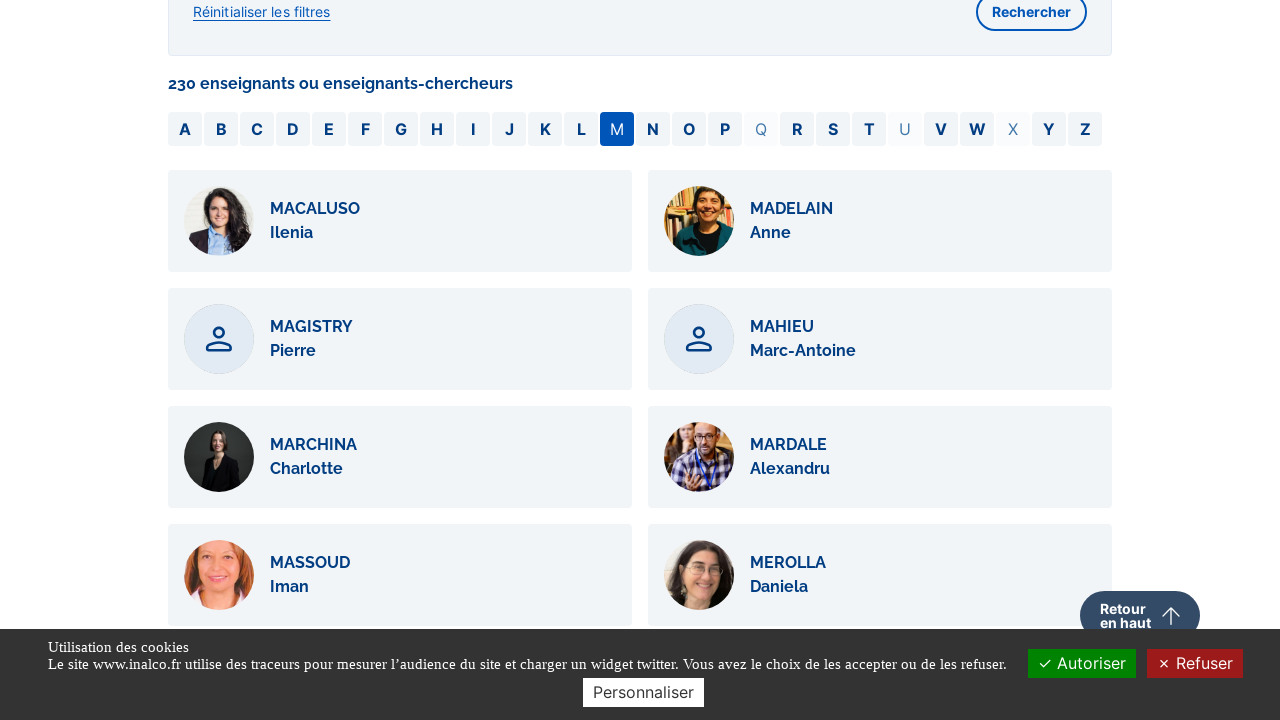

Retrieved class attribute for letter 'N'
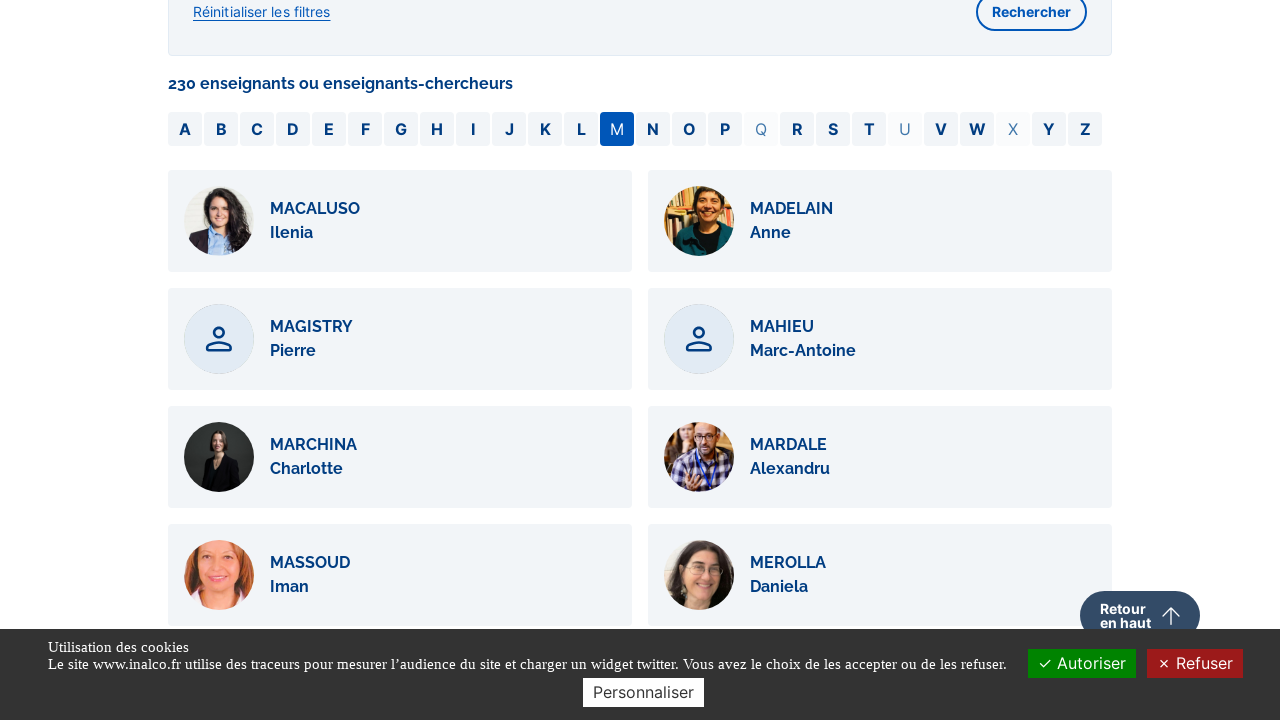

Clicked on letter filter 'N' at (653, 129) on #N
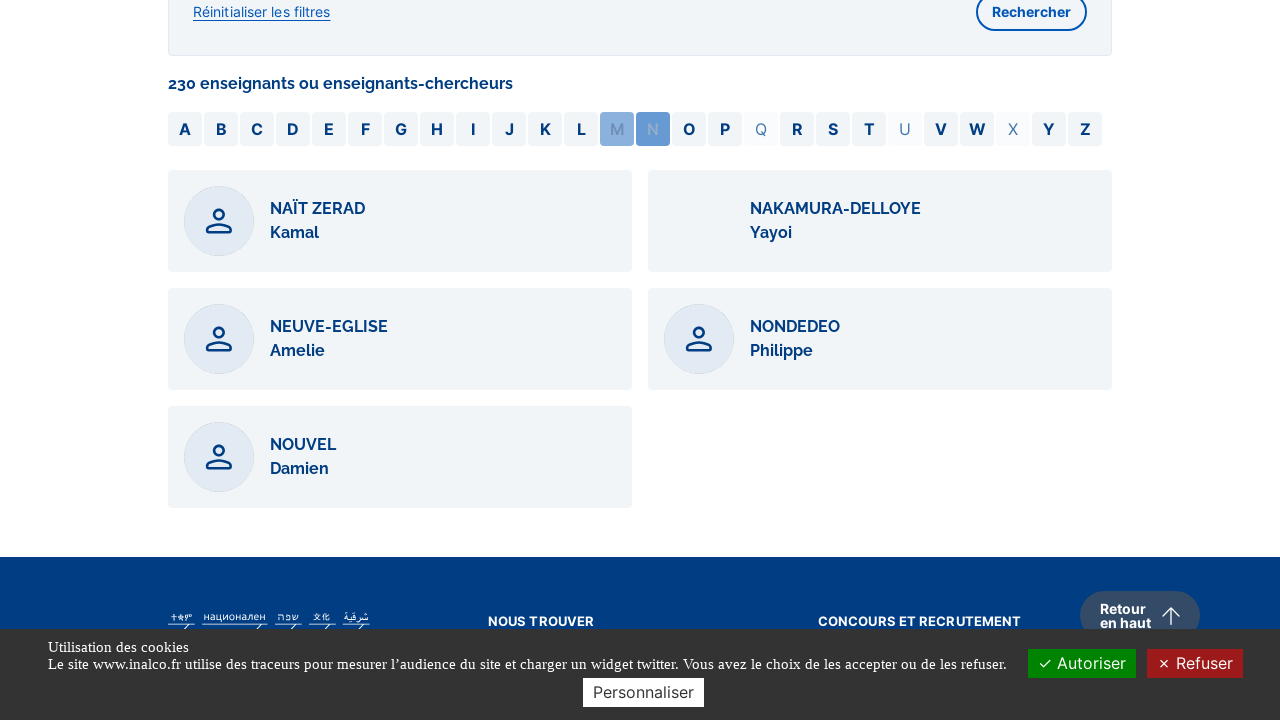

Letter 'N' is enabled - clicked again to apply filter at (653, 129) on #N
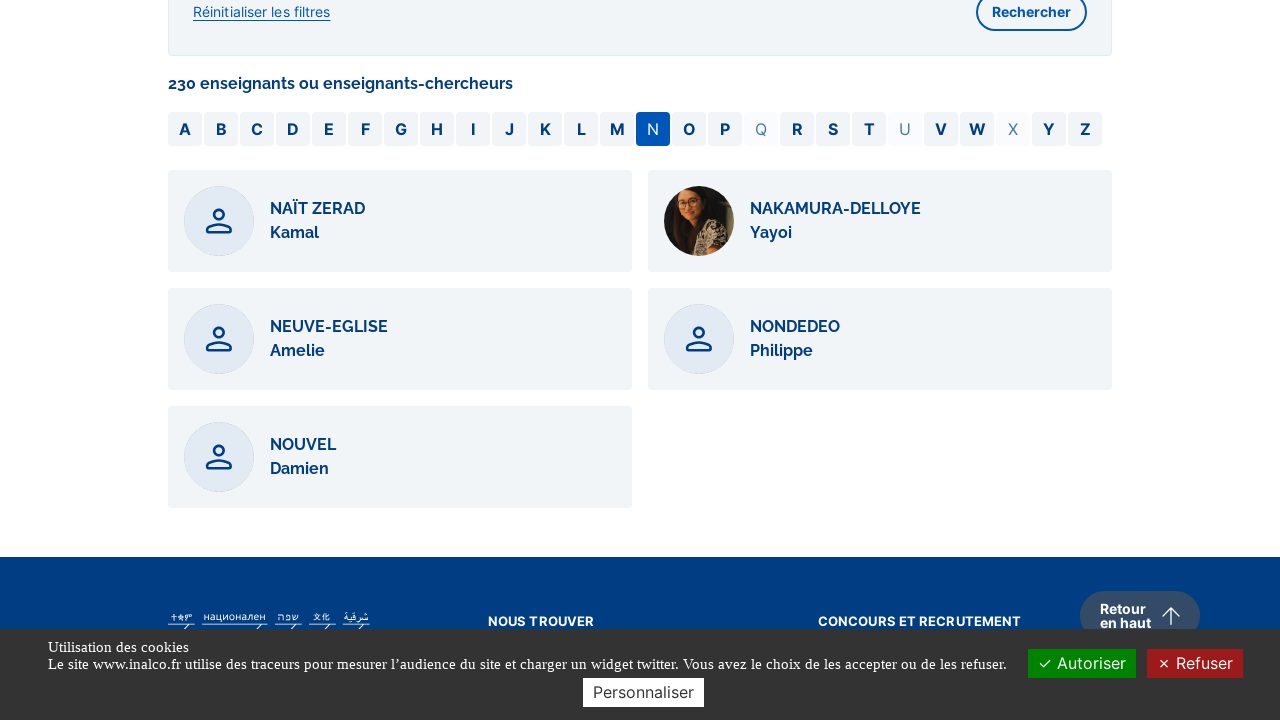

Waited 500ms for page to respond after filtering by 'N'
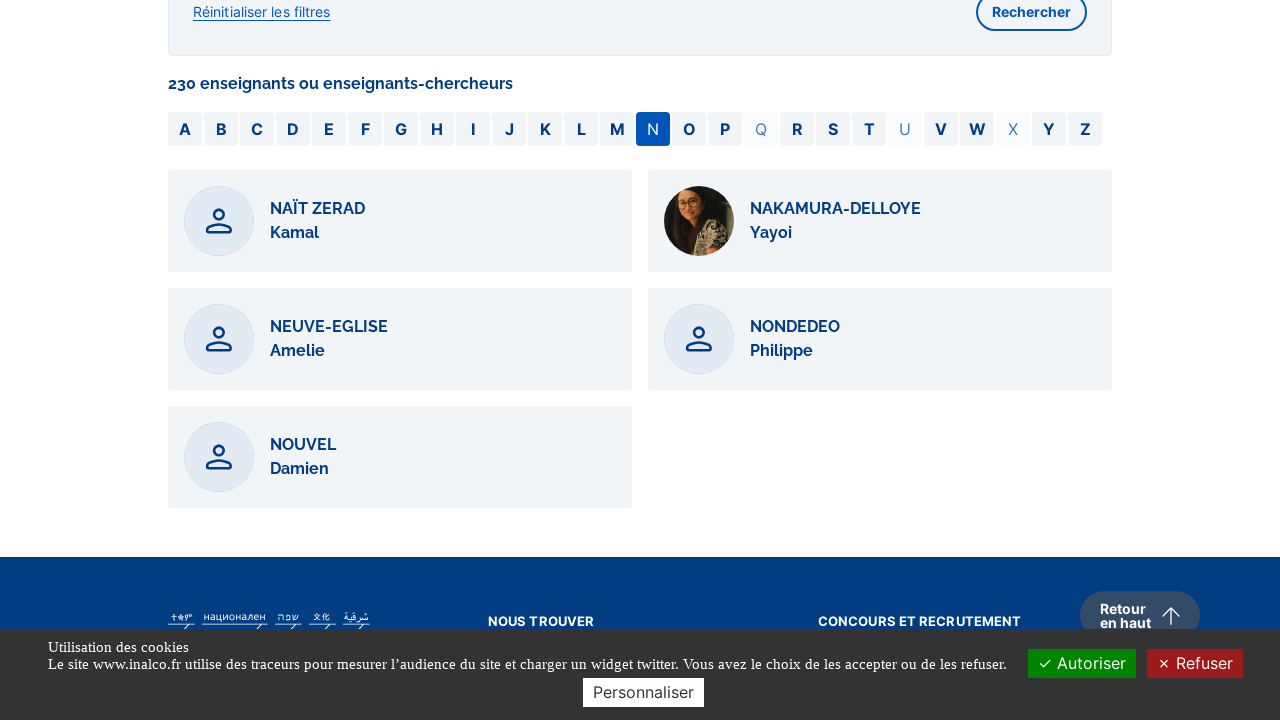

Located letter filter 'O'
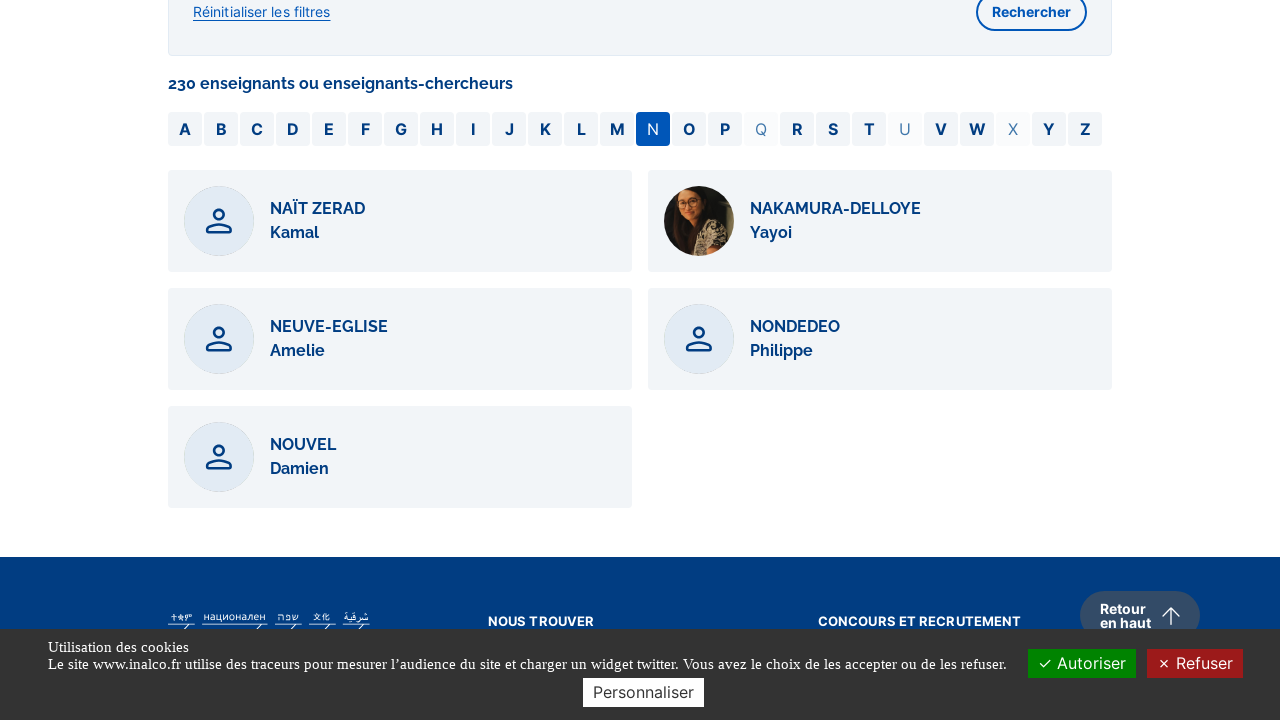

Retrieved class attribute for letter 'O'
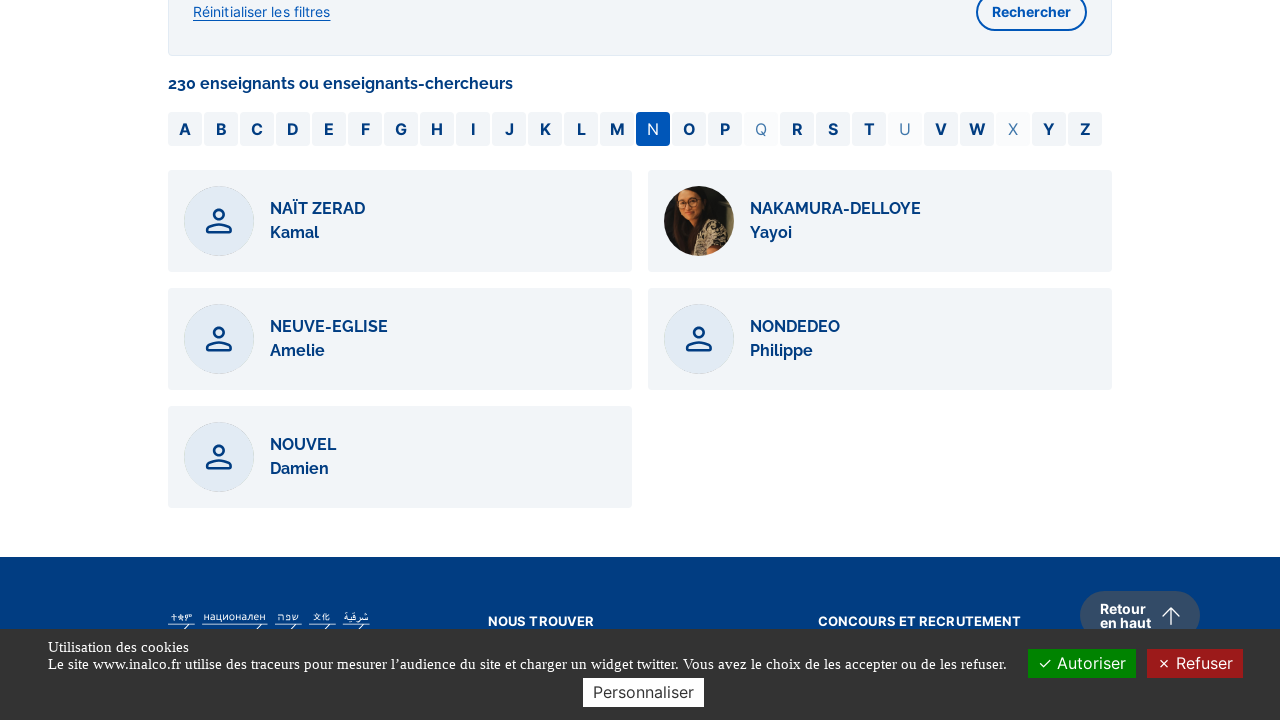

Clicked on letter filter 'O' at (689, 129) on #O
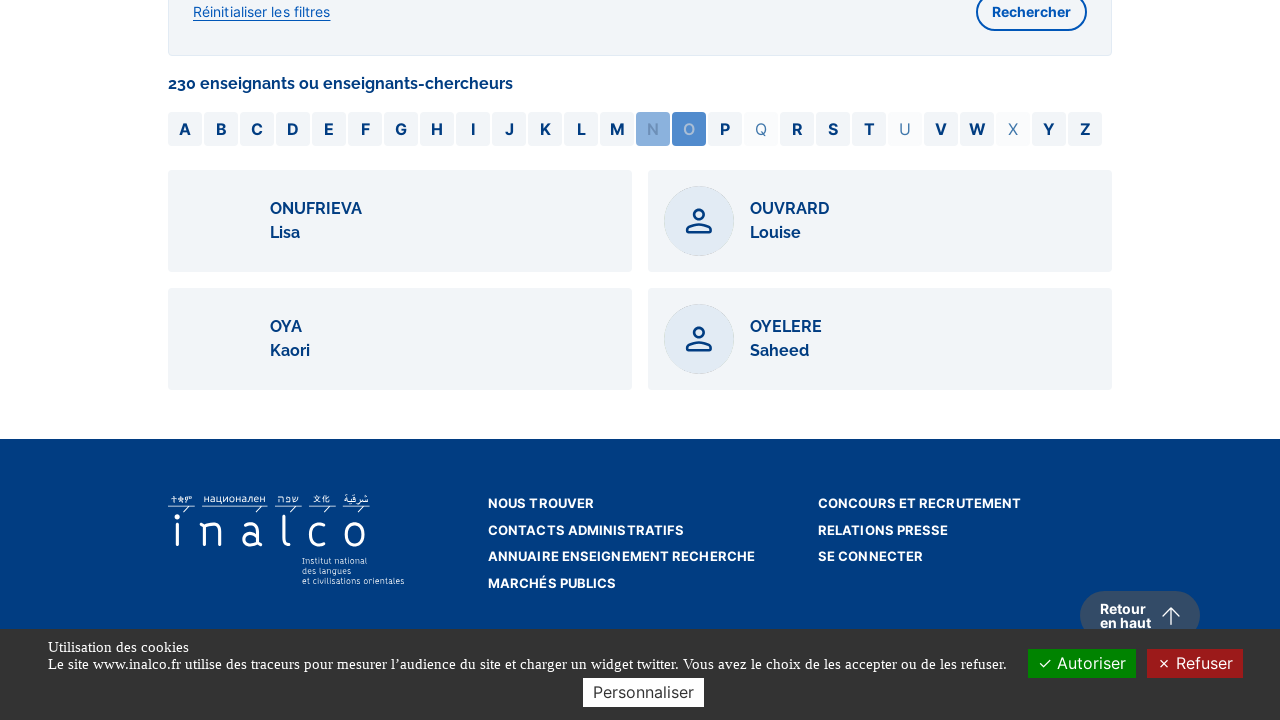

Letter 'O' is enabled - clicked again to apply filter at (689, 129) on #O
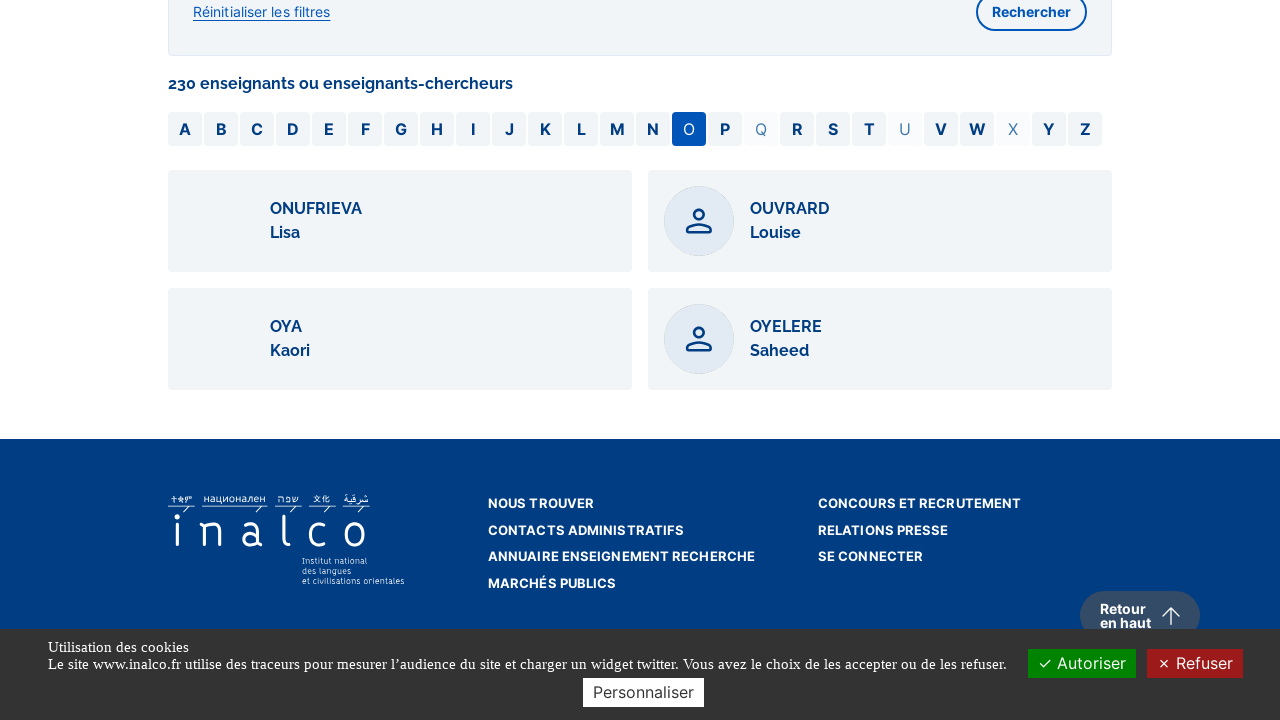

Waited 500ms for page to respond after filtering by 'O'
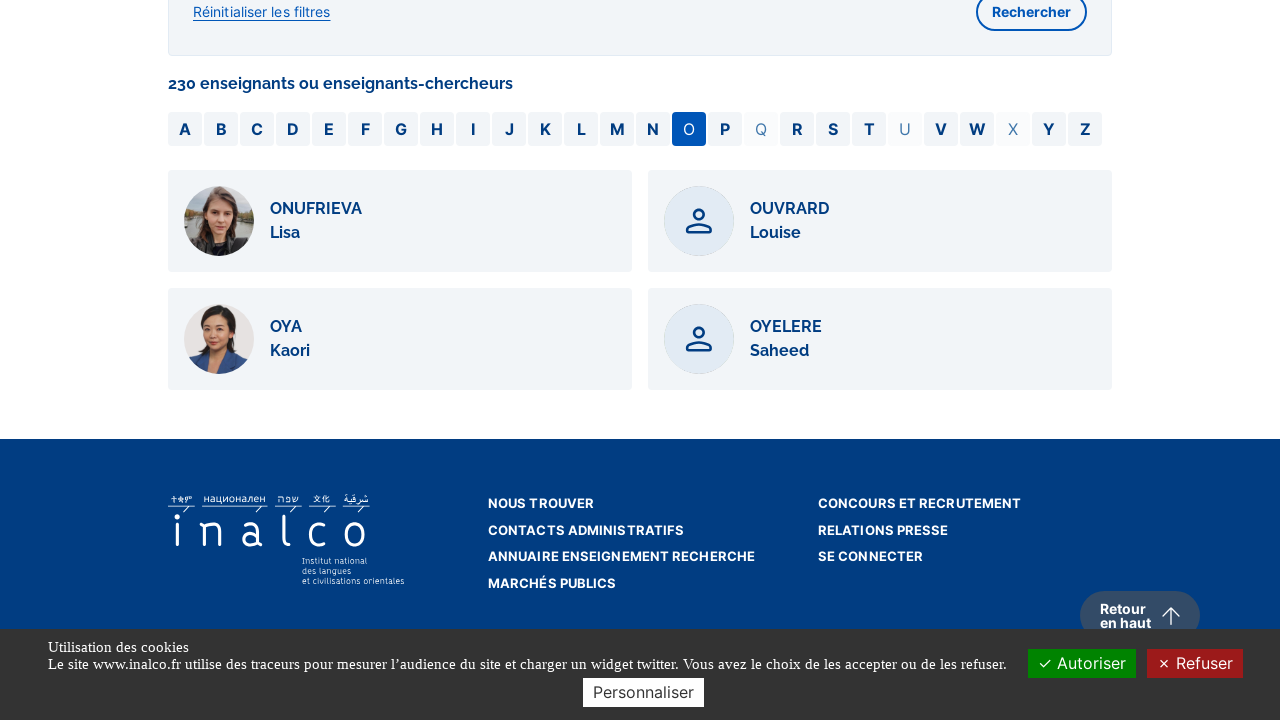

Located letter filter 'P'
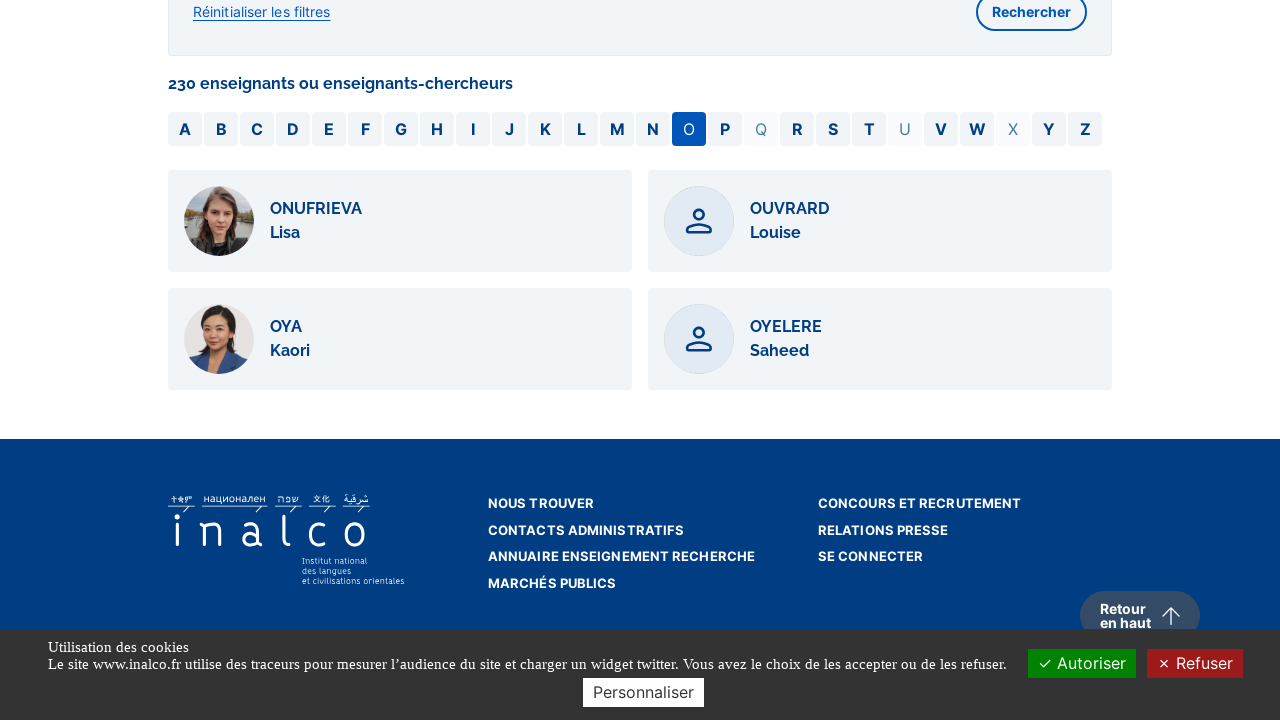

Retrieved class attribute for letter 'P'
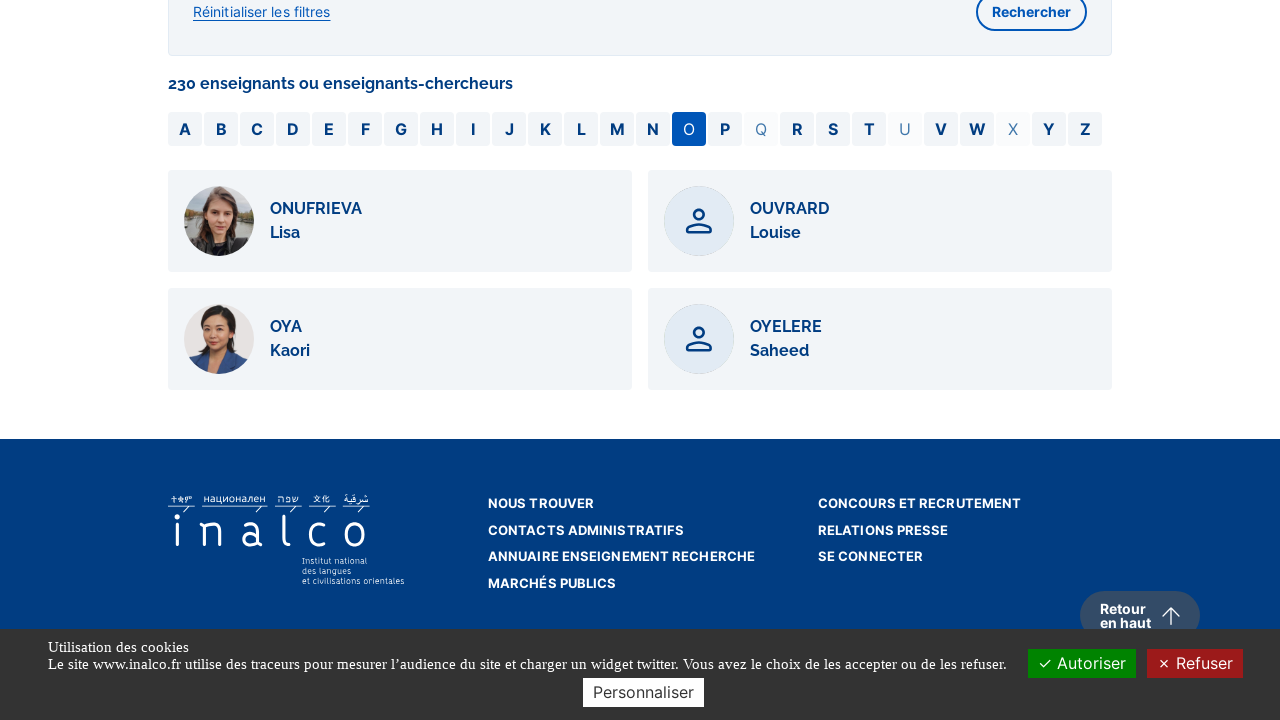

Clicked on letter filter 'P' at (725, 129) on #P
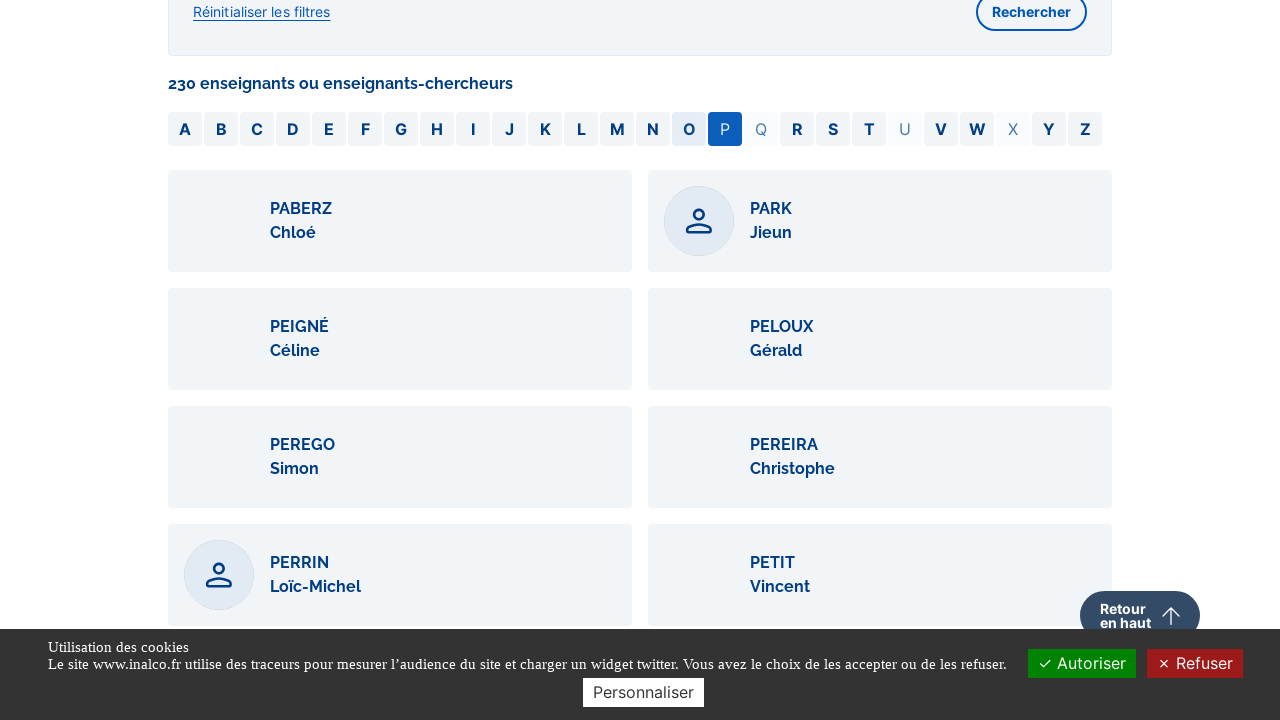

Letter 'P' is enabled - clicked again to apply filter at (725, 129) on #P
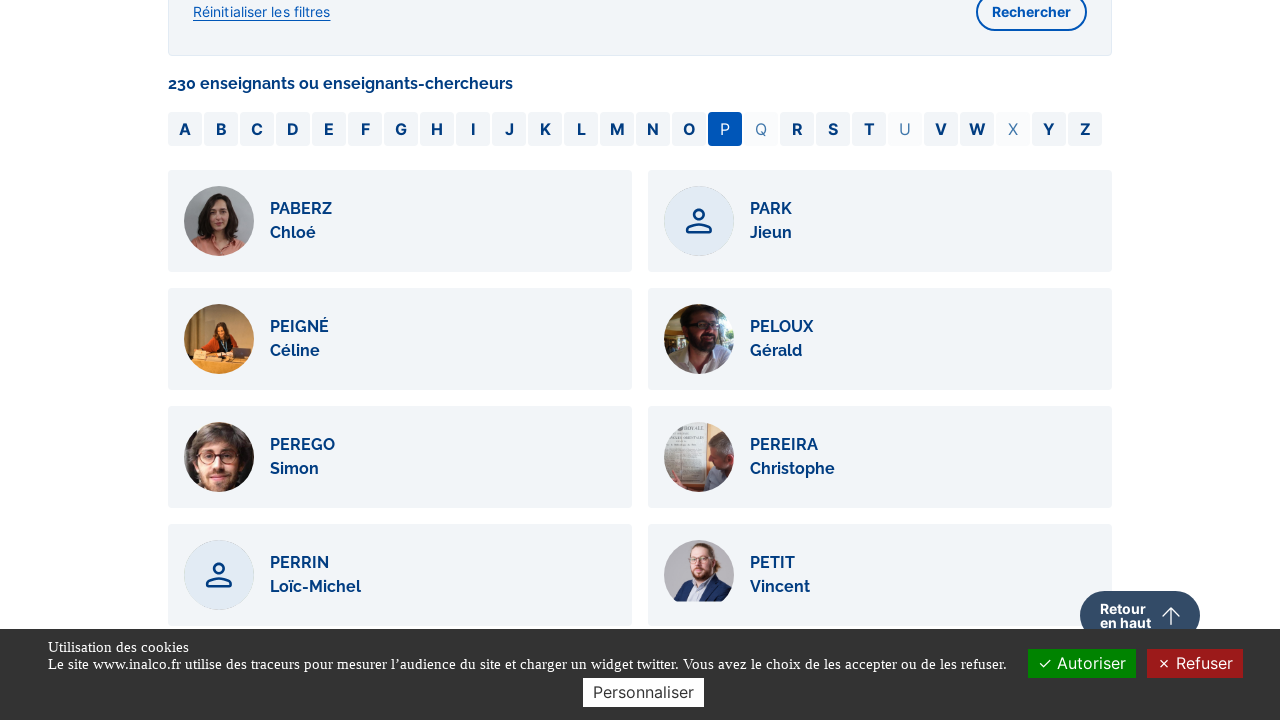

Waited 500ms for page to respond after filtering by 'P'
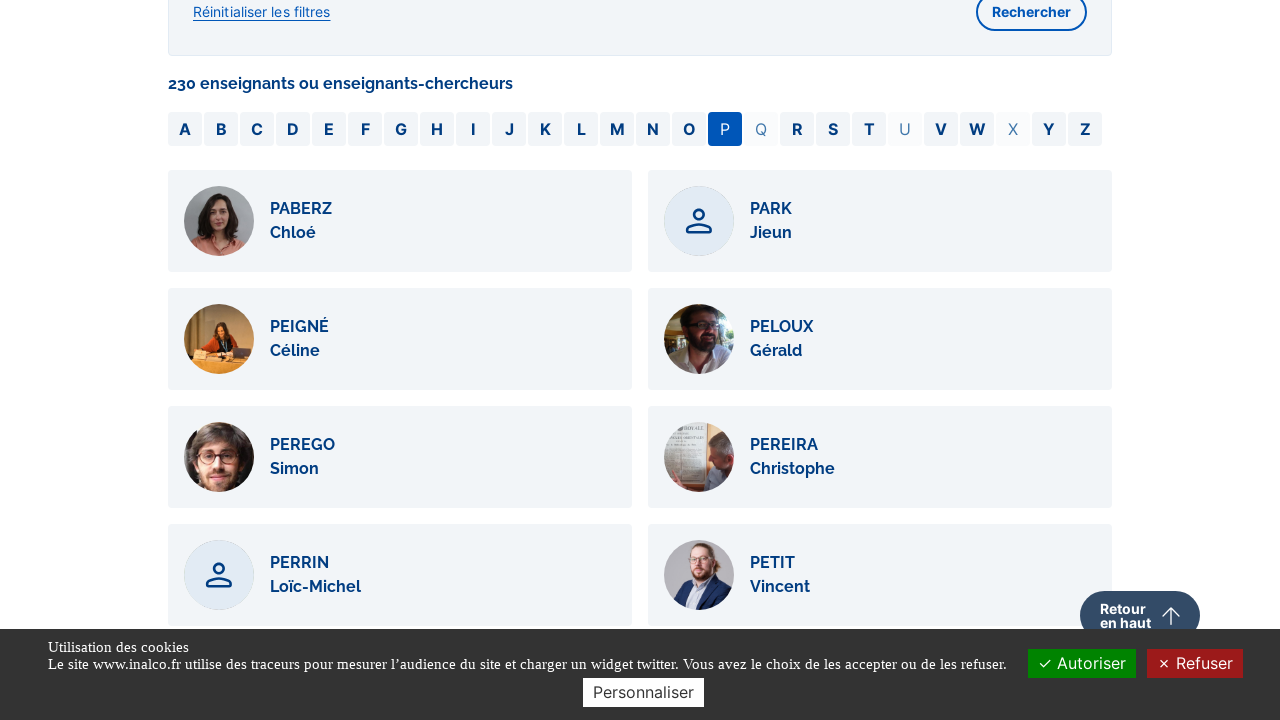

Located letter filter 'Q'
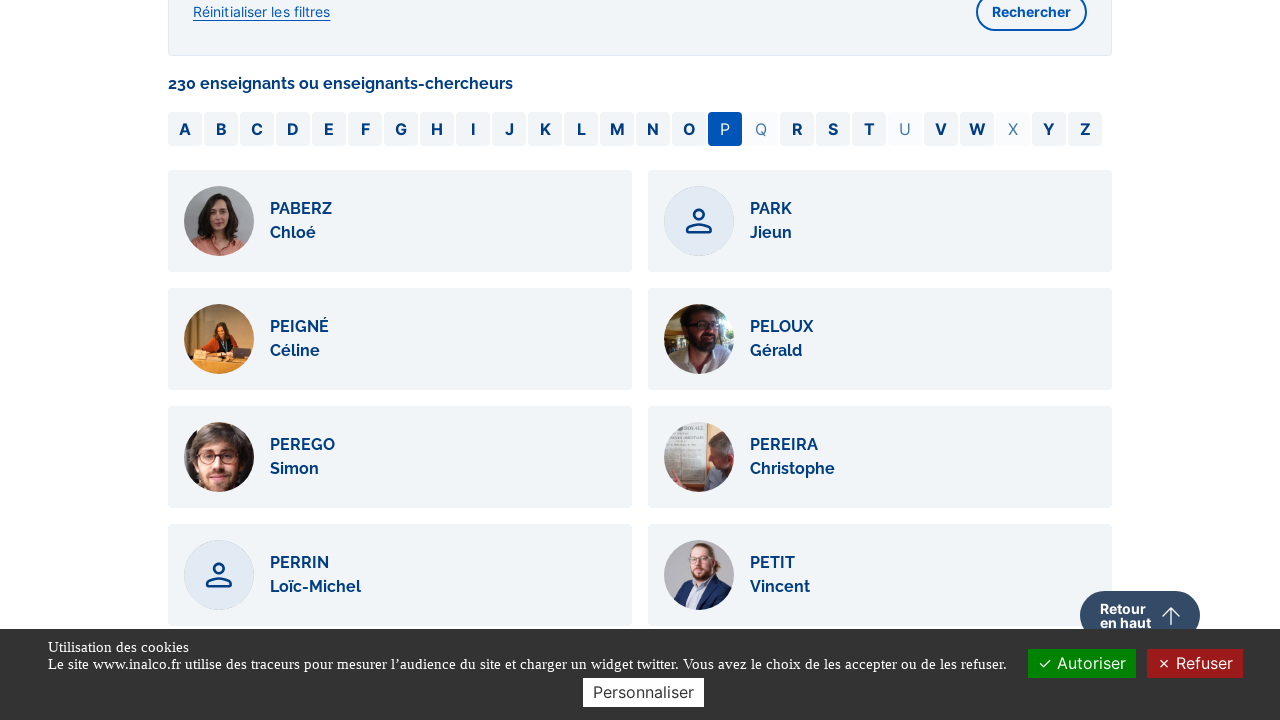

Retrieved class attribute for letter 'Q'
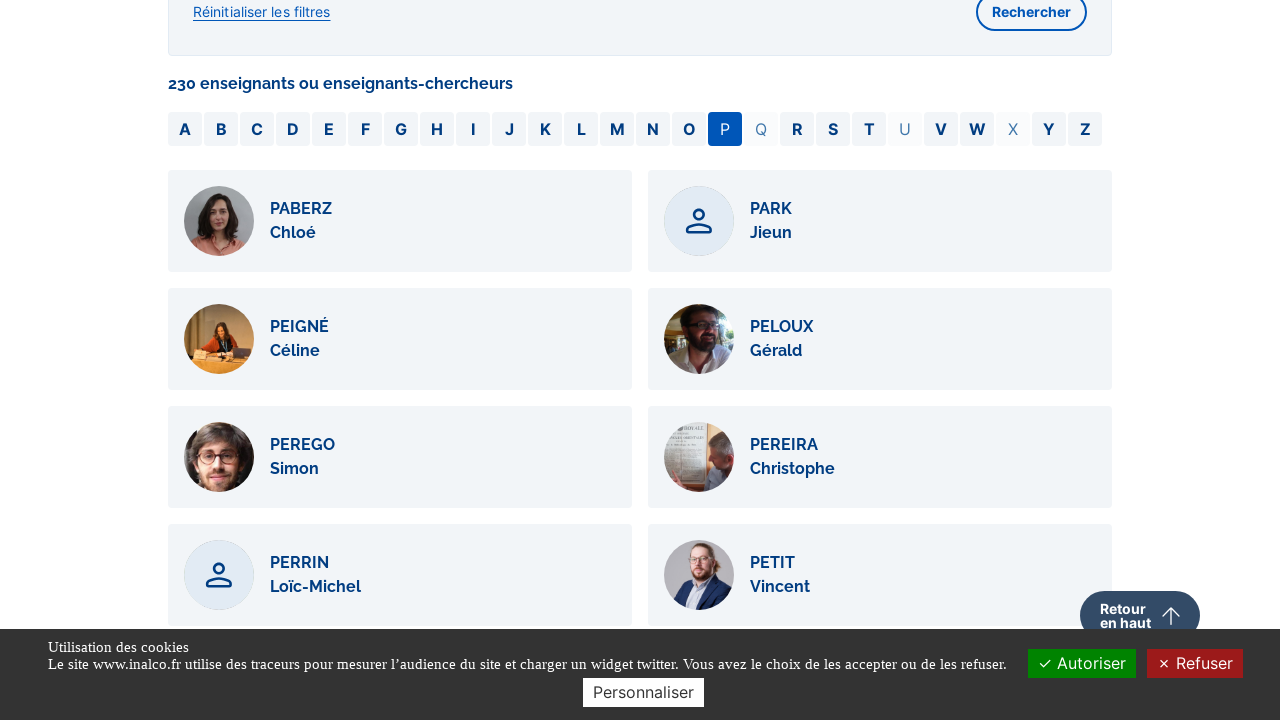

Clicked on letter filter 'Q' at (761, 129) on #Q
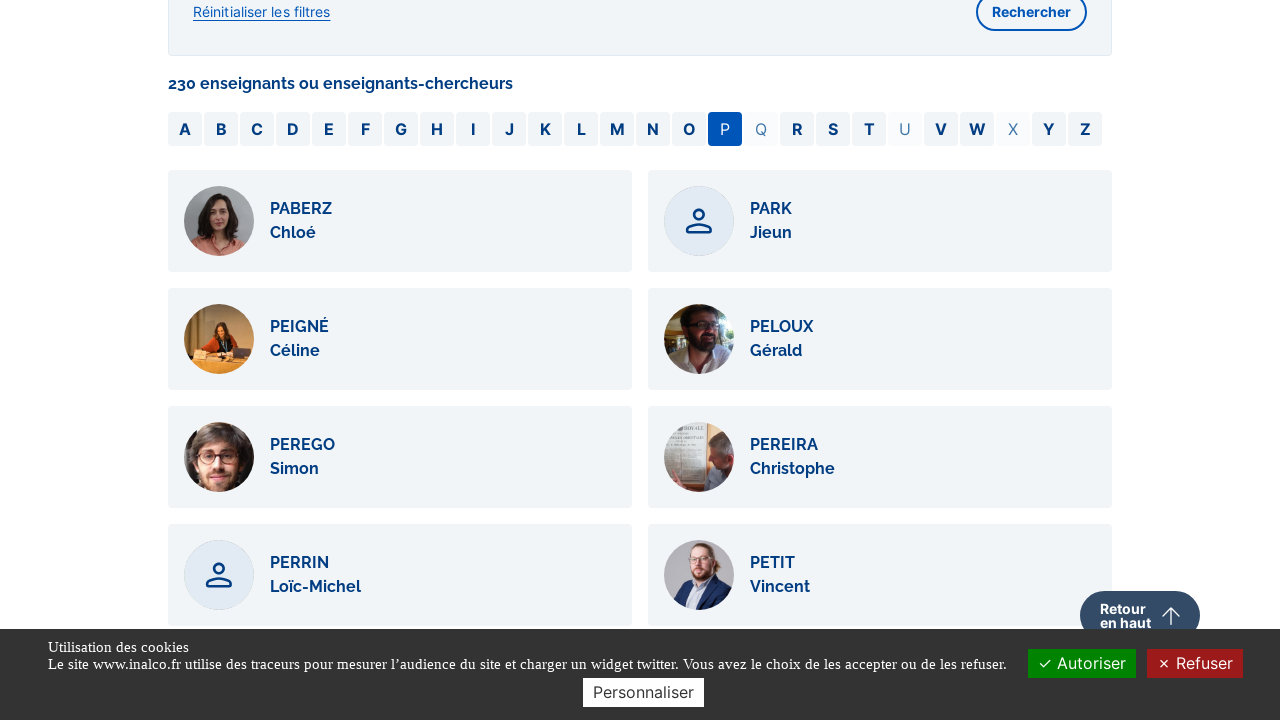

Letter 'Q' is disabled - skipped second click
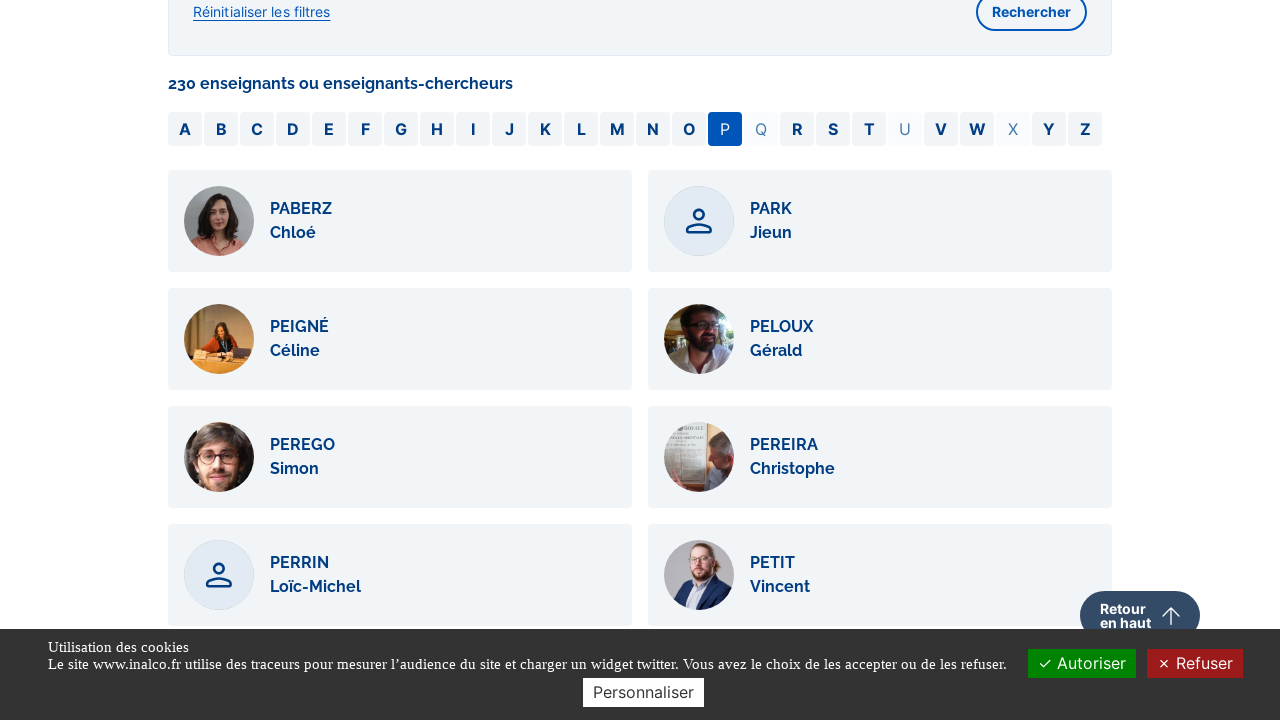

Waited 500ms for page to respond after filtering by 'Q'
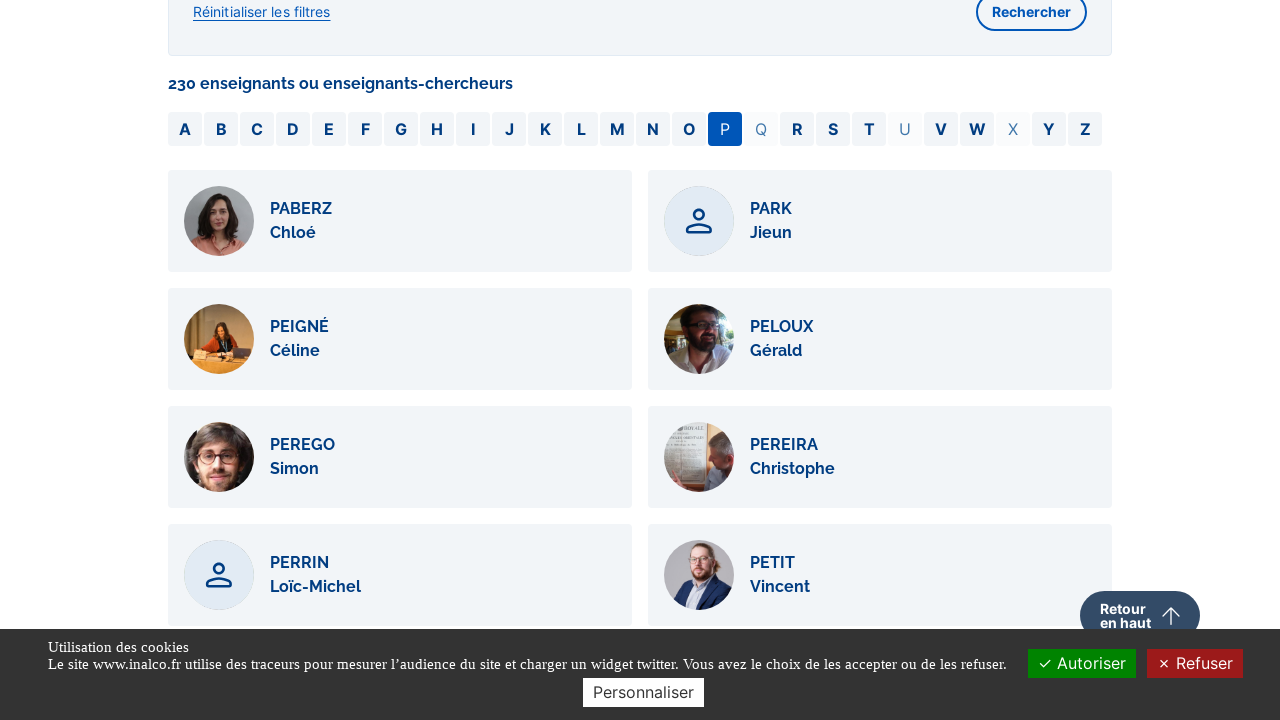

Located letter filter 'R'
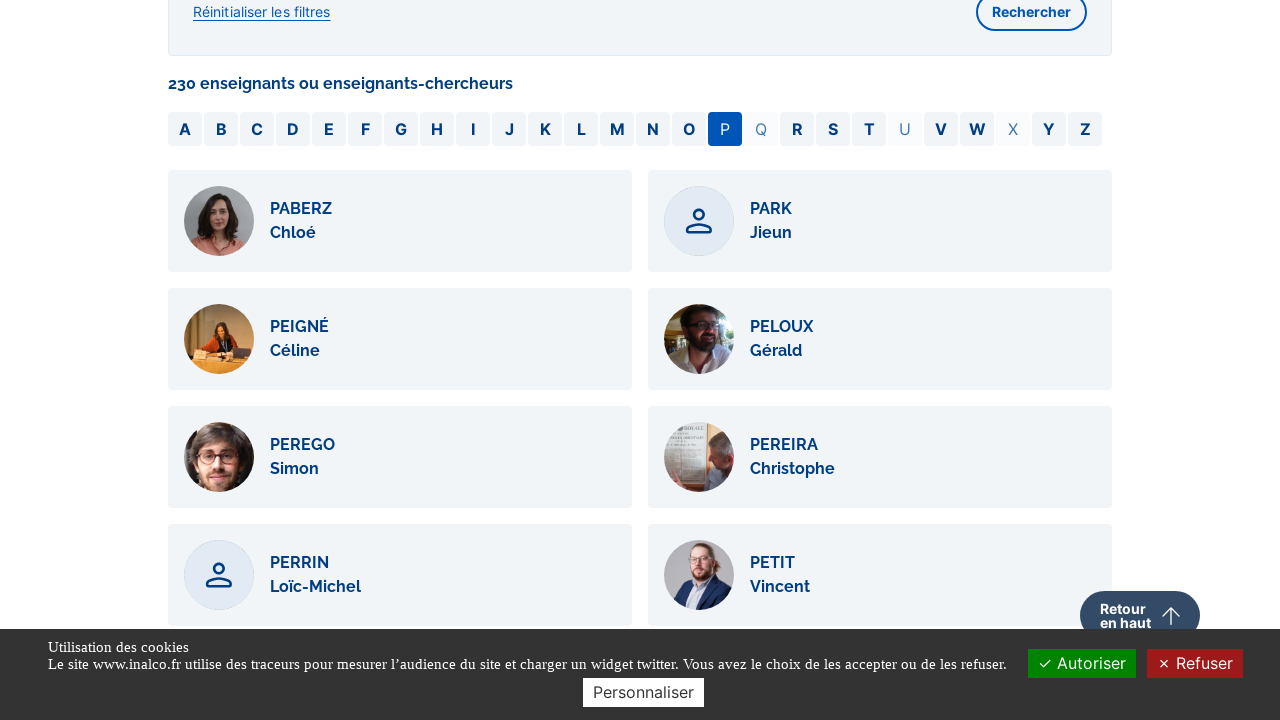

Retrieved class attribute for letter 'R'
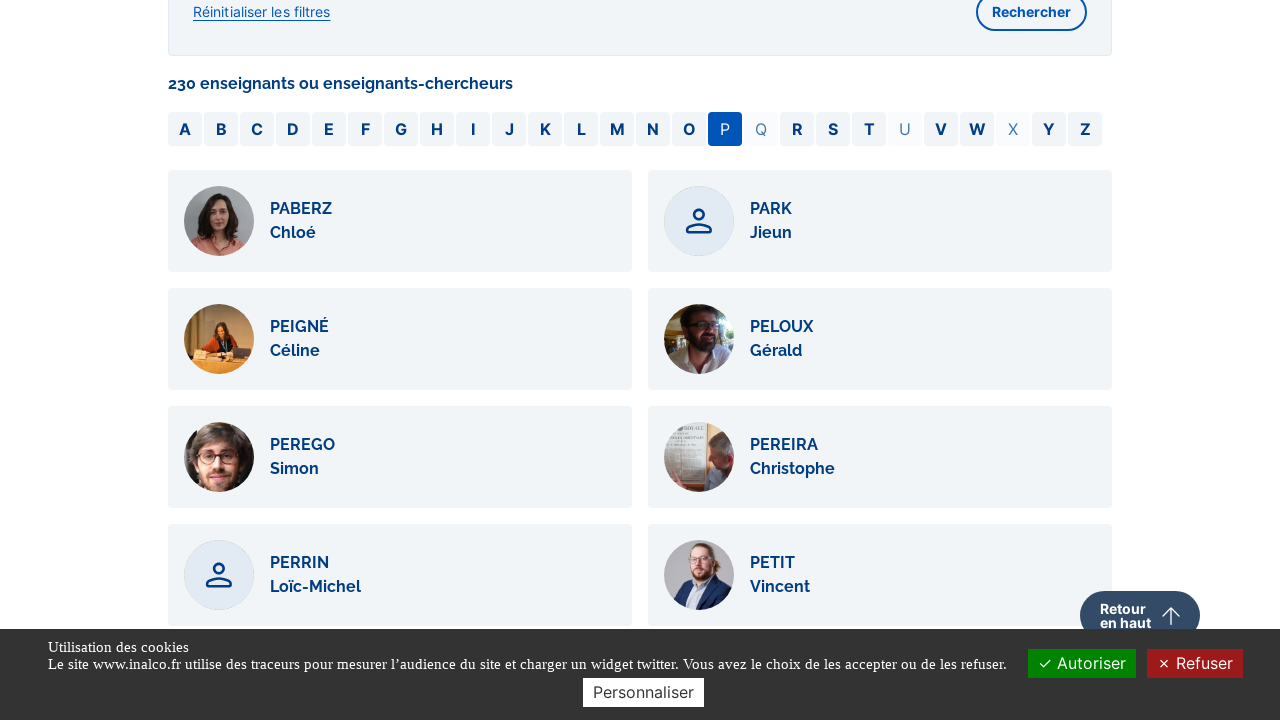

Clicked on letter filter 'R' at (797, 129) on #R
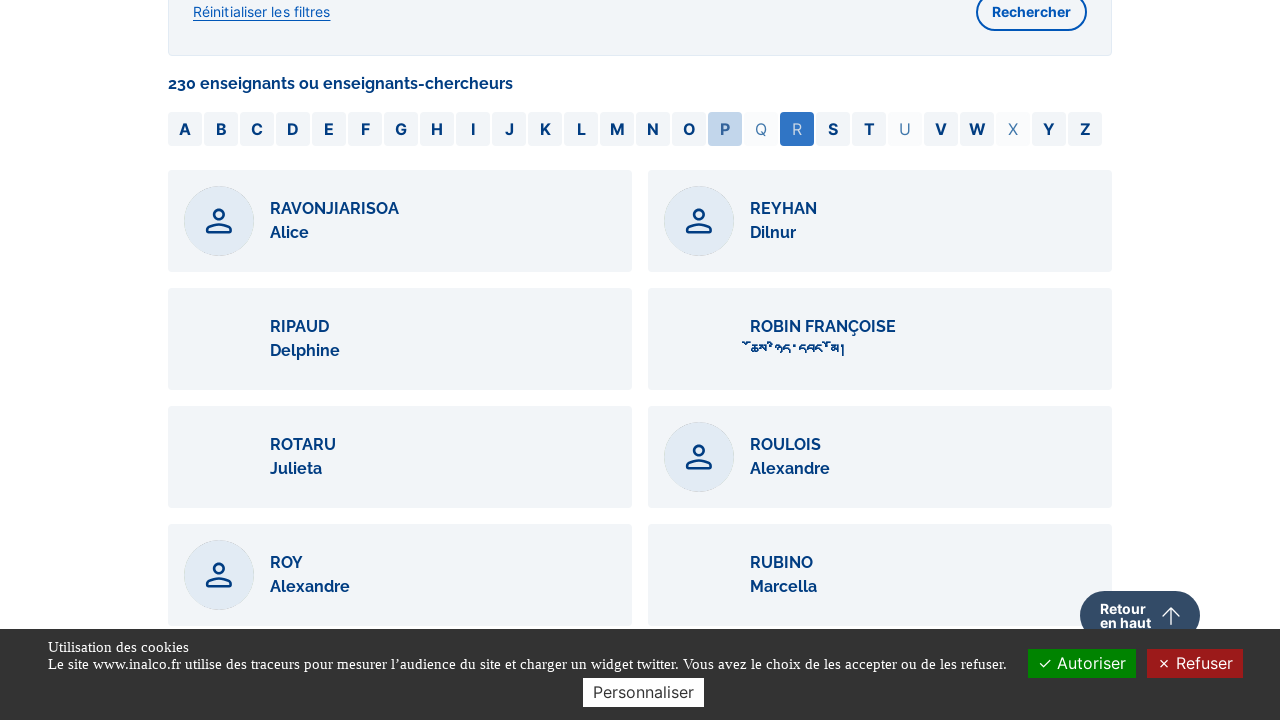

Letter 'R' is enabled - clicked again to apply filter at (797, 129) on #R
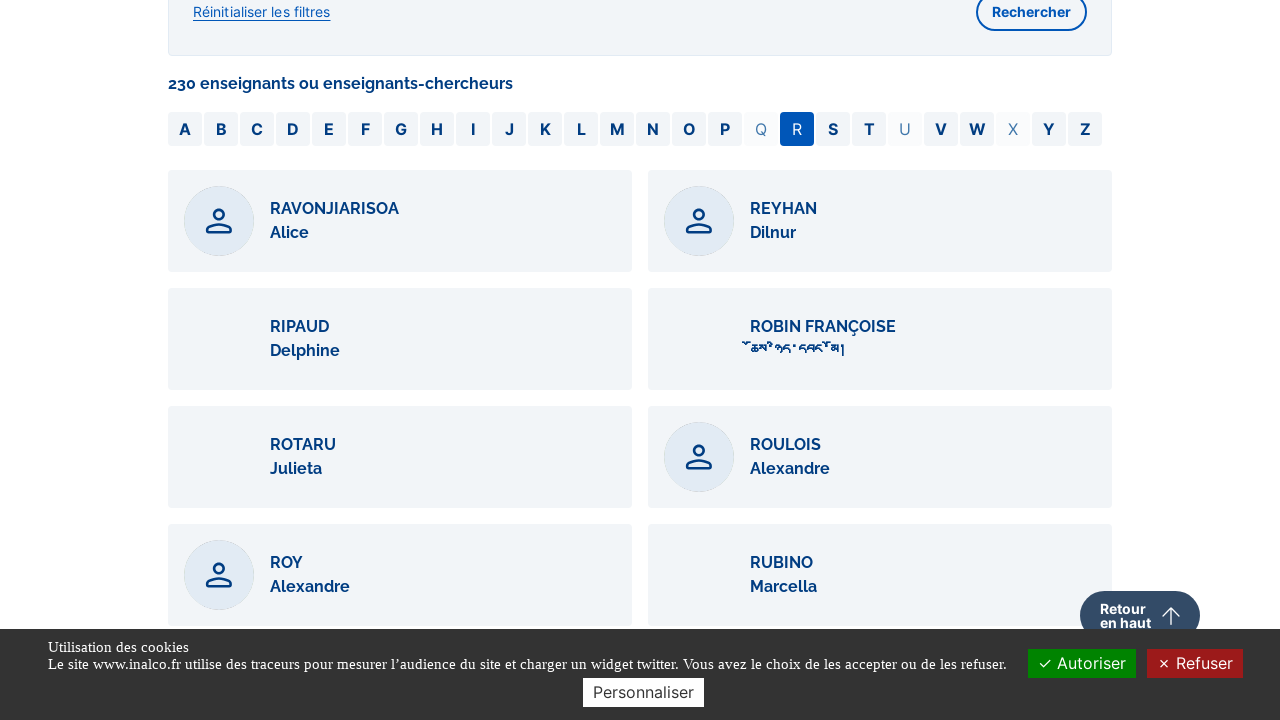

Waited 500ms for page to respond after filtering by 'R'
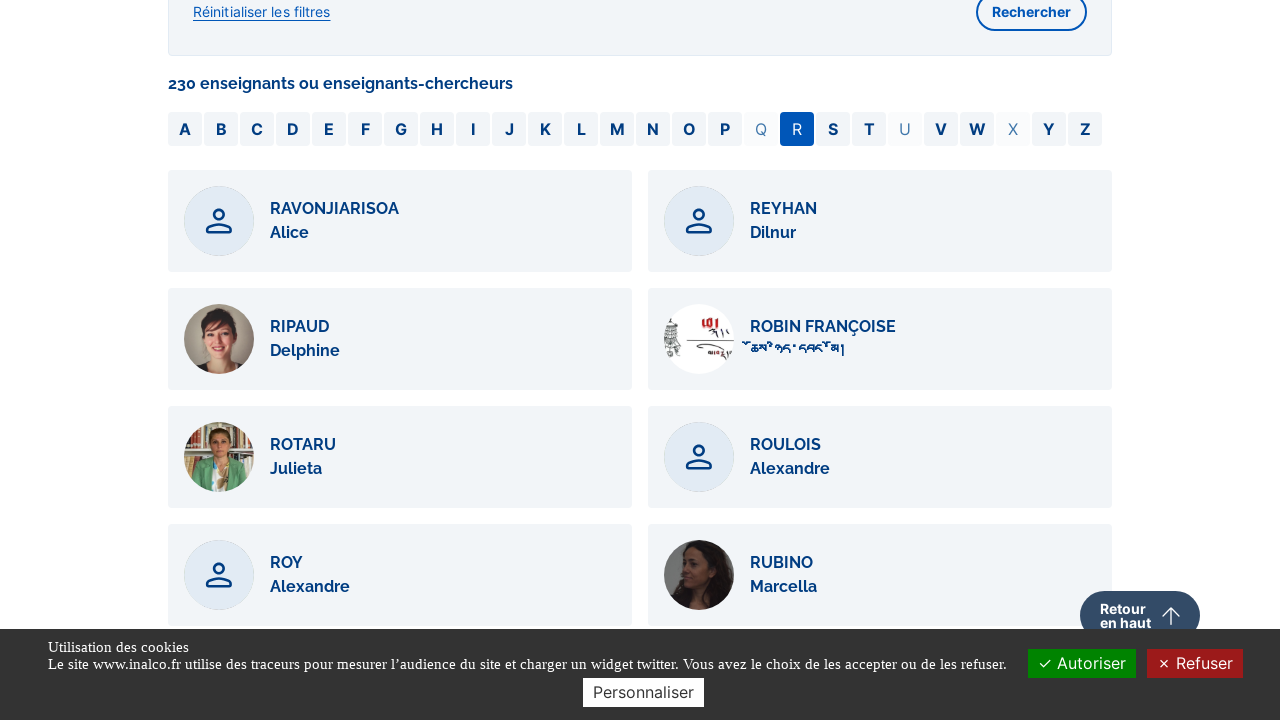

Located letter filter 'S'
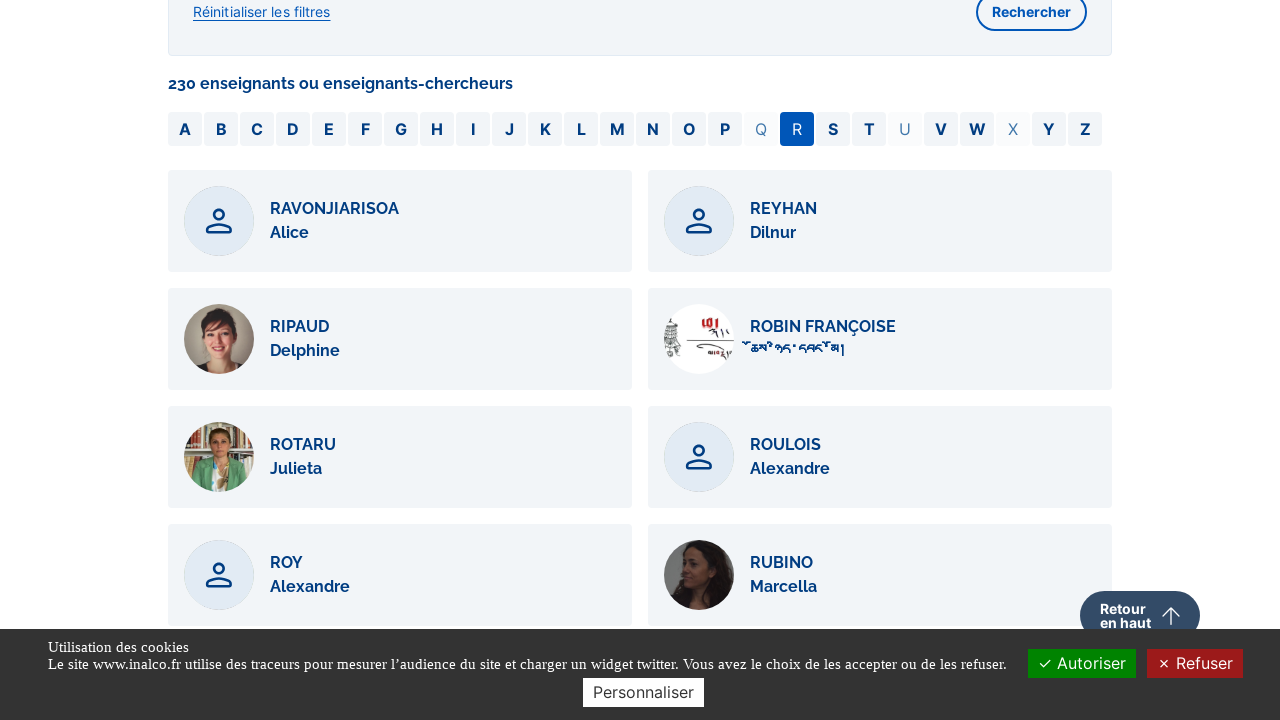

Retrieved class attribute for letter 'S'
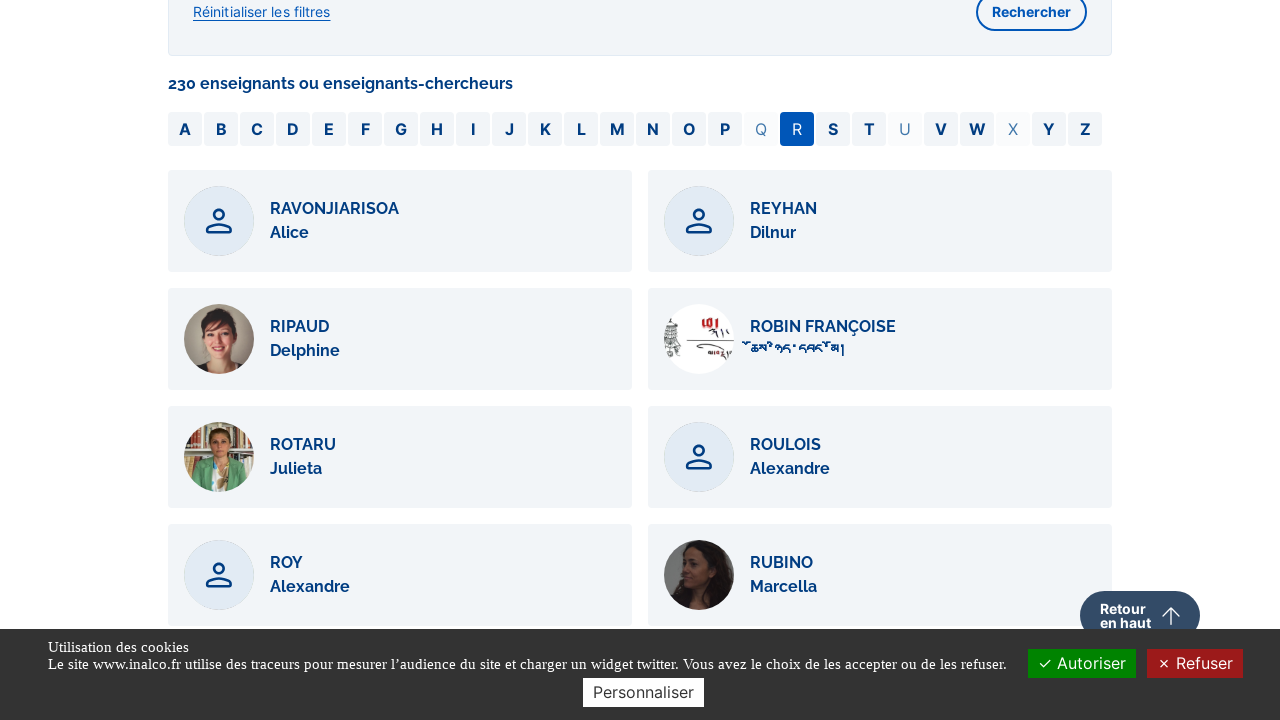

Clicked on letter filter 'S' at (833, 129) on #S
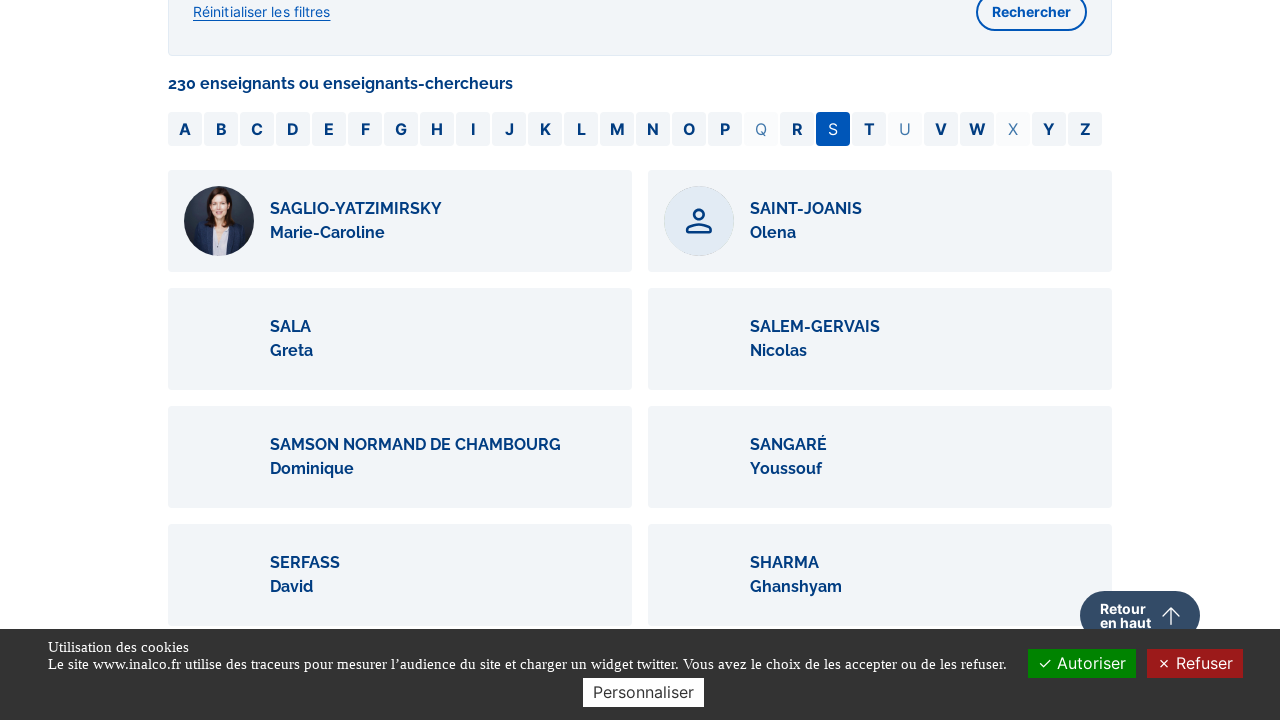

Letter 'S' is enabled - clicked again to apply filter at (833, 129) on #S
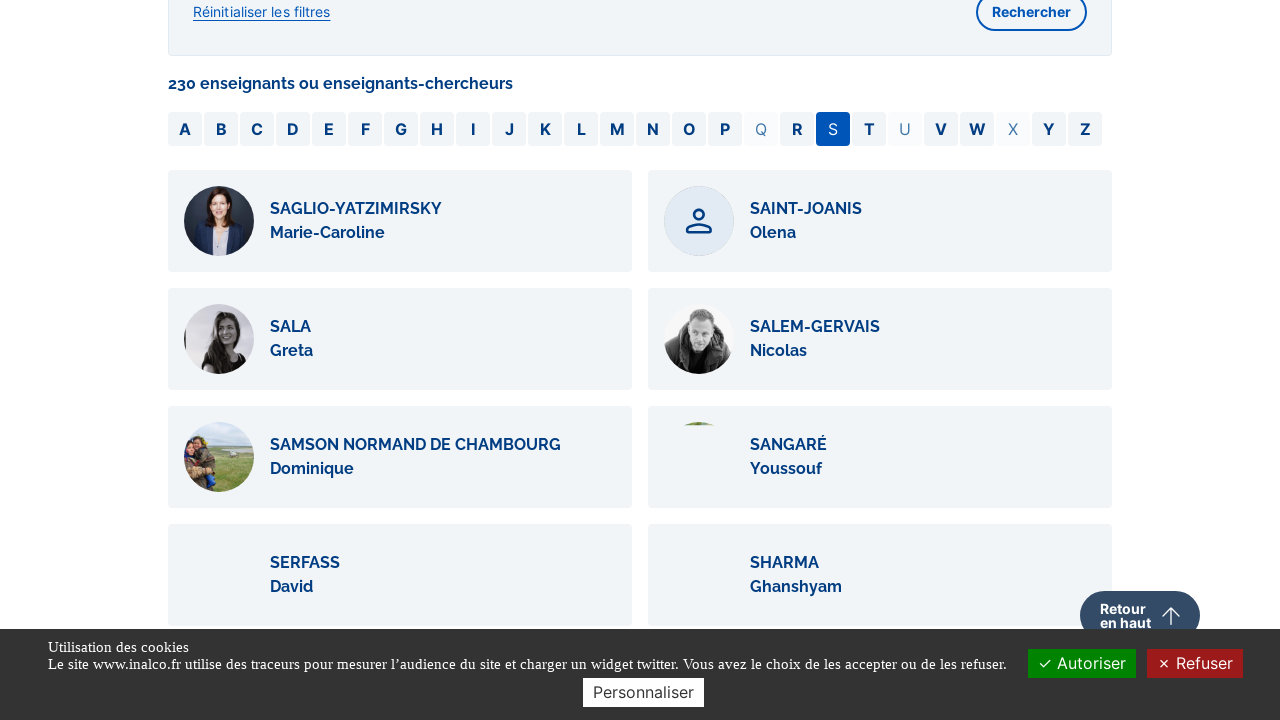

Waited 500ms for page to respond after filtering by 'S'
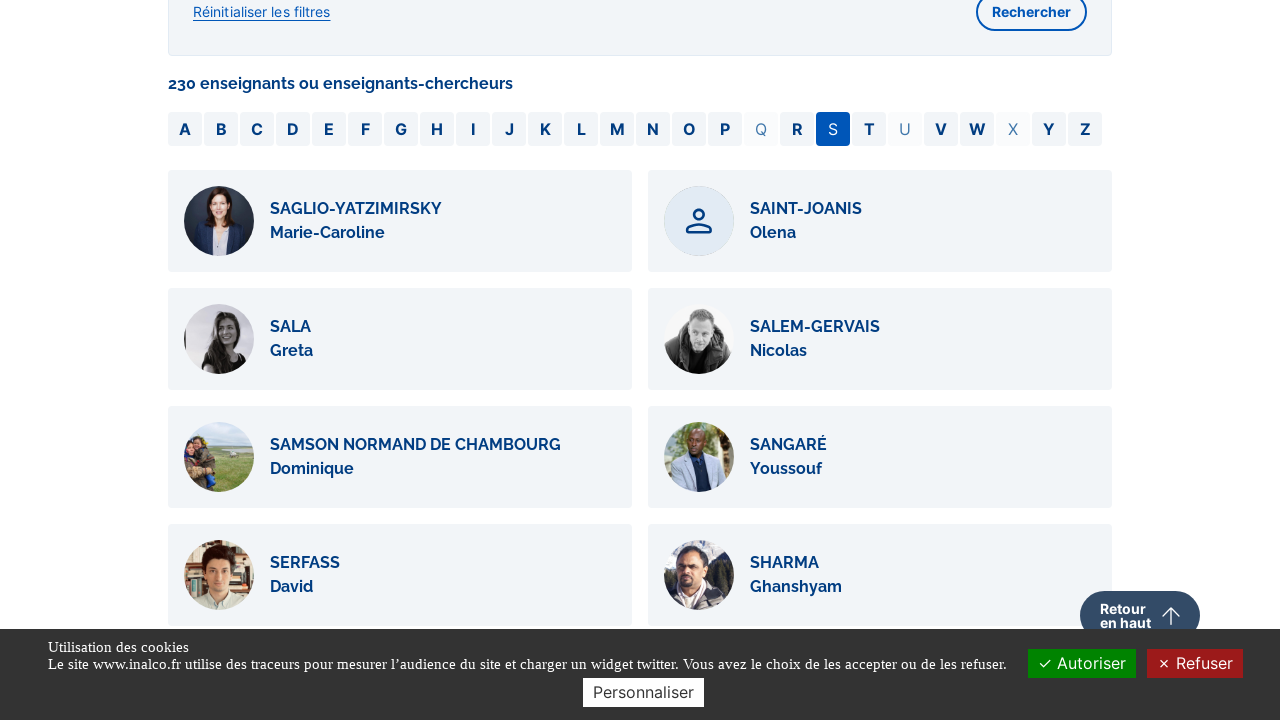

Located letter filter 'T'
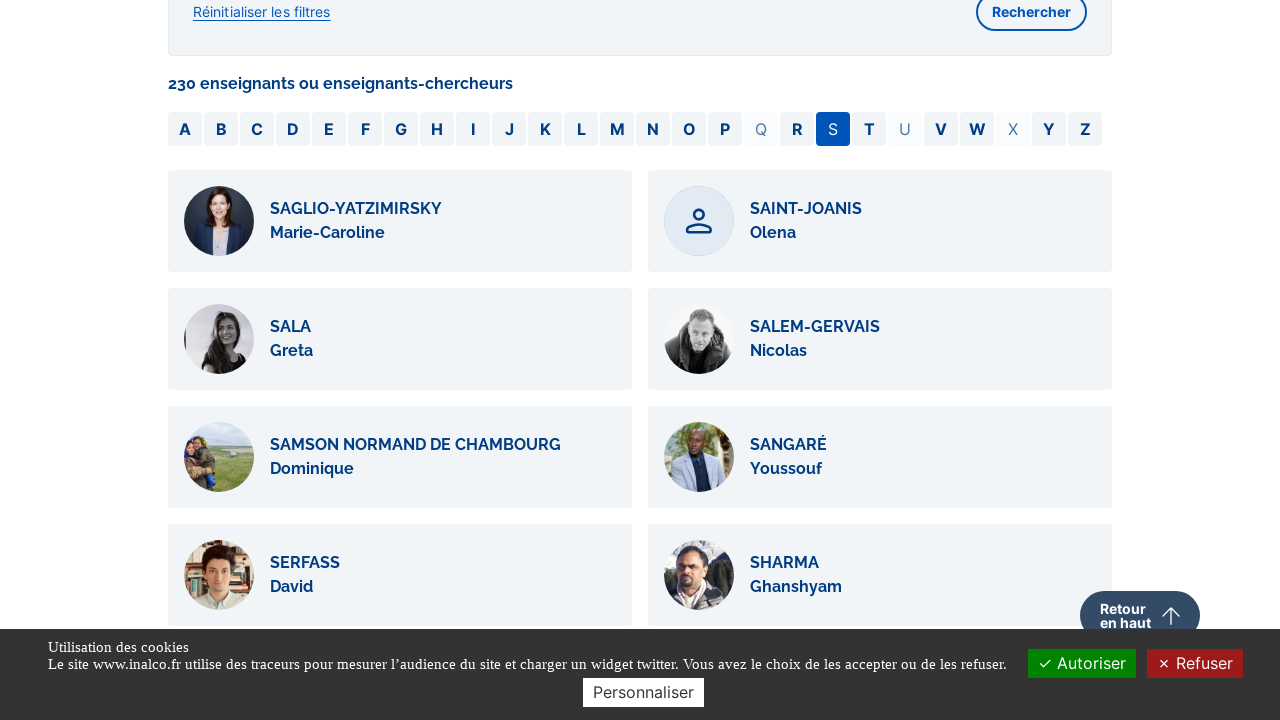

Retrieved class attribute for letter 'T'
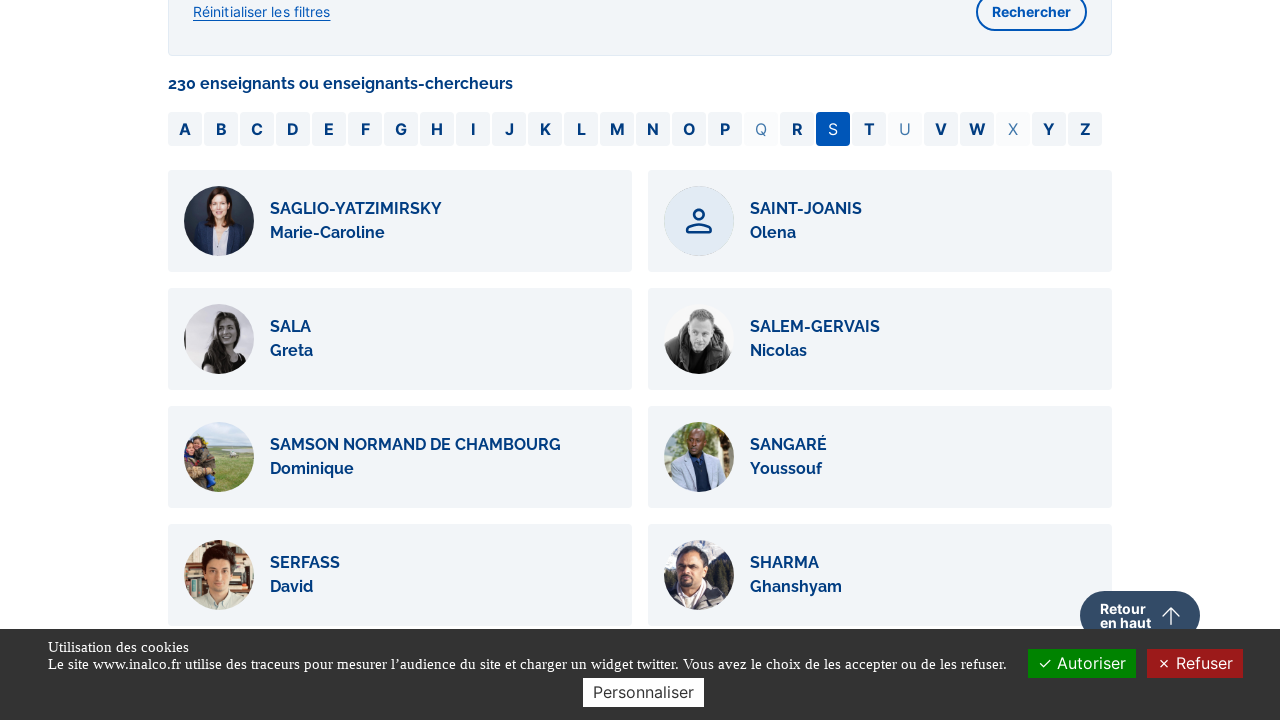

Clicked on letter filter 'T' at (869, 129) on #T
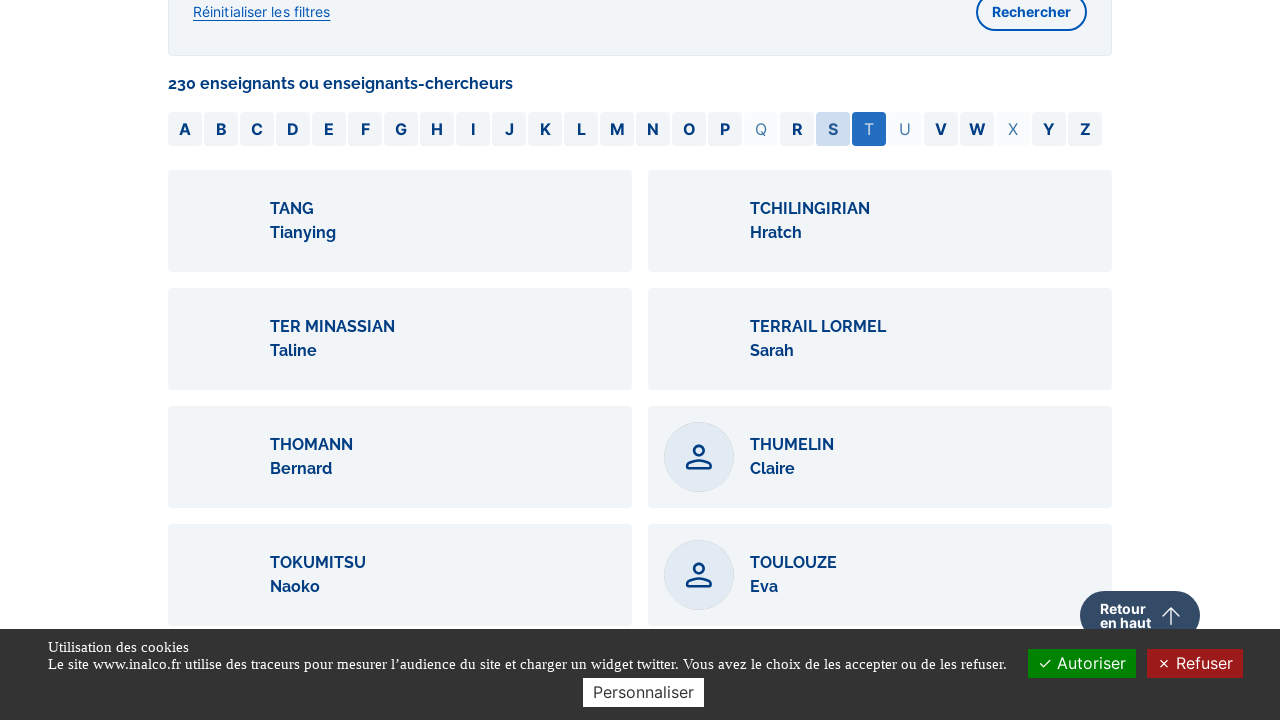

Letter 'T' is enabled - clicked again to apply filter at (869, 129) on #T
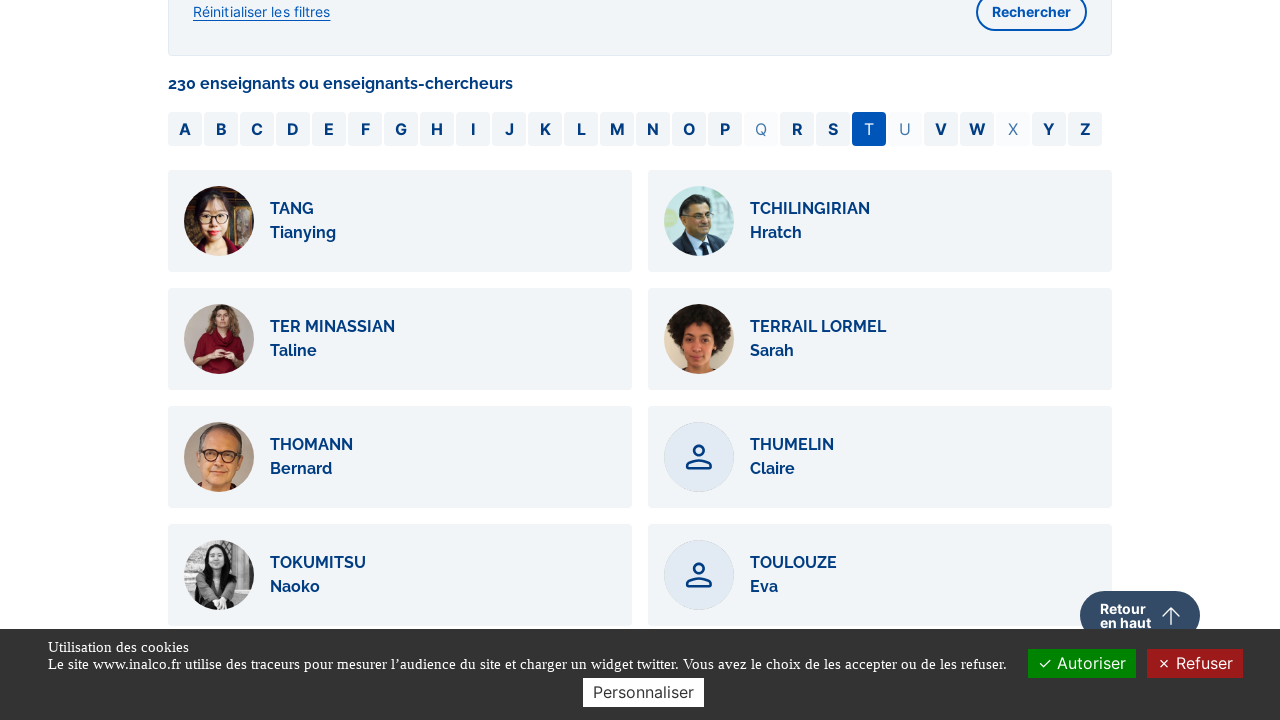

Waited 500ms for page to respond after filtering by 'T'
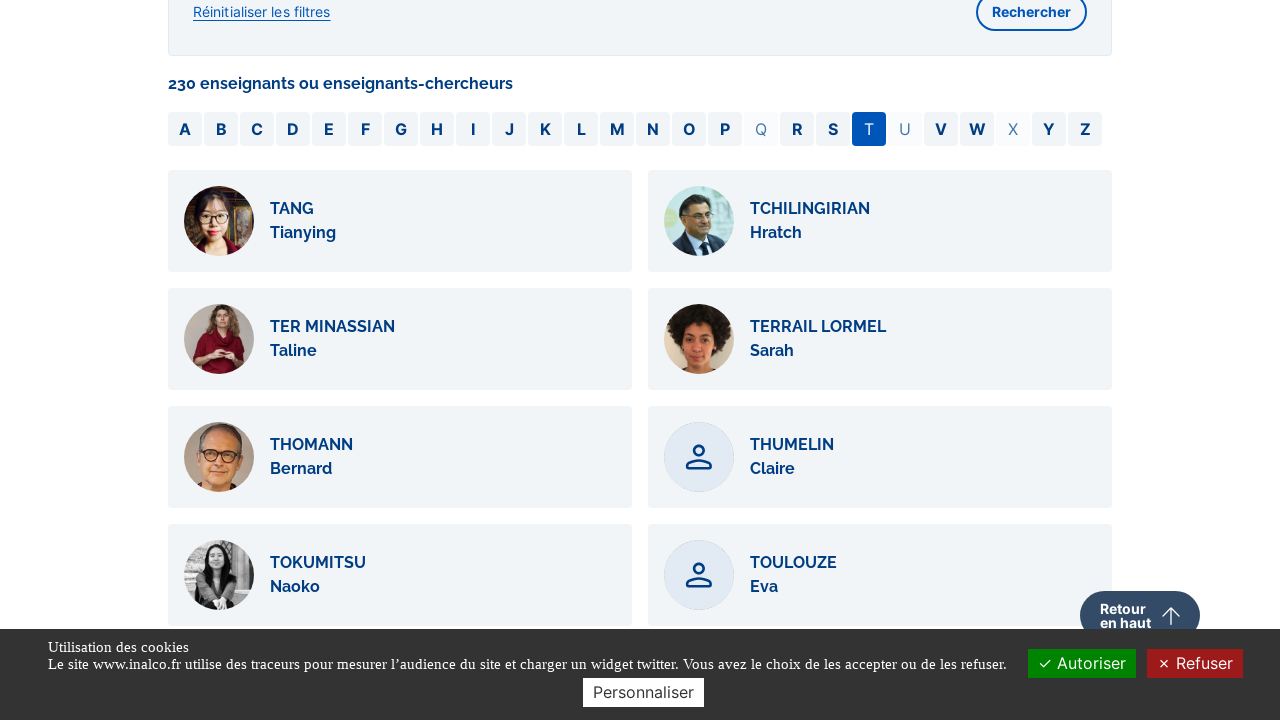

Located letter filter 'U'
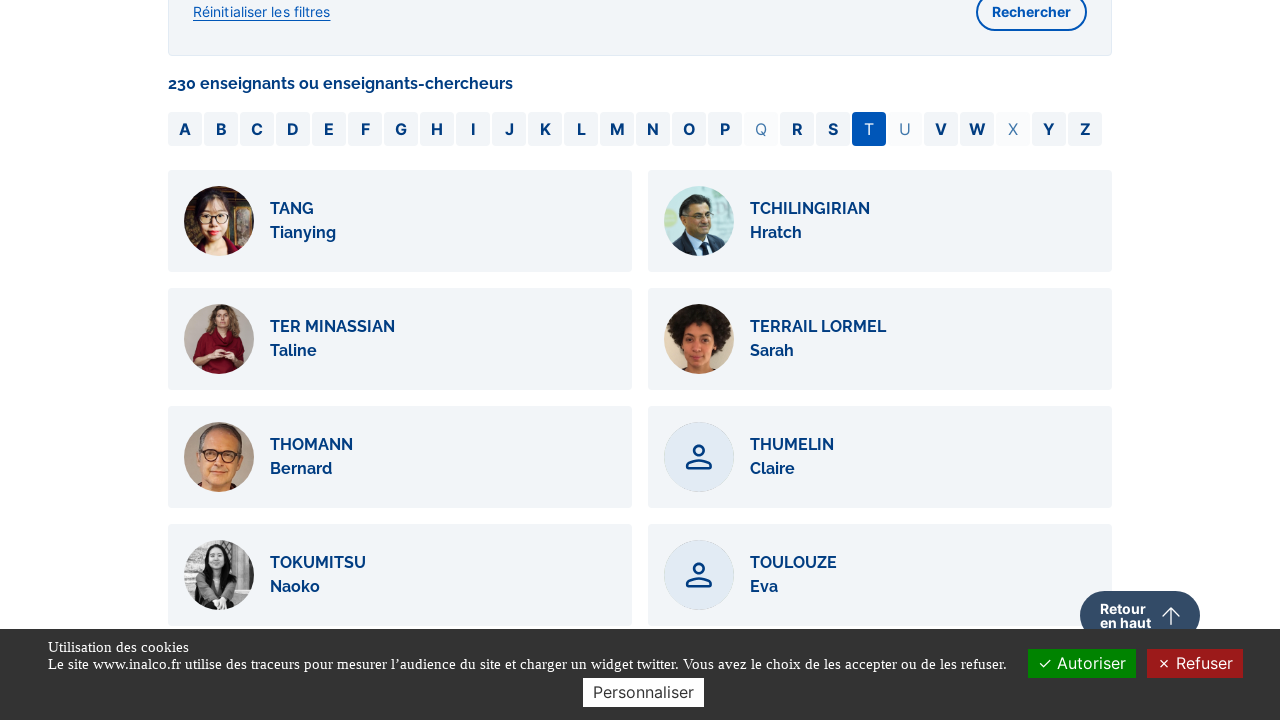

Retrieved class attribute for letter 'U'
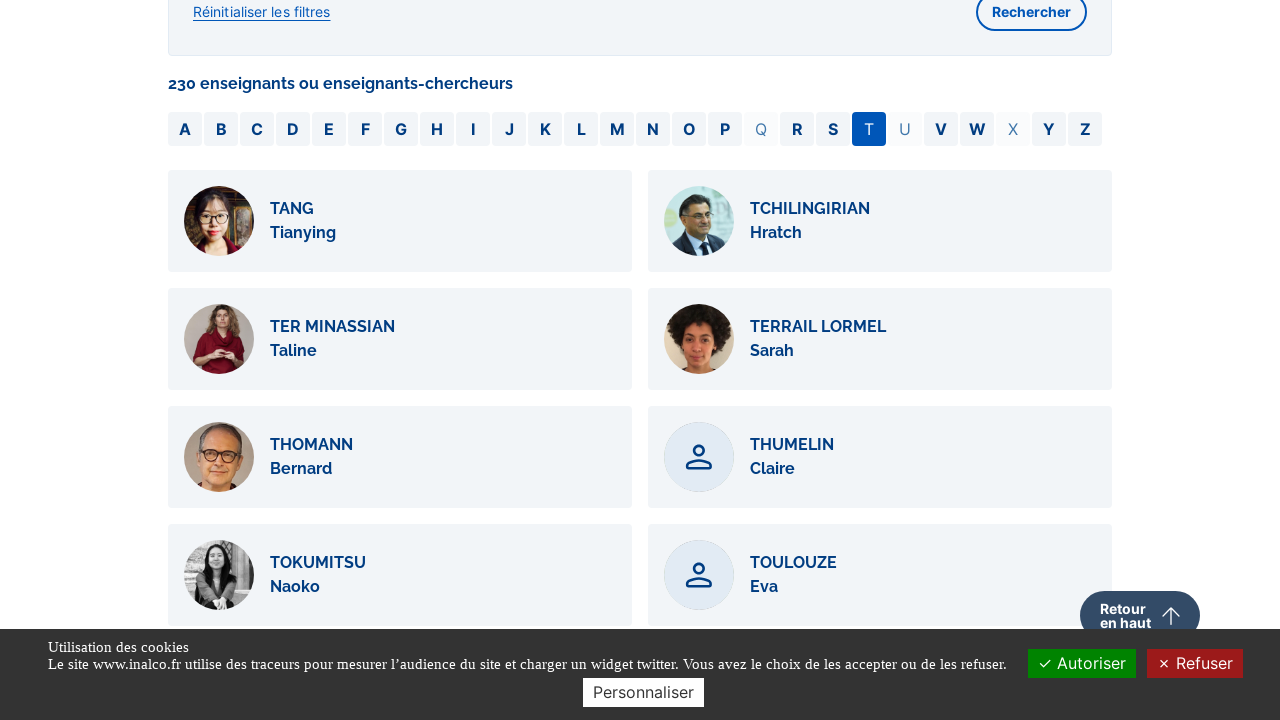

Clicked on letter filter 'U' at (905, 129) on #U
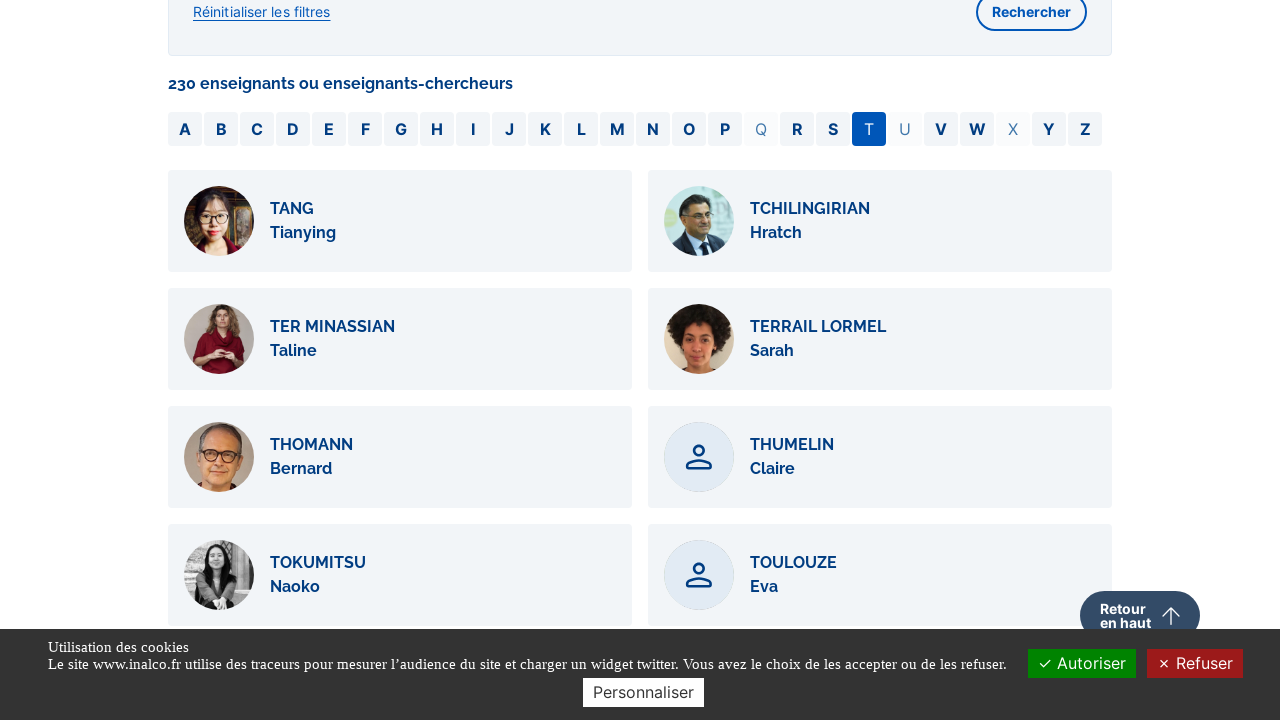

Letter 'U' is disabled - skipped second click
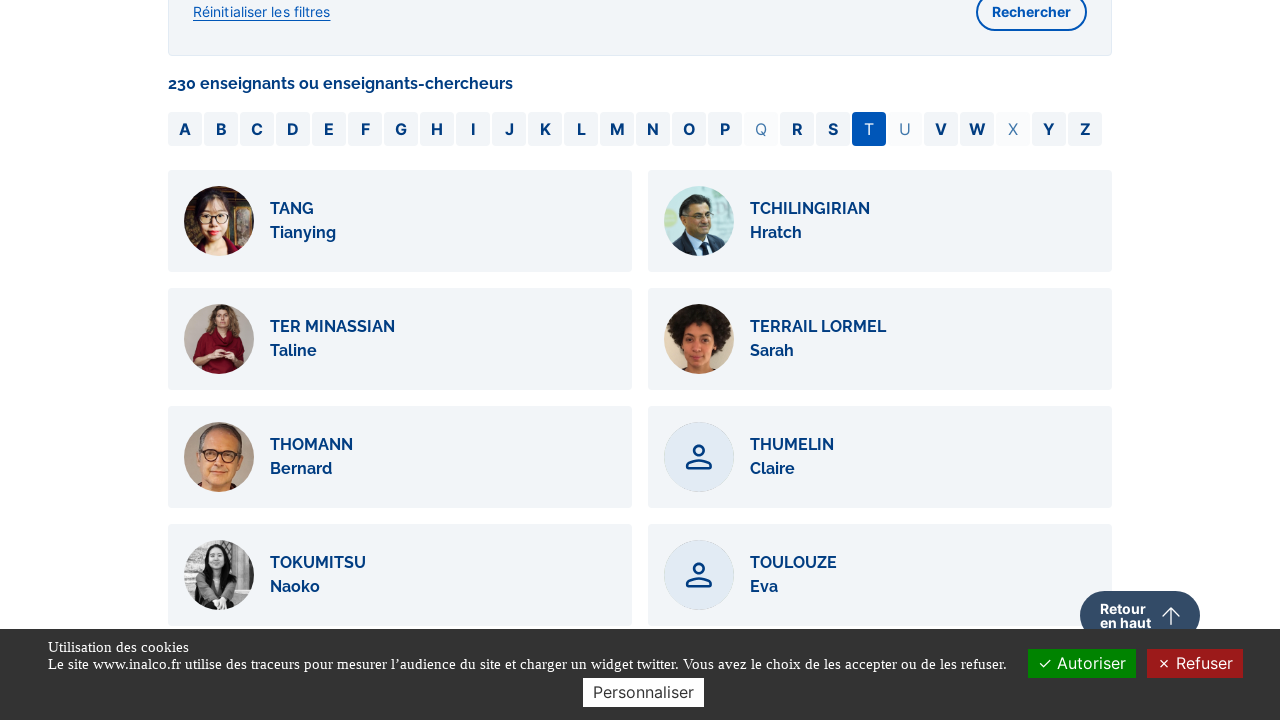

Waited 500ms for page to respond after filtering by 'U'
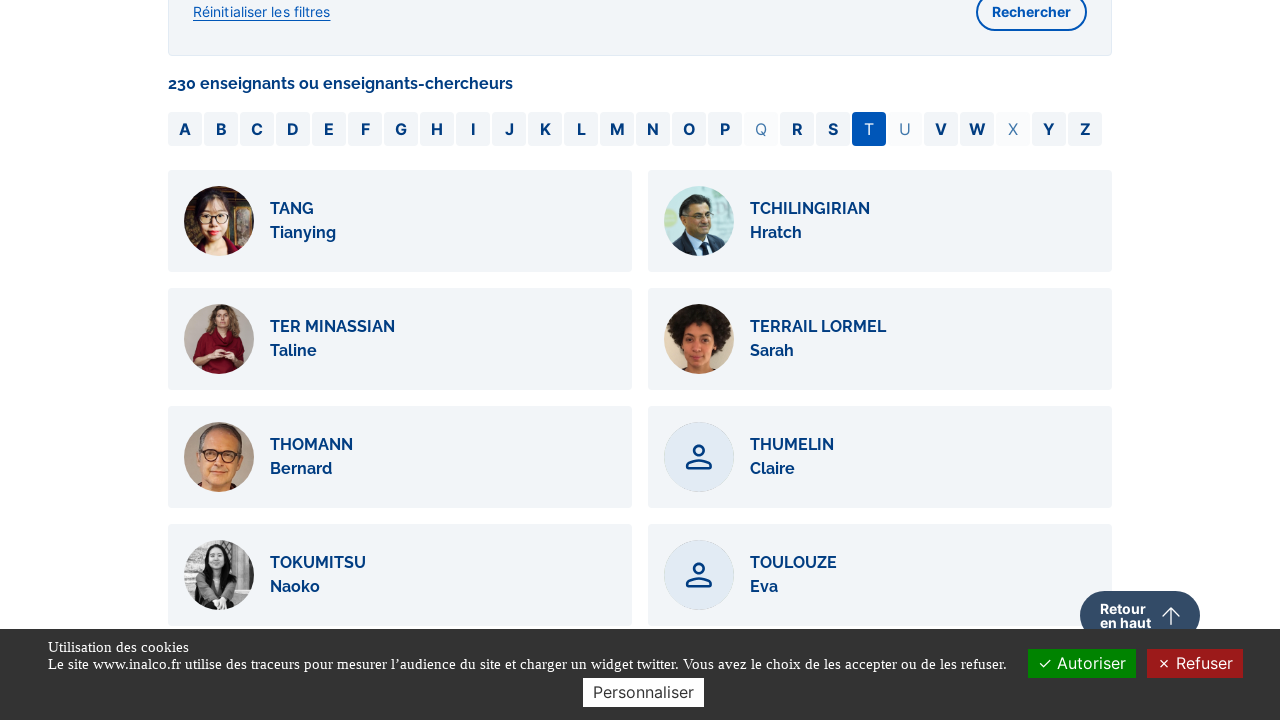

Located letter filter 'V'
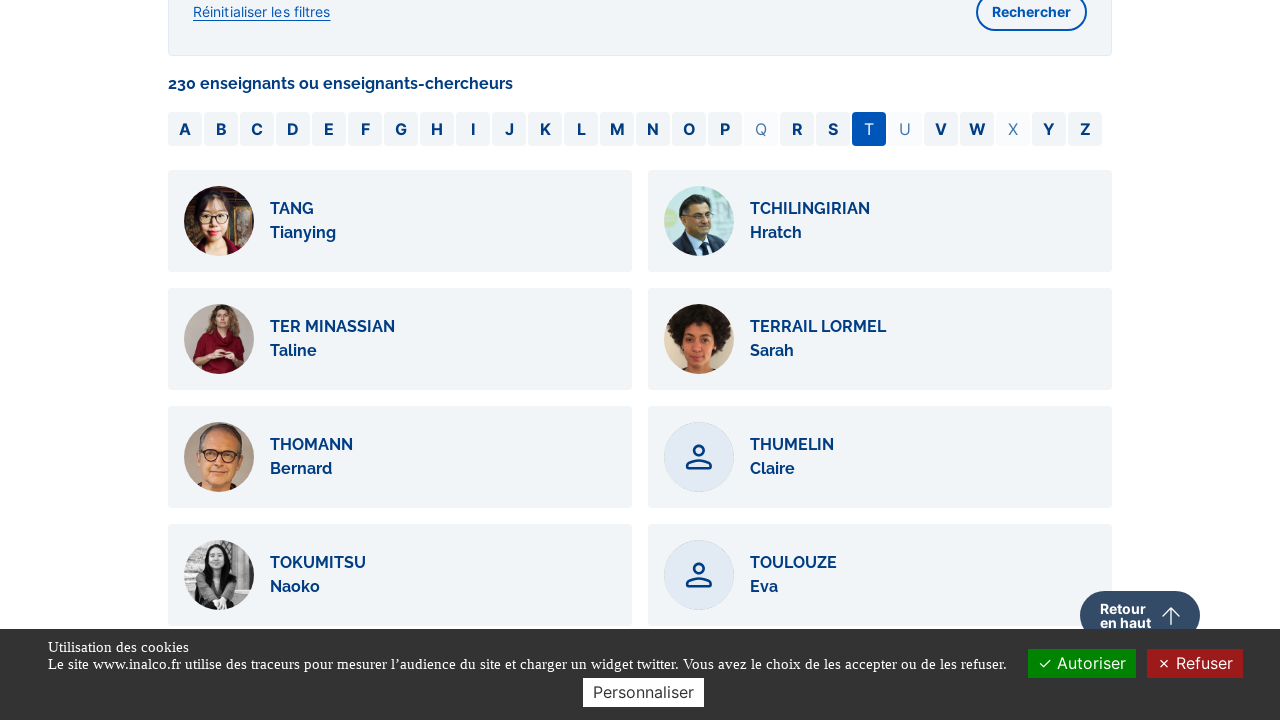

Retrieved class attribute for letter 'V'
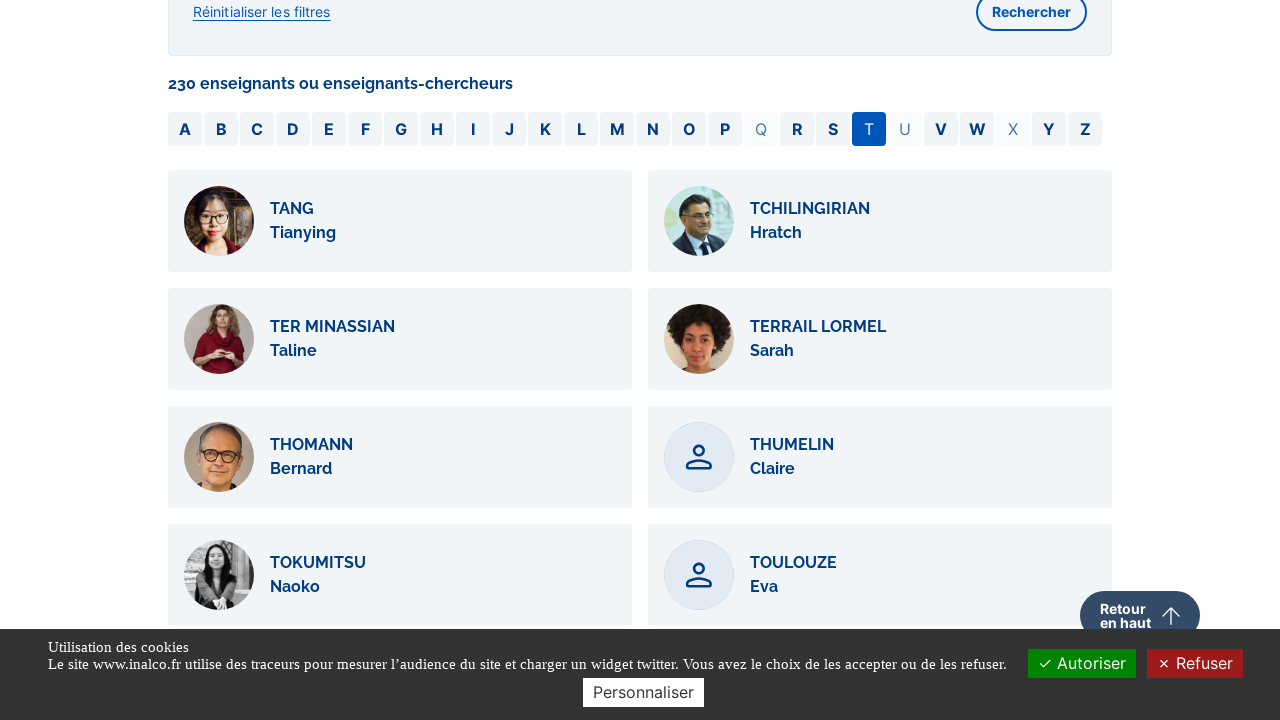

Clicked on letter filter 'V' at (941, 129) on #V
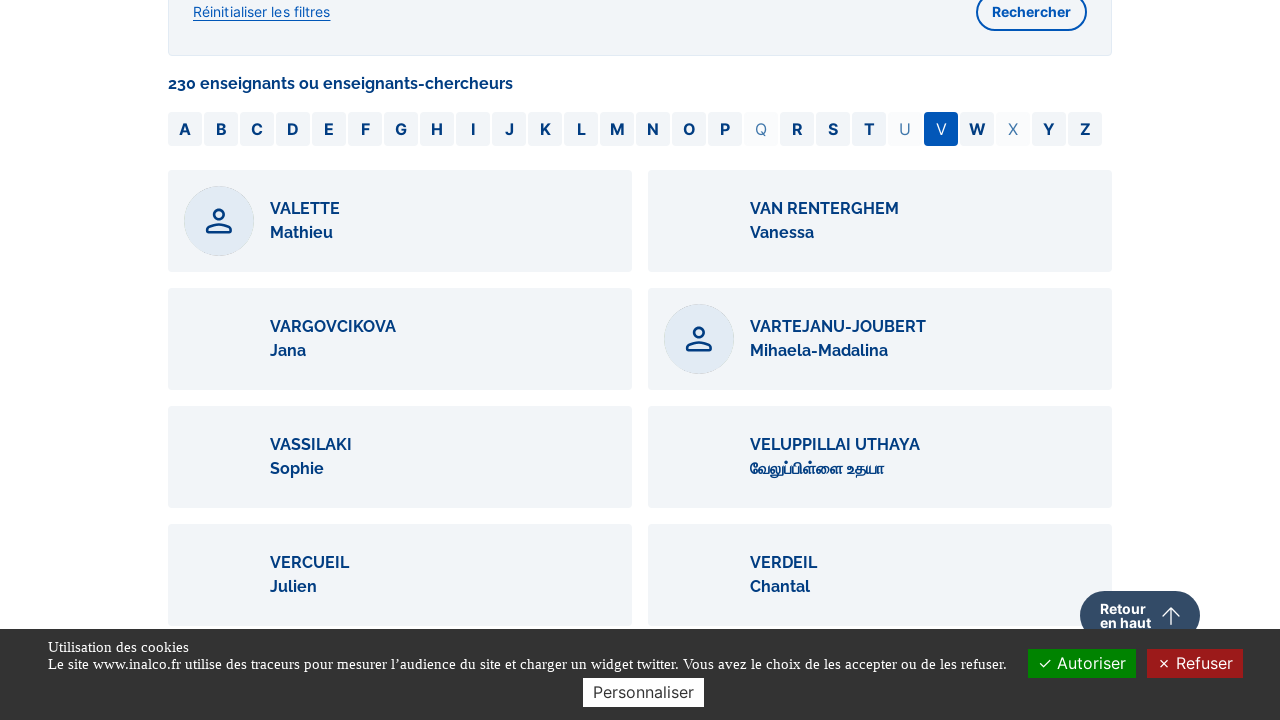

Letter 'V' is enabled - clicked again to apply filter at (941, 129) on #V
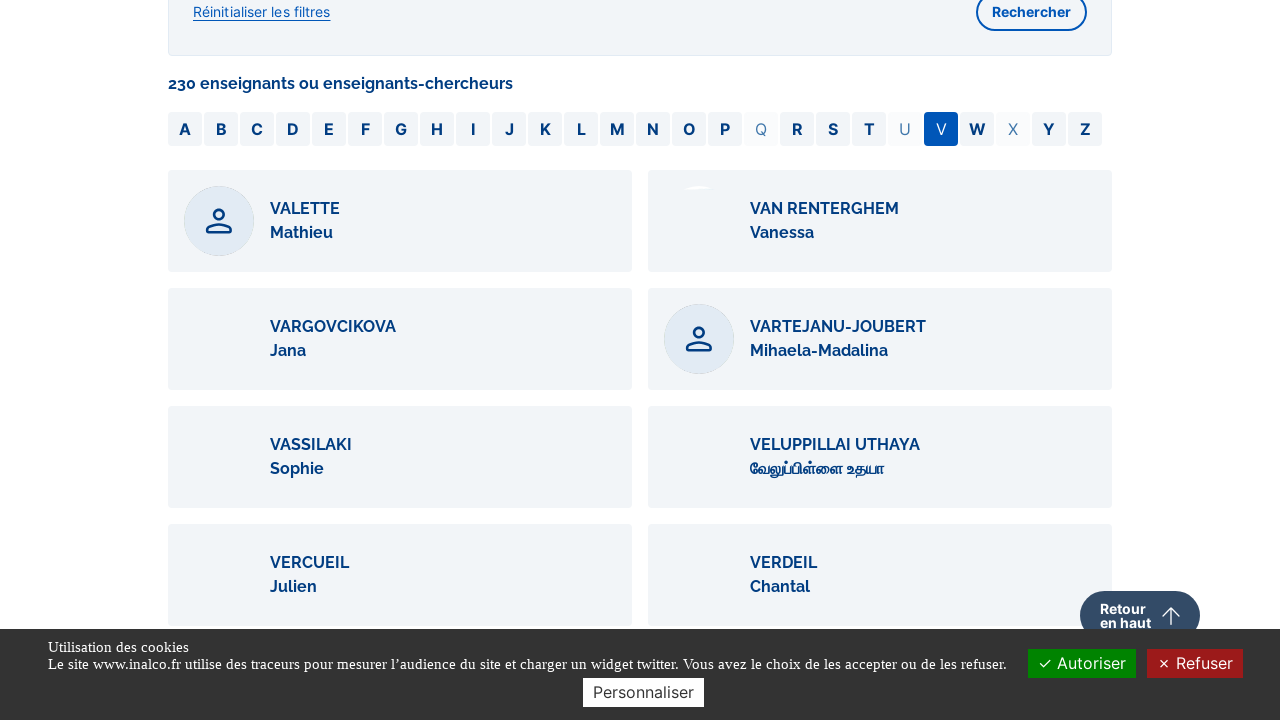

Waited 500ms for page to respond after filtering by 'V'
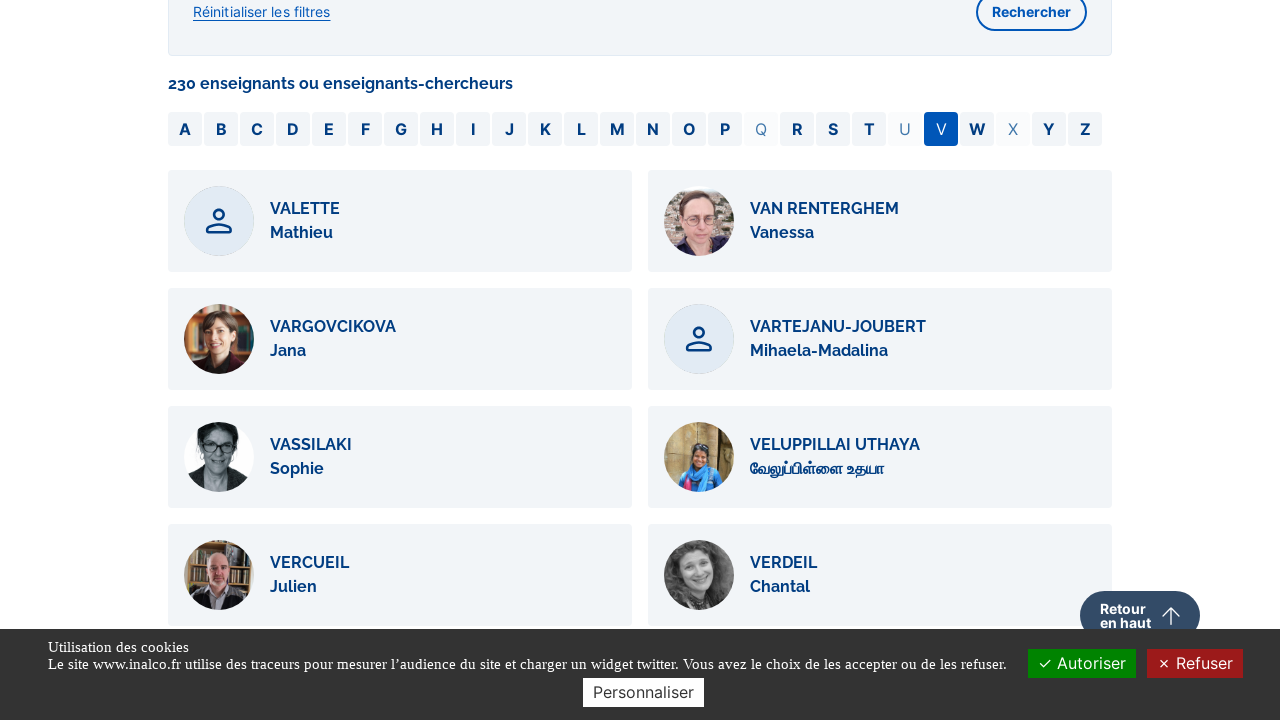

Located letter filter 'W'
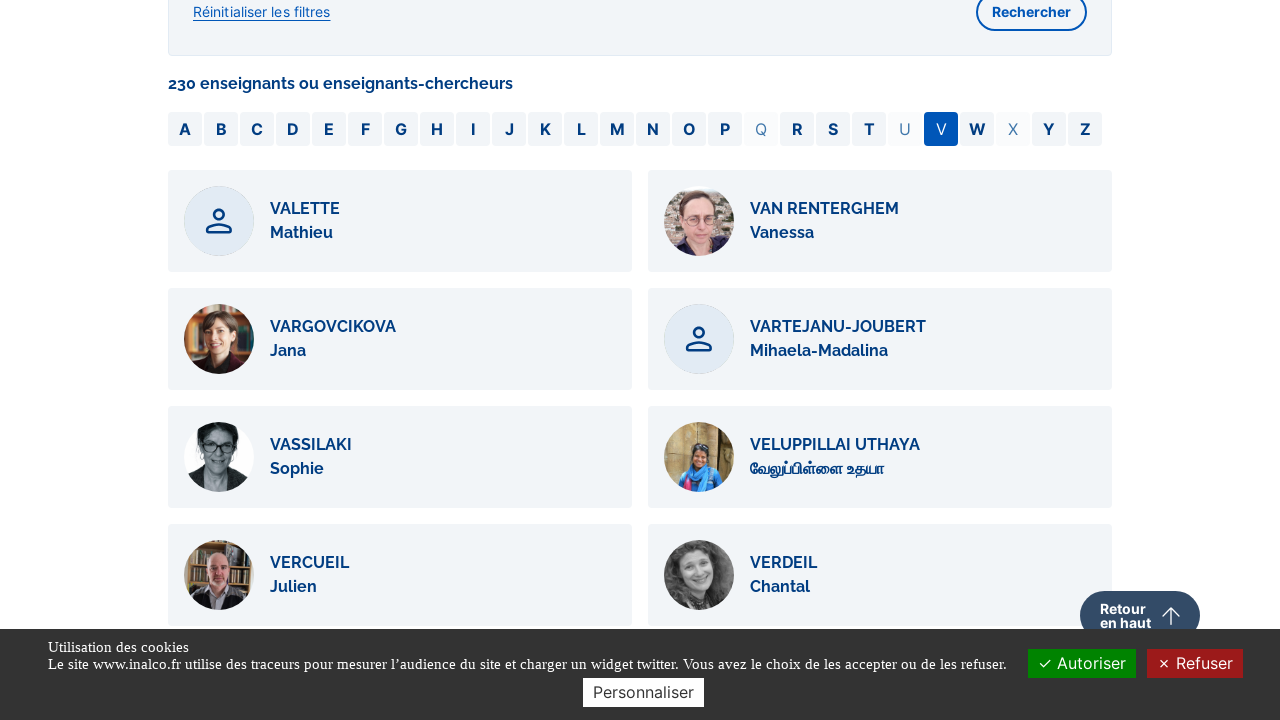

Retrieved class attribute for letter 'W'
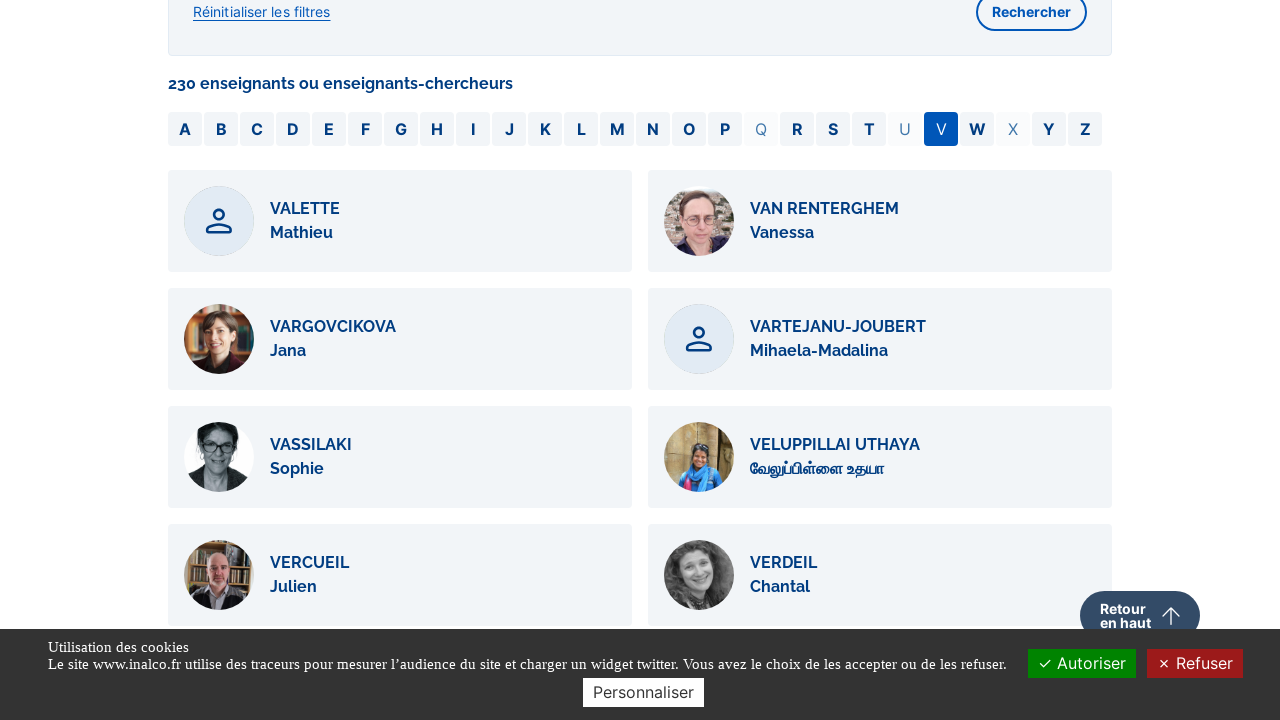

Clicked on letter filter 'W' at (977, 129) on #W
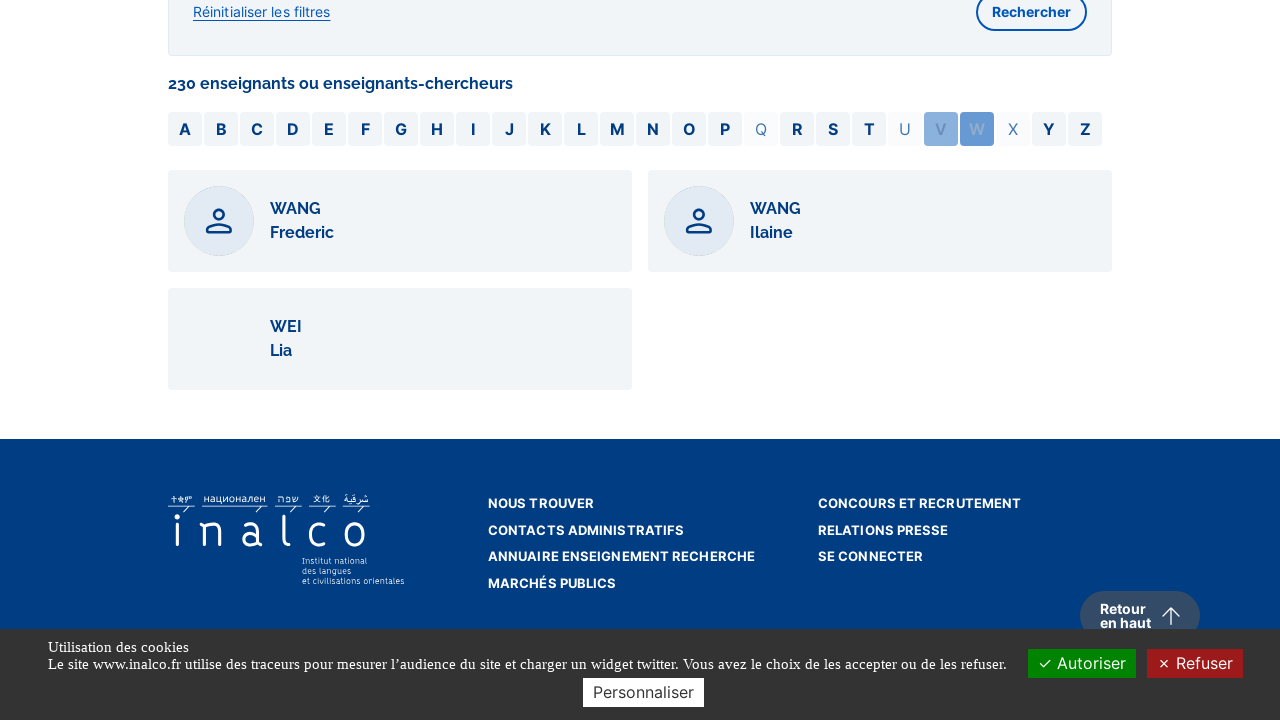

Letter 'W' is enabled - clicked again to apply filter at (977, 129) on #W
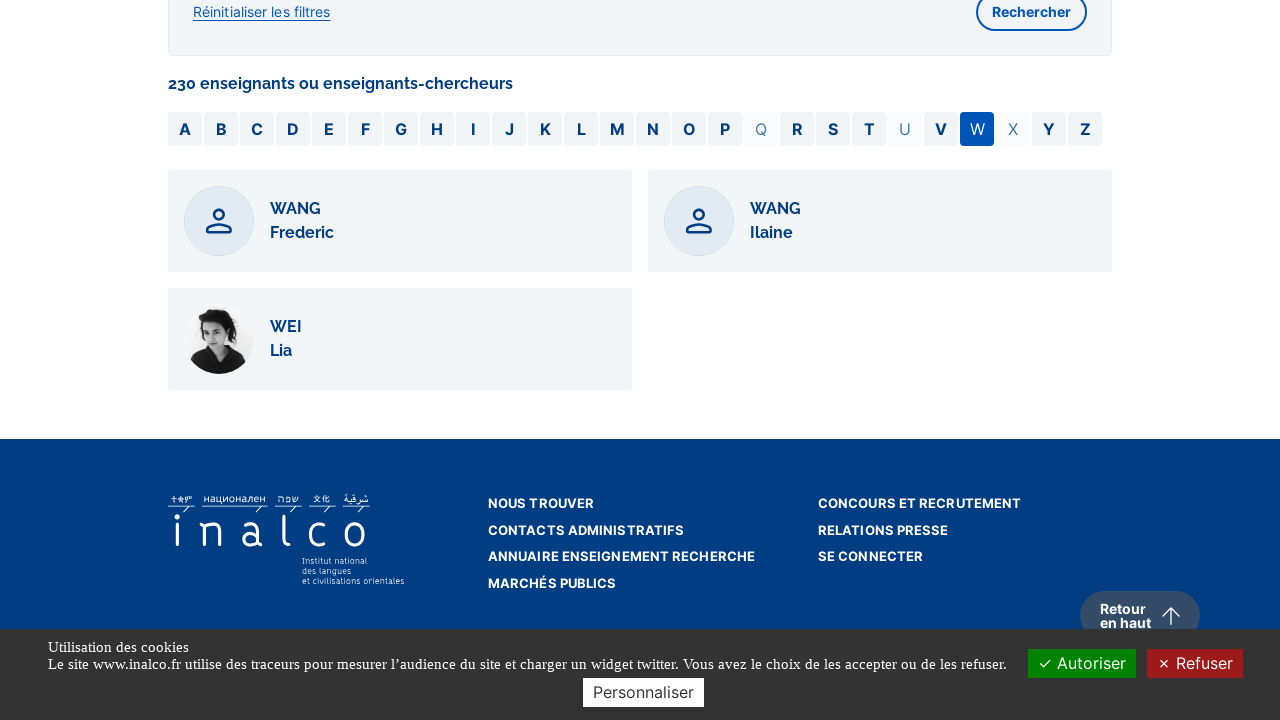

Waited 500ms for page to respond after filtering by 'W'
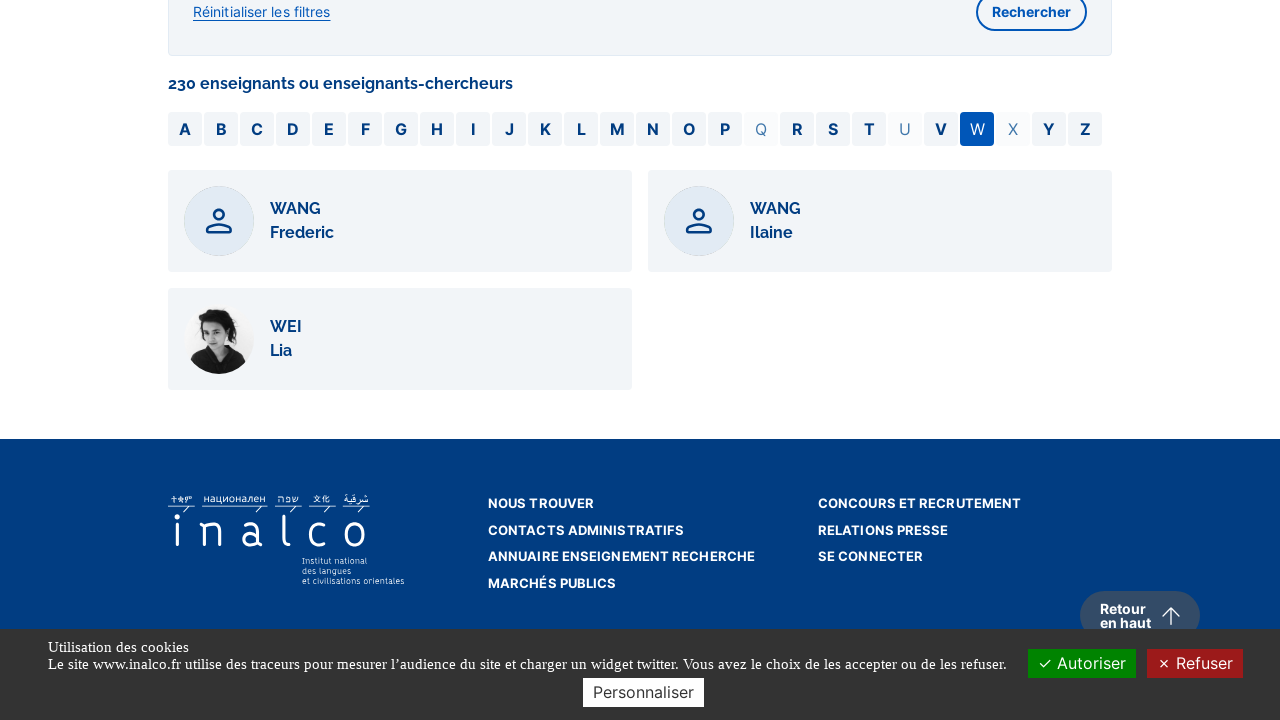

Located letter filter 'X'
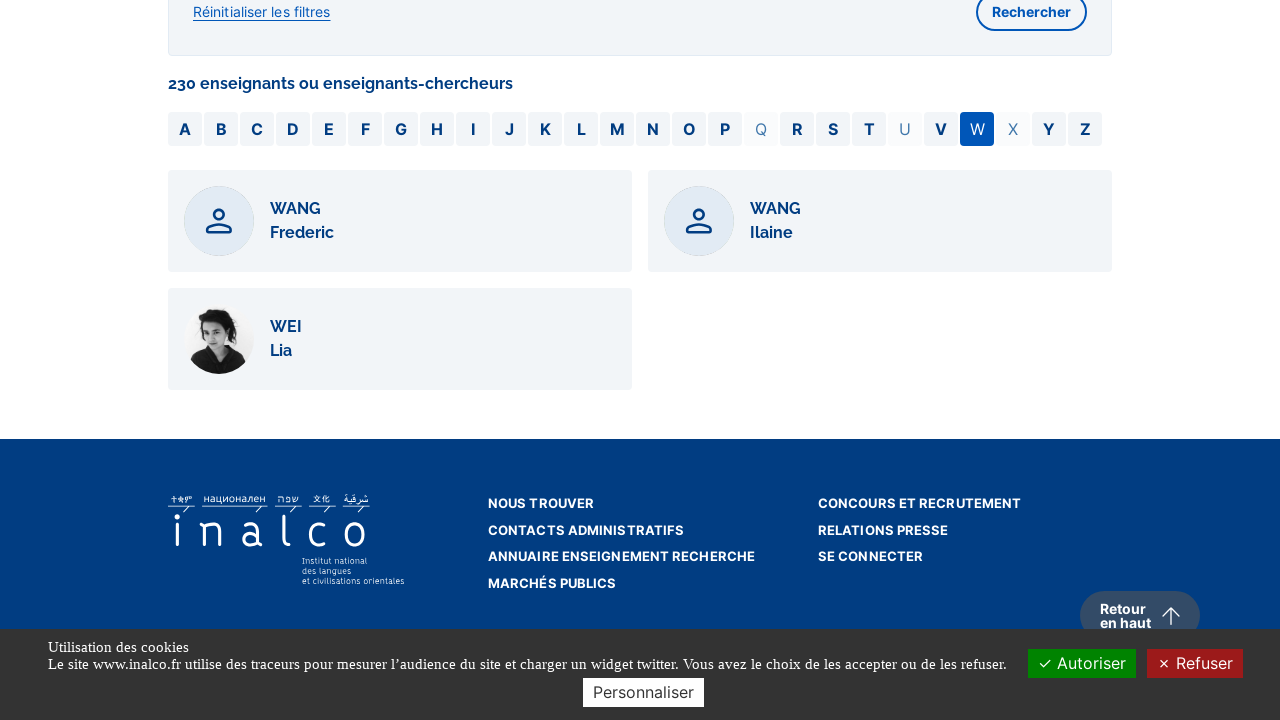

Retrieved class attribute for letter 'X'
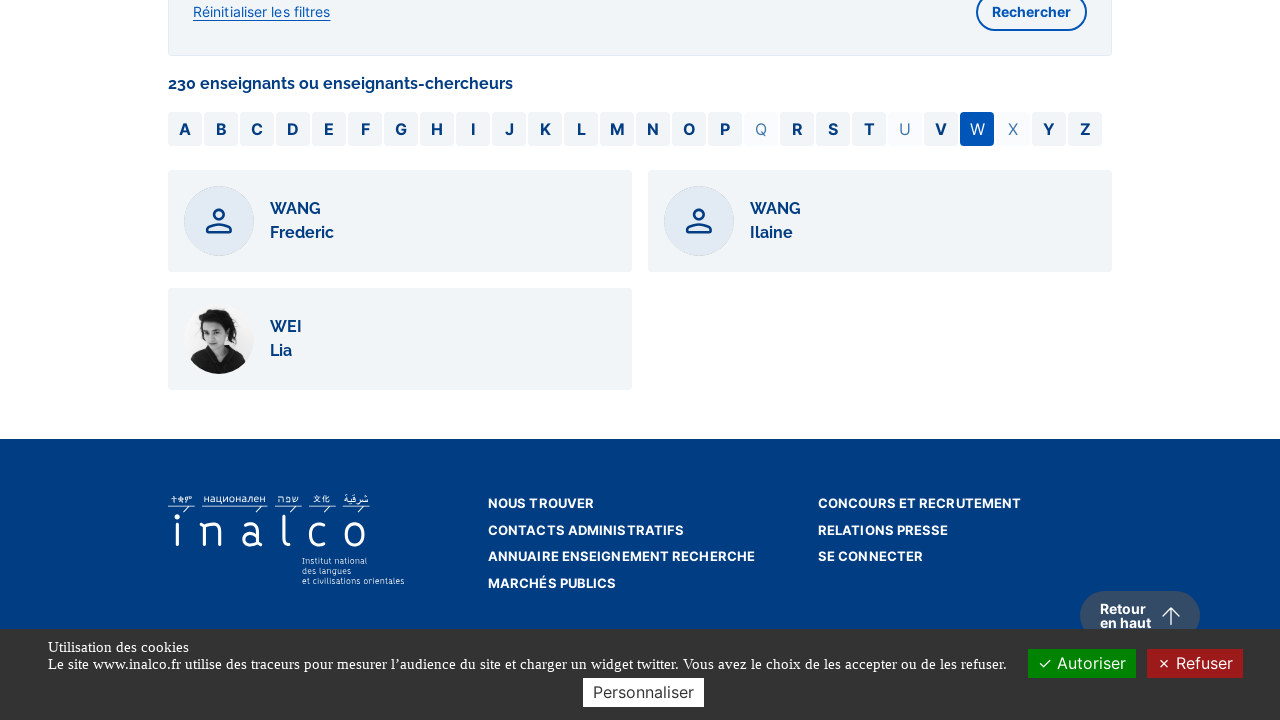

Clicked on letter filter 'X' at (1013, 129) on #X
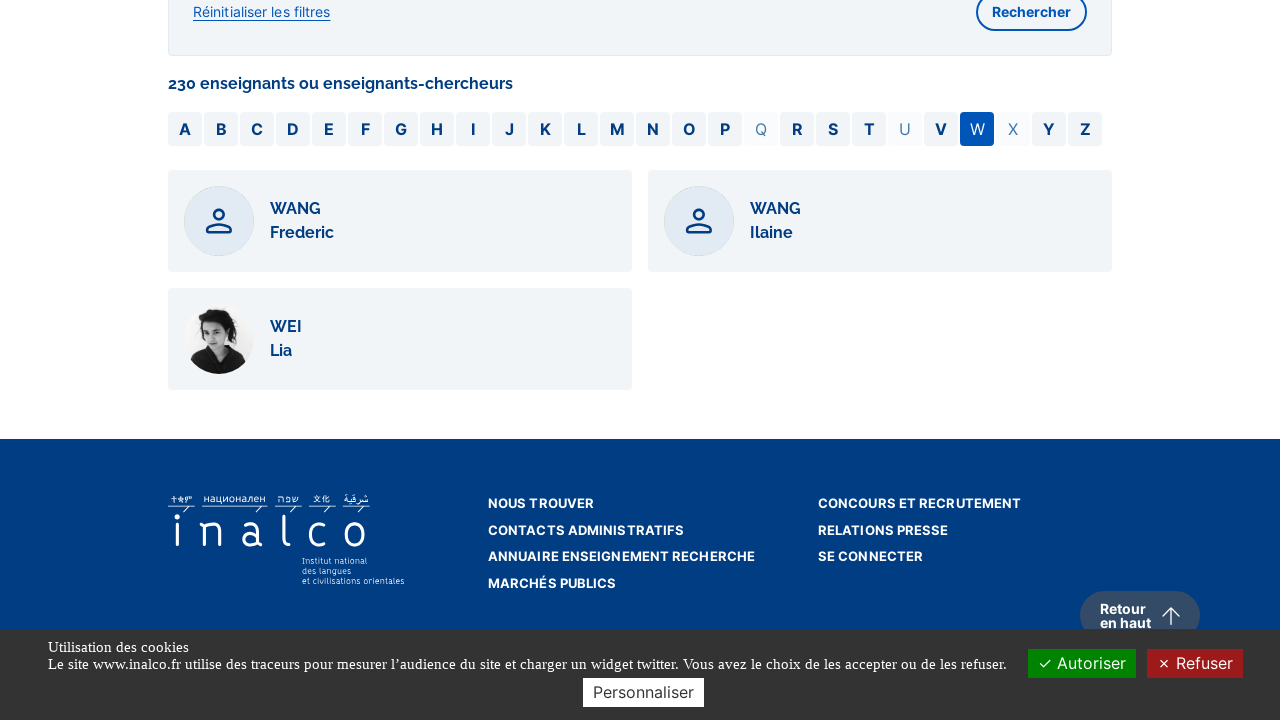

Letter 'X' is disabled - skipped second click
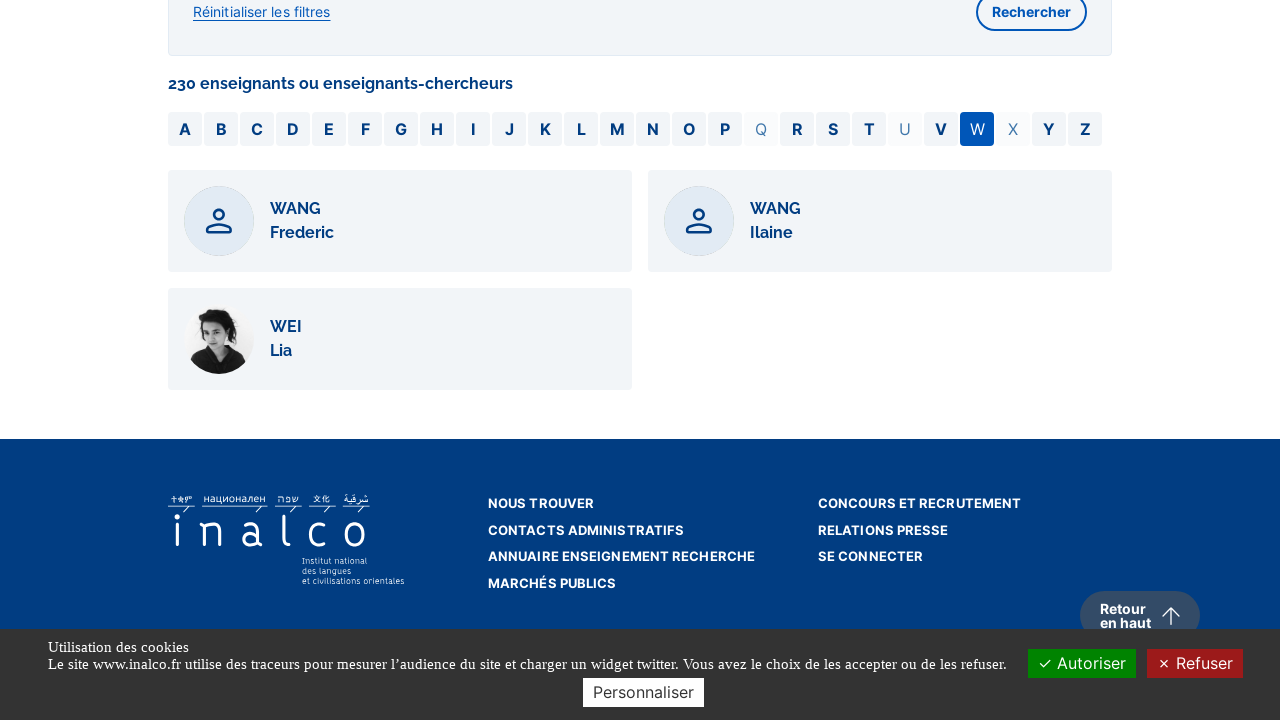

Waited 500ms for page to respond after filtering by 'X'
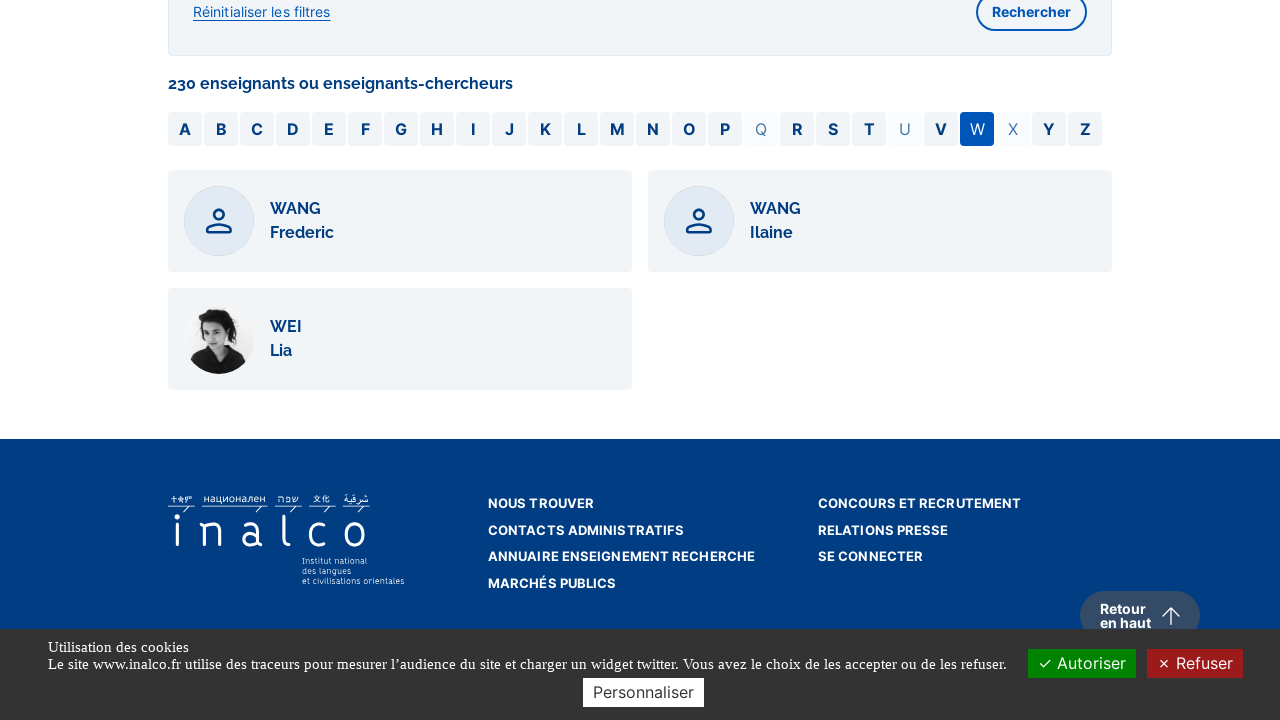

Located letter filter 'Y'
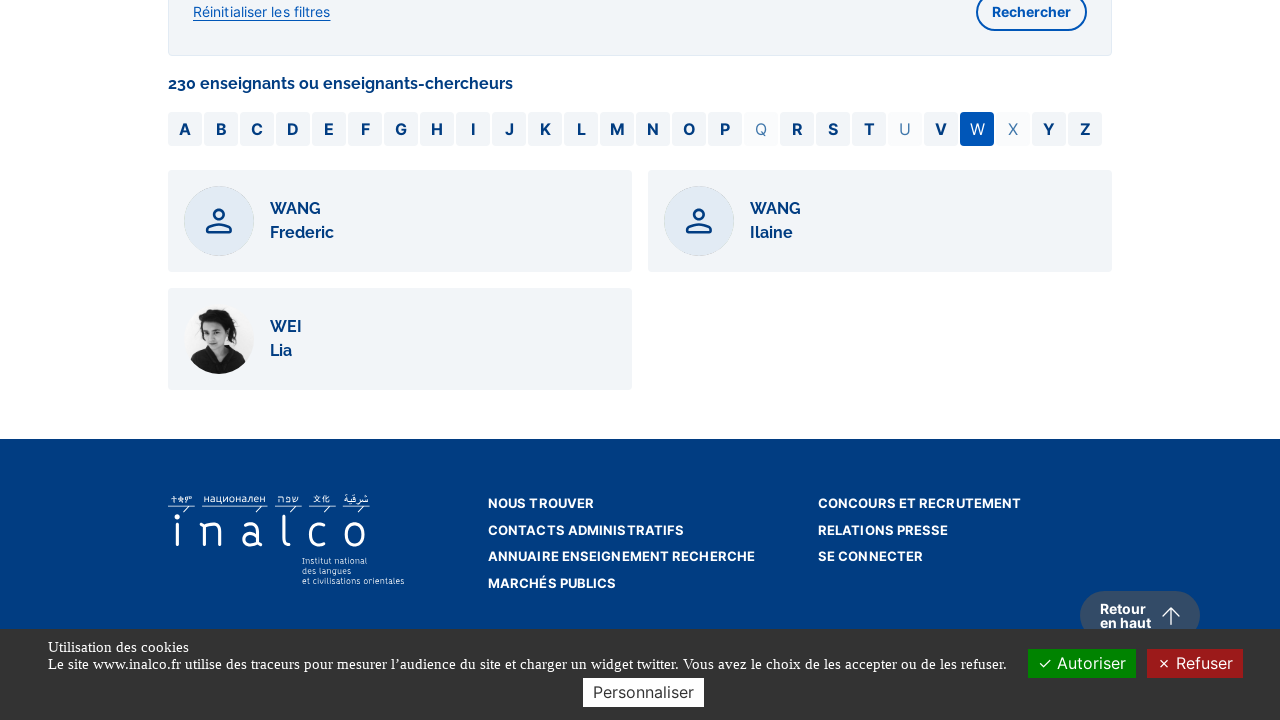

Retrieved class attribute for letter 'Y'
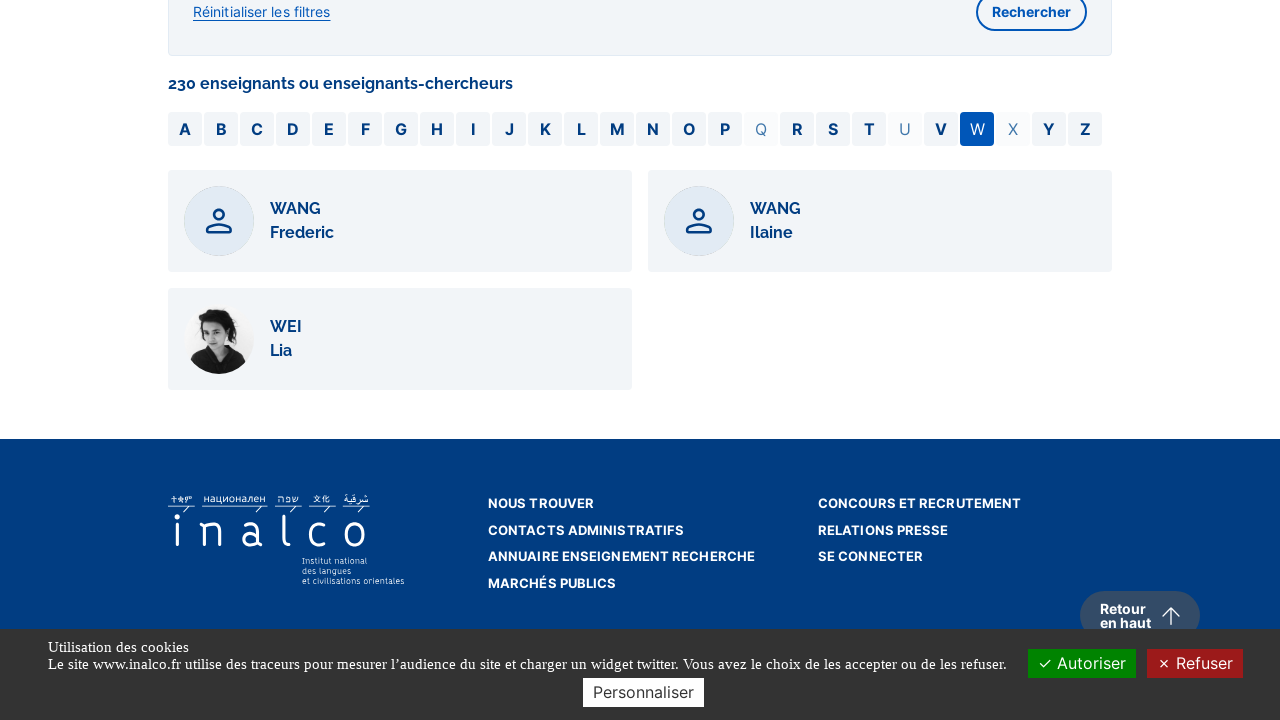

Clicked on letter filter 'Y' at (1049, 129) on #Y
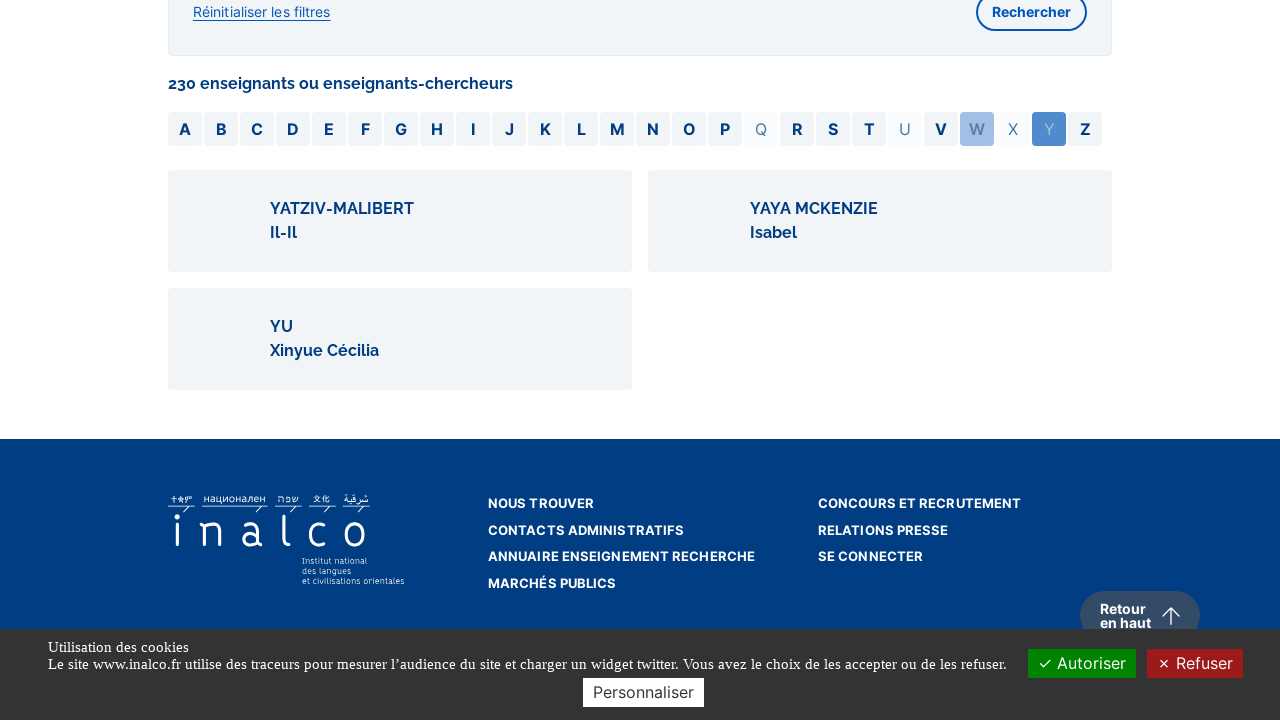

Letter 'Y' is enabled - clicked again to apply filter at (1049, 129) on #Y
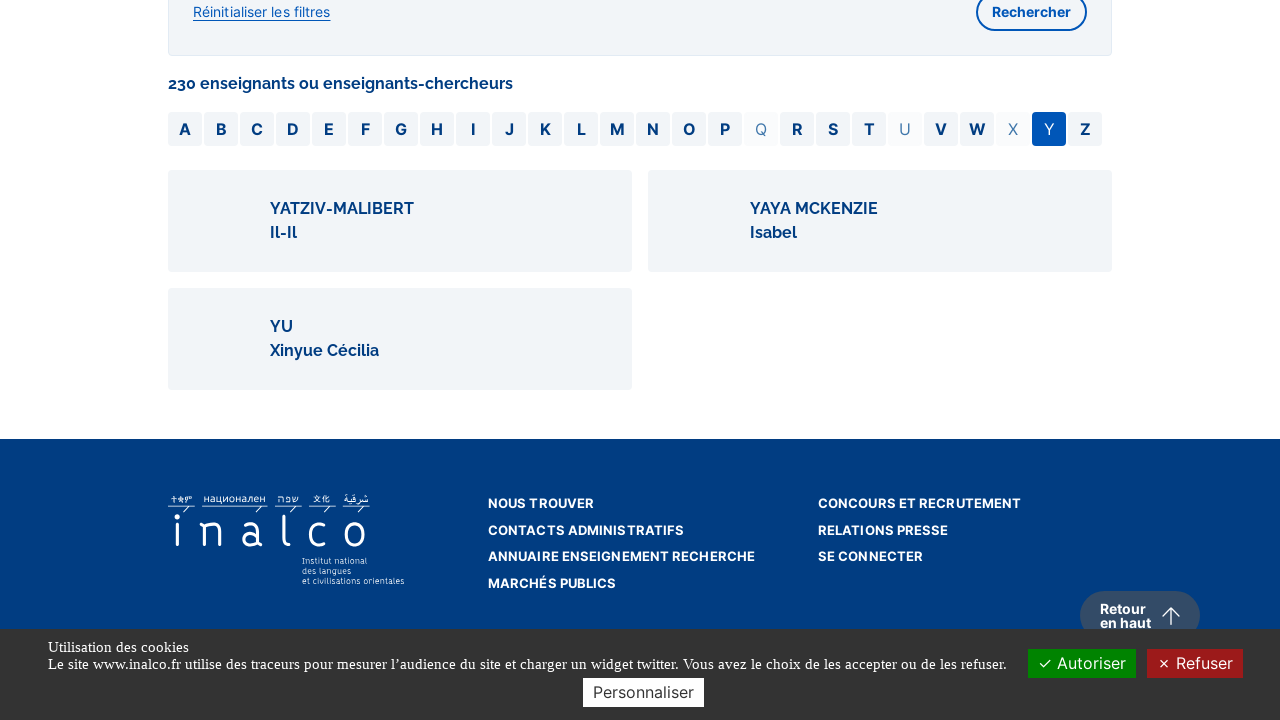

Waited 500ms for page to respond after filtering by 'Y'
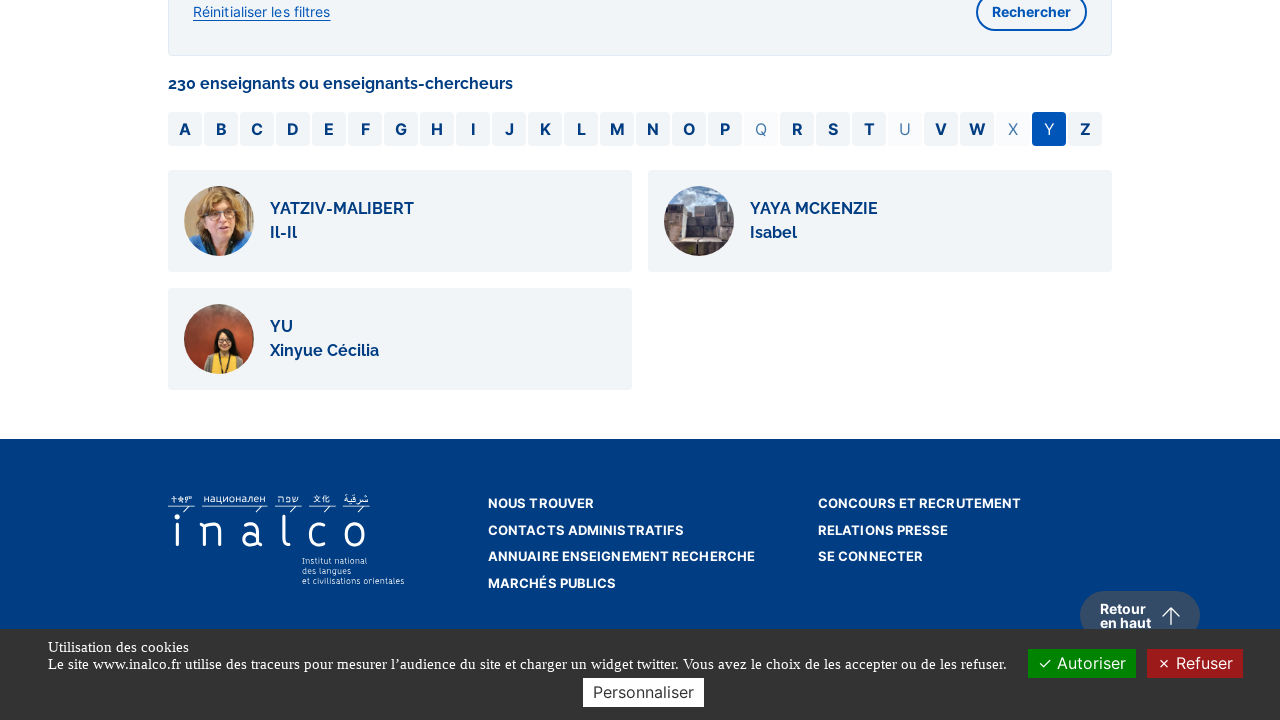

Located letter filter 'Z'
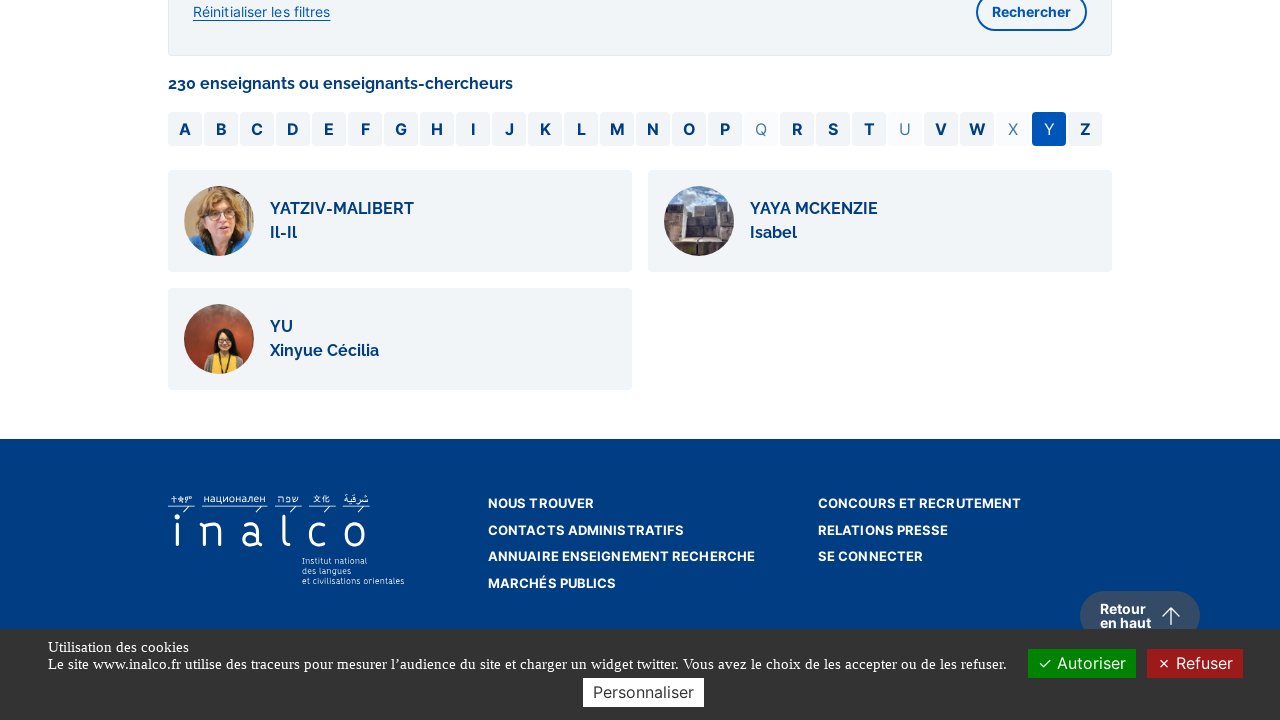

Retrieved class attribute for letter 'Z'
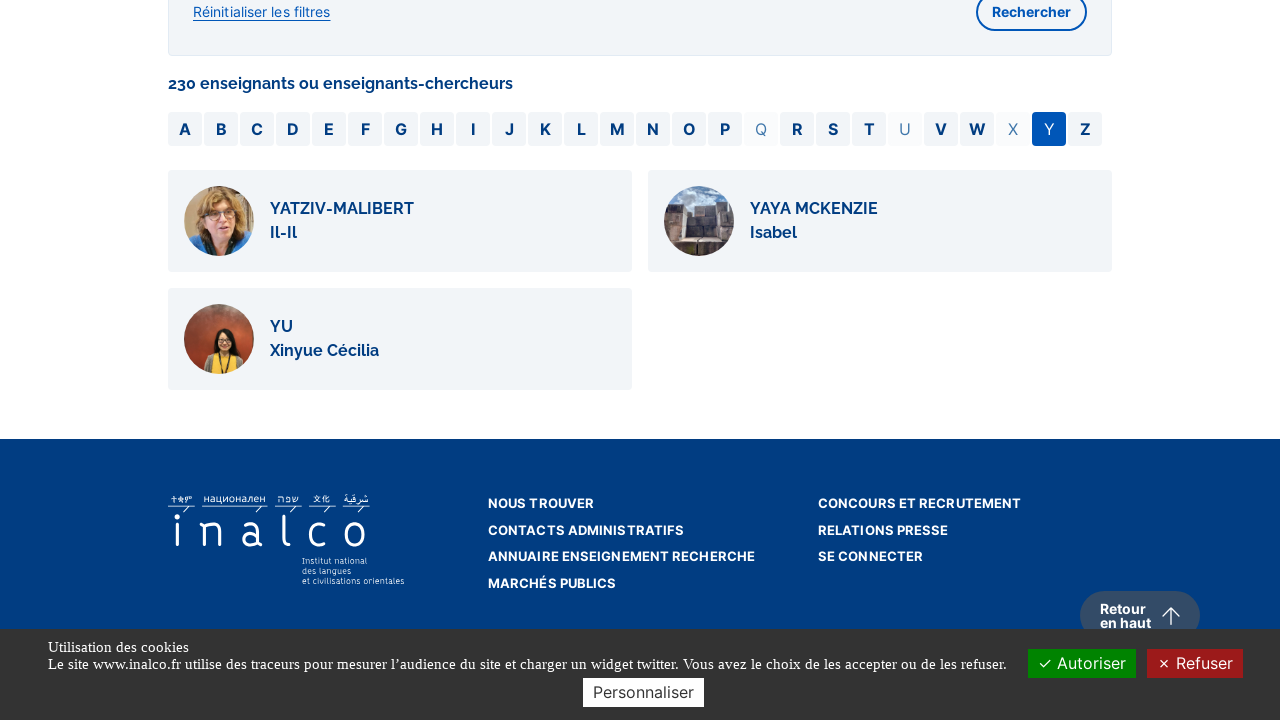

Clicked on letter filter 'Z' at (1085, 129) on #Z
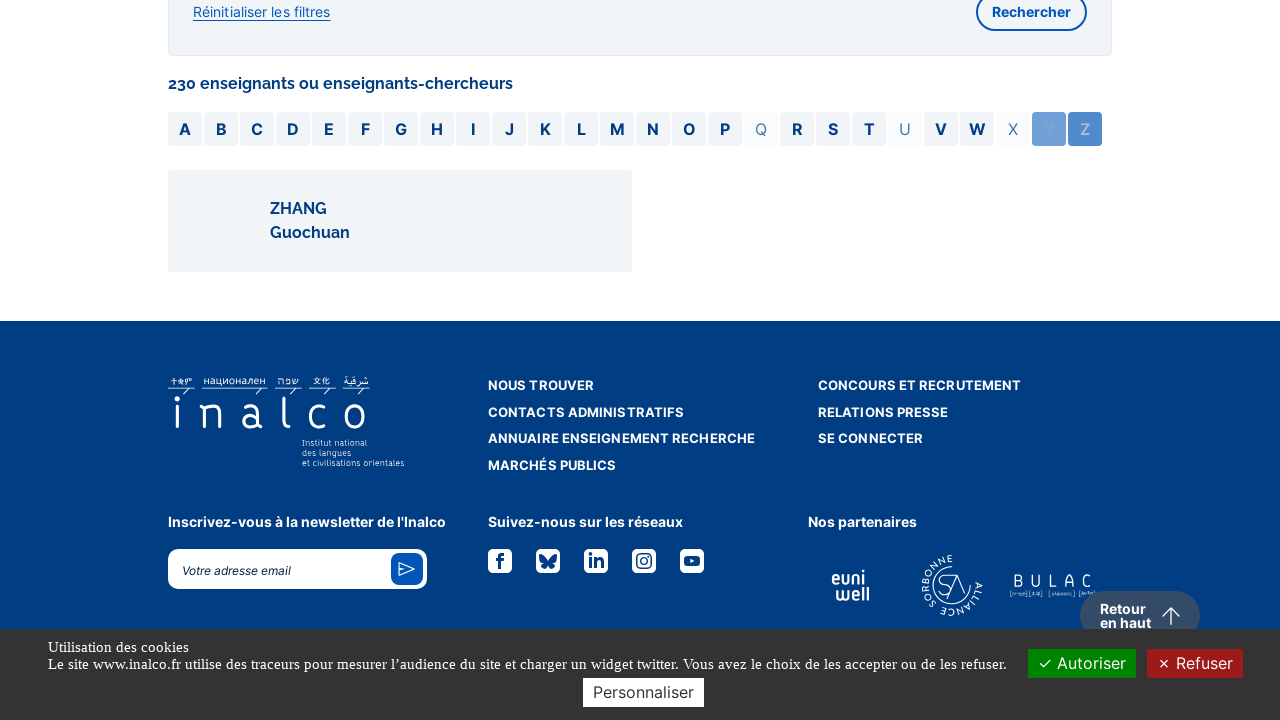

Letter 'Z' is enabled - clicked again to apply filter at (1085, 129) on #Z
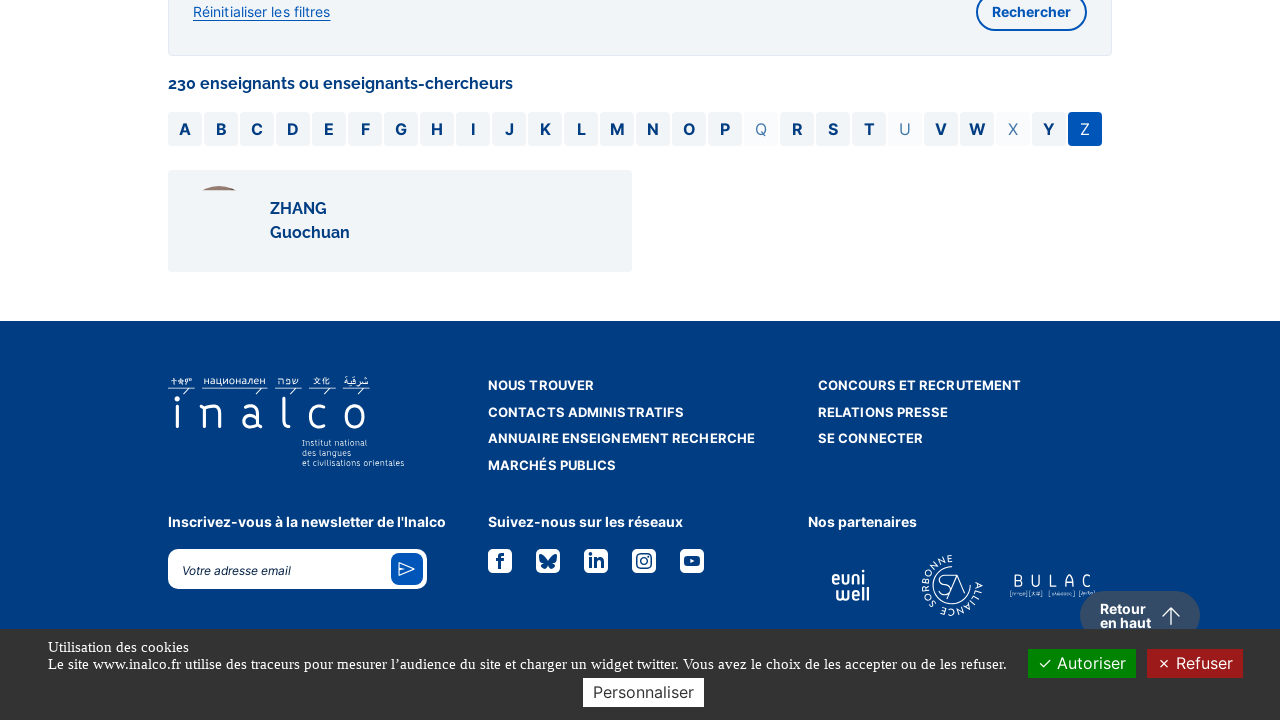

Waited 500ms for page to respond after filtering by 'Z'
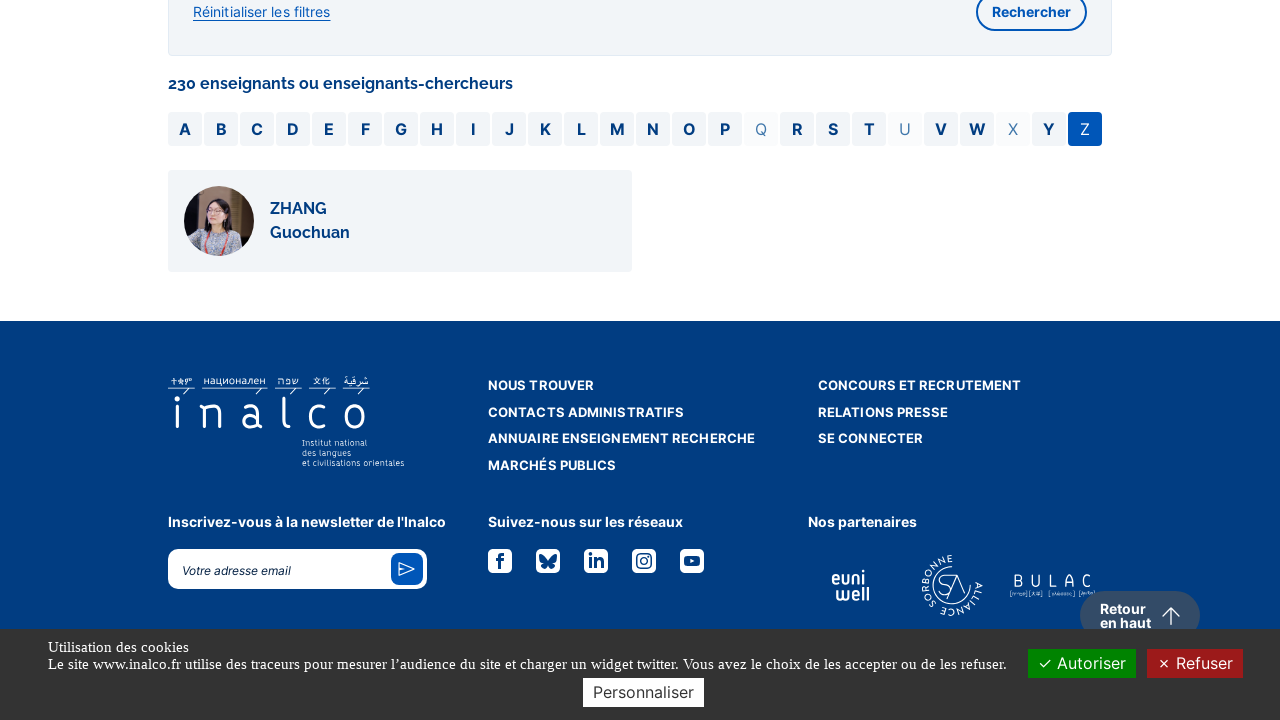

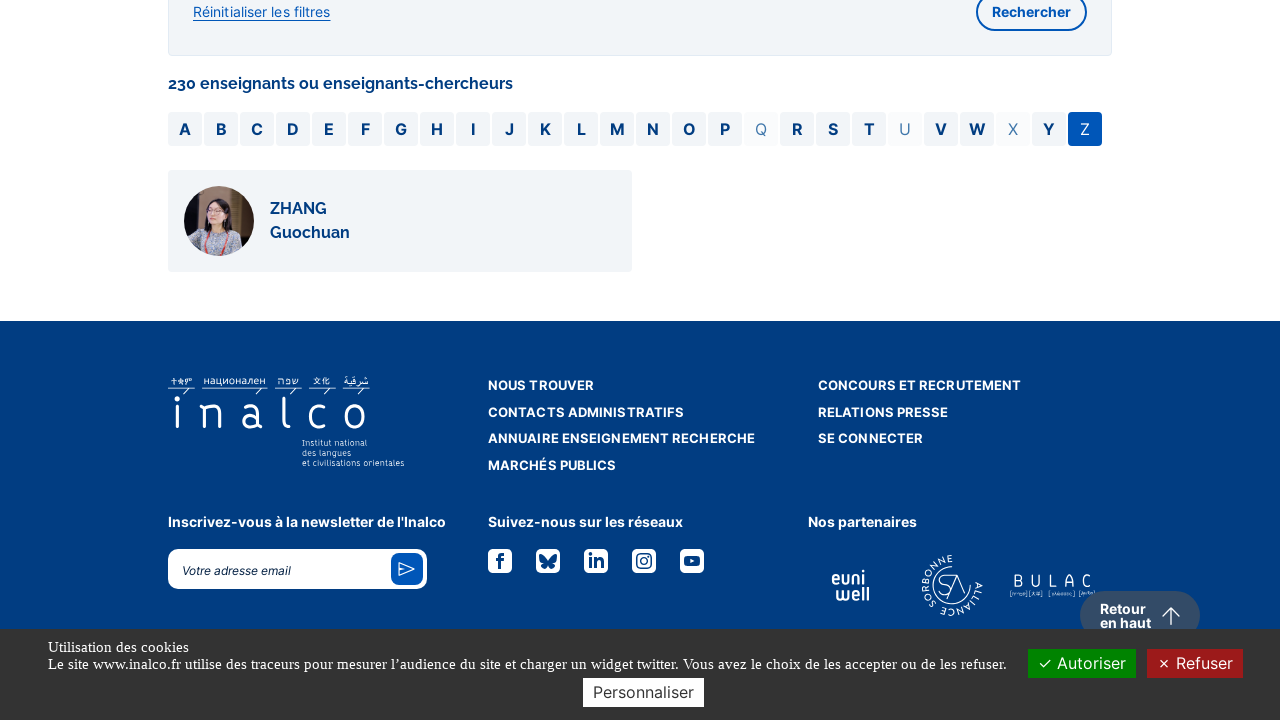